Tests filling out a large form by entering the same value into all input fields and clicking the submit button

Starting URL: http://suninjuly.github.io/huge_form.html

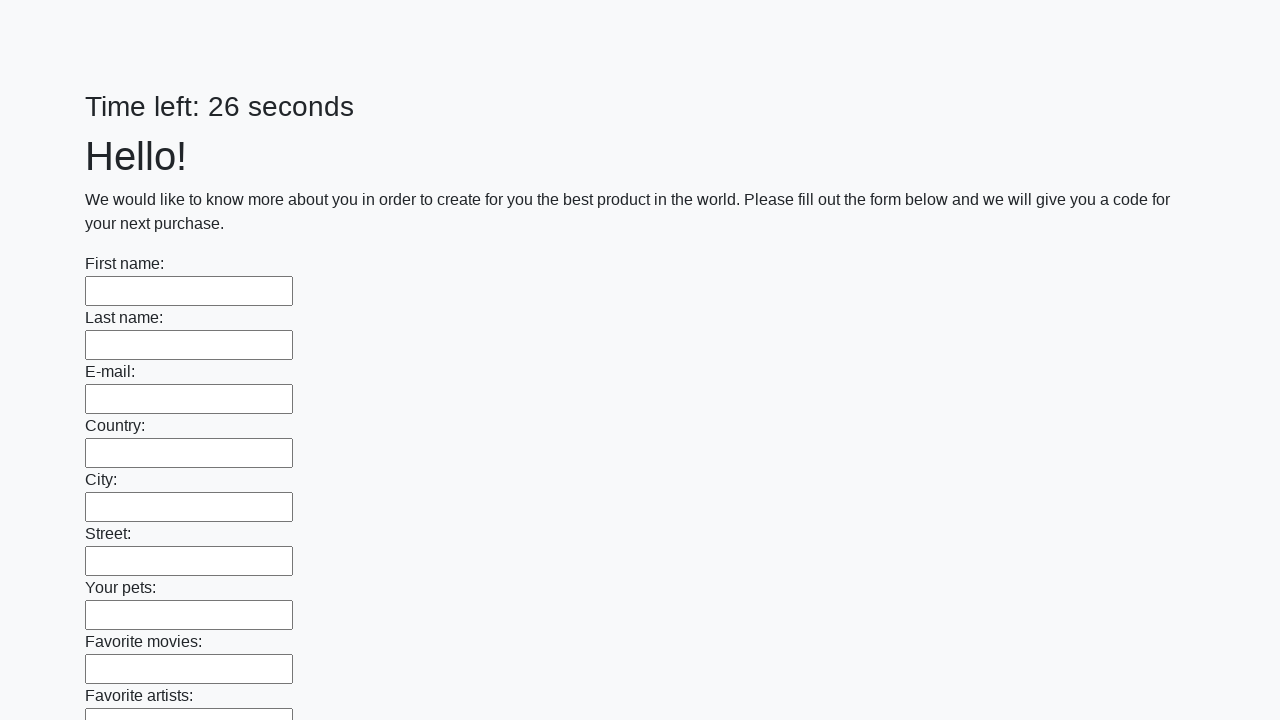

Waited for input fields to load on the huge form
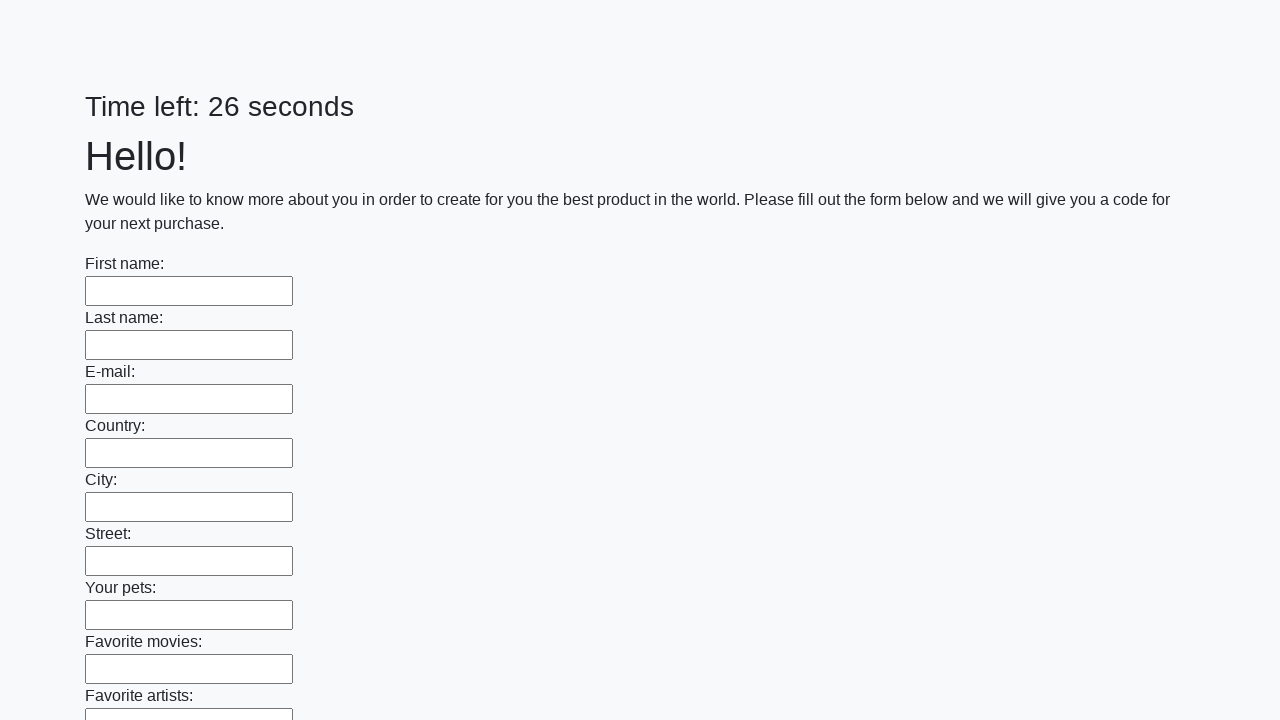

Located all input fields on the form
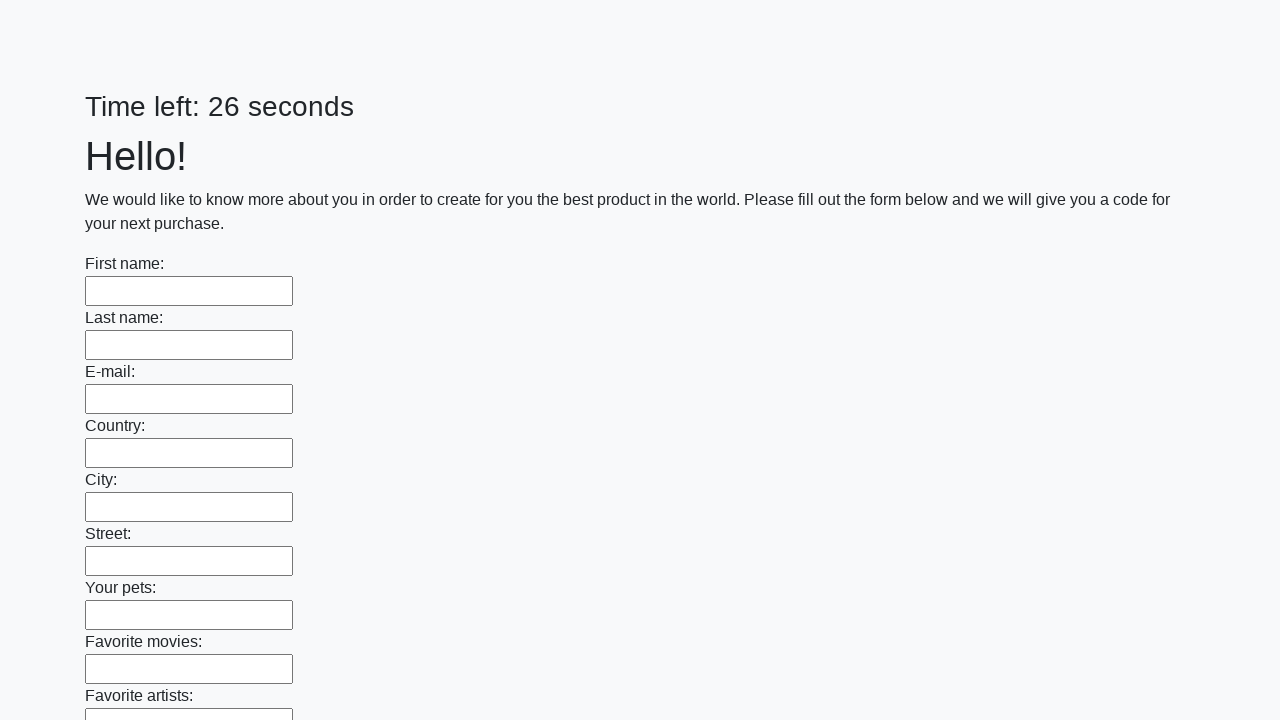

Filled an input field with 'answer' on input >> nth=0
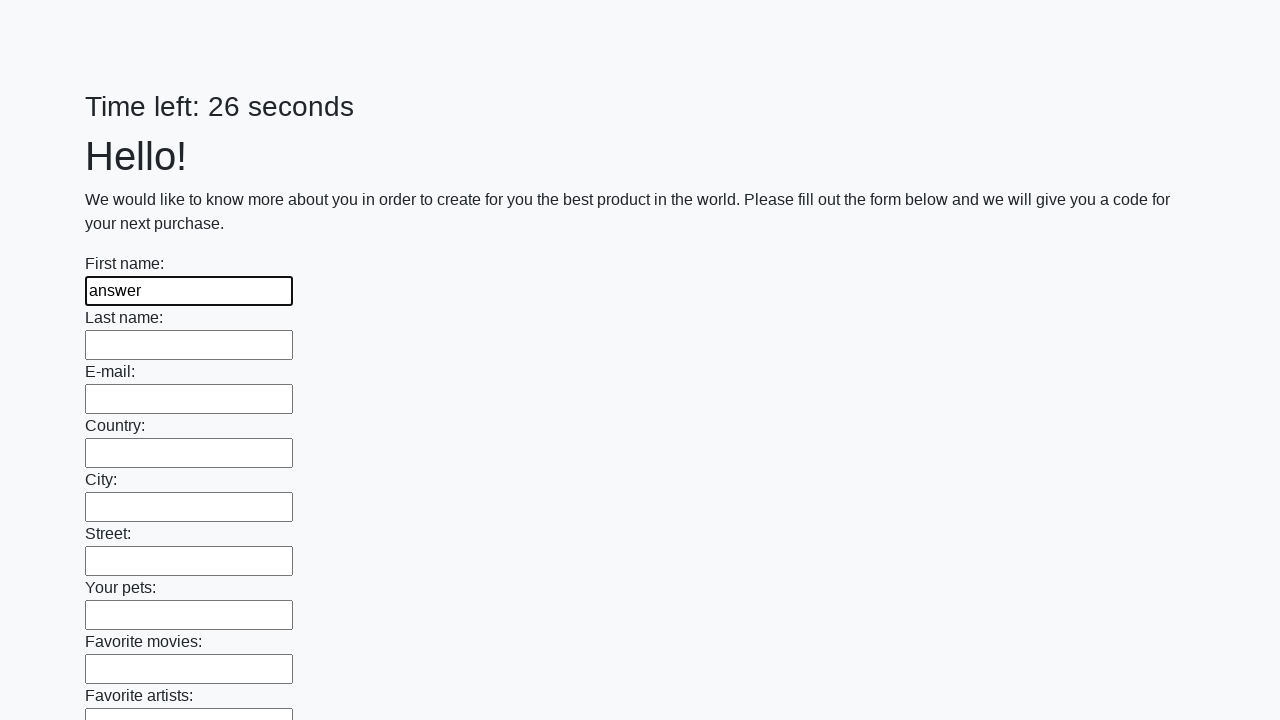

Filled an input field with 'answer' on input >> nth=1
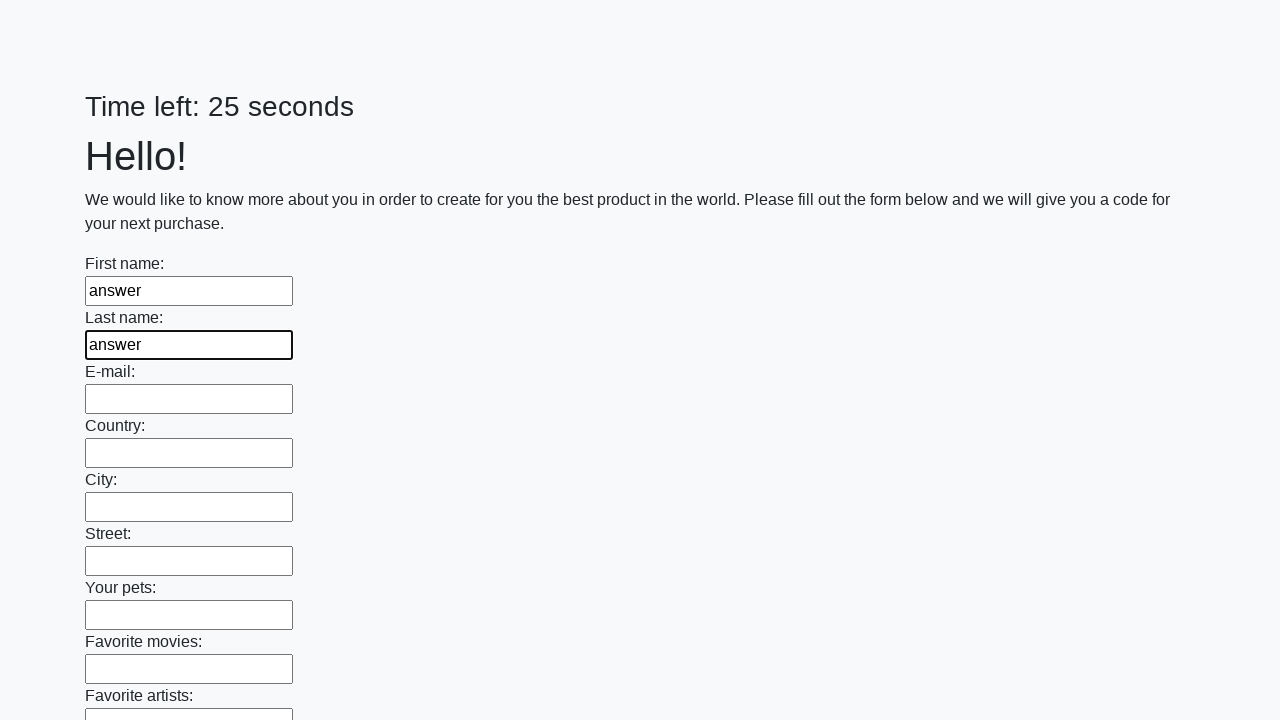

Filled an input field with 'answer' on input >> nth=2
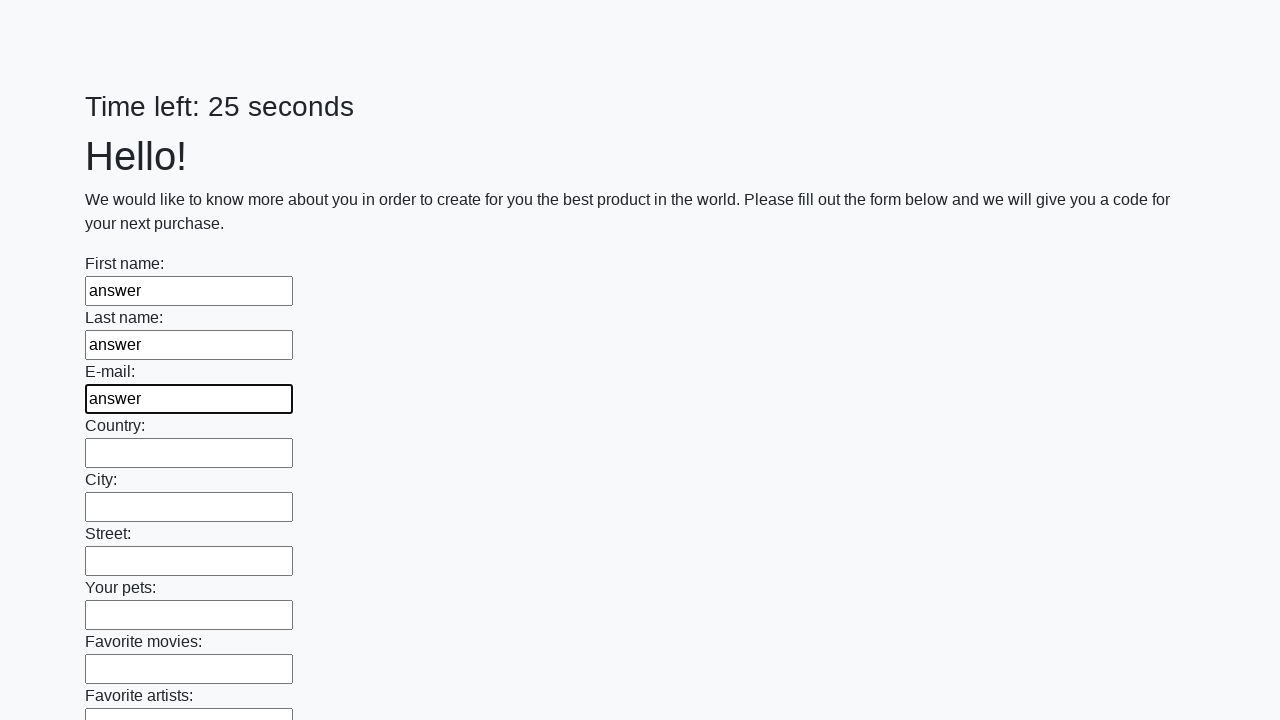

Filled an input field with 'answer' on input >> nth=3
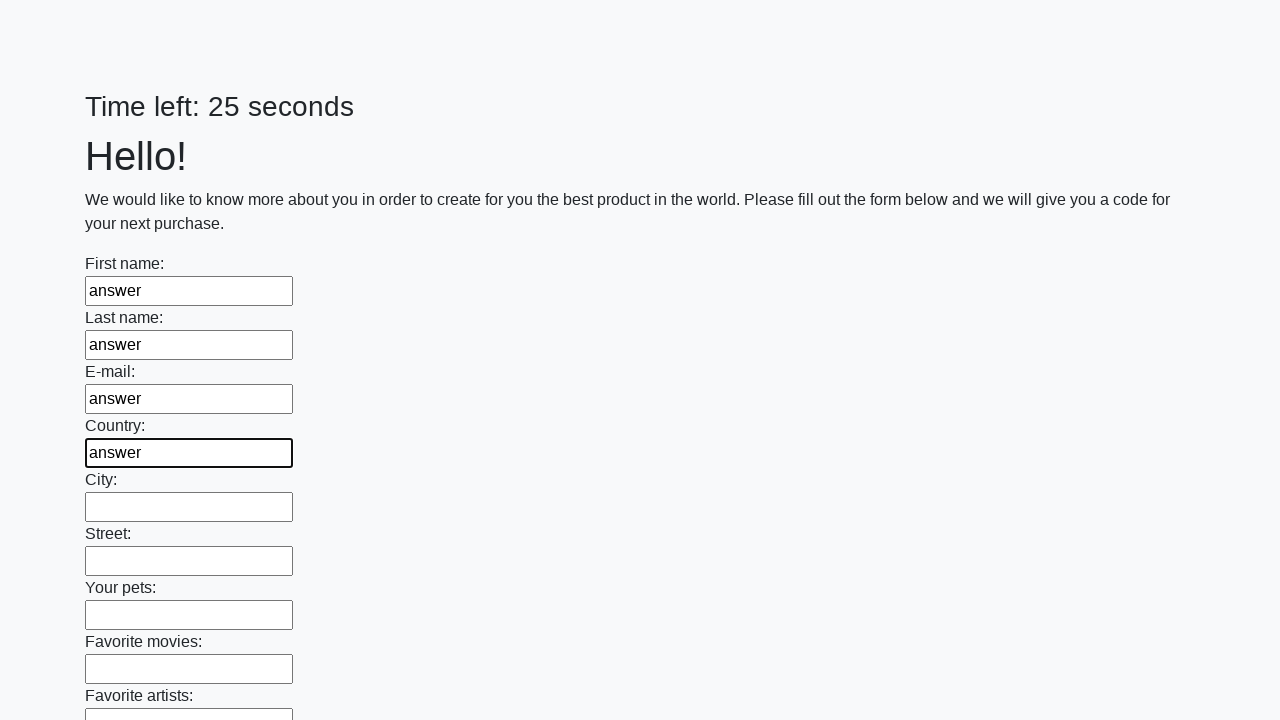

Filled an input field with 'answer' on input >> nth=4
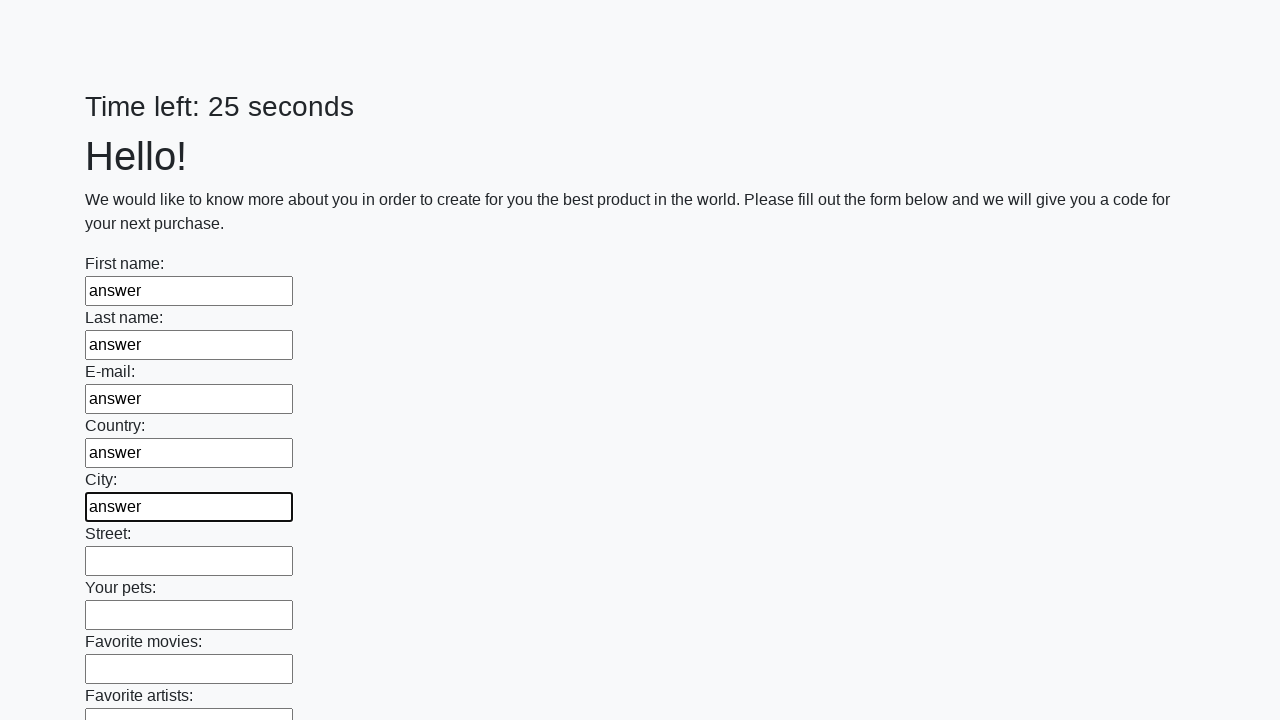

Filled an input field with 'answer' on input >> nth=5
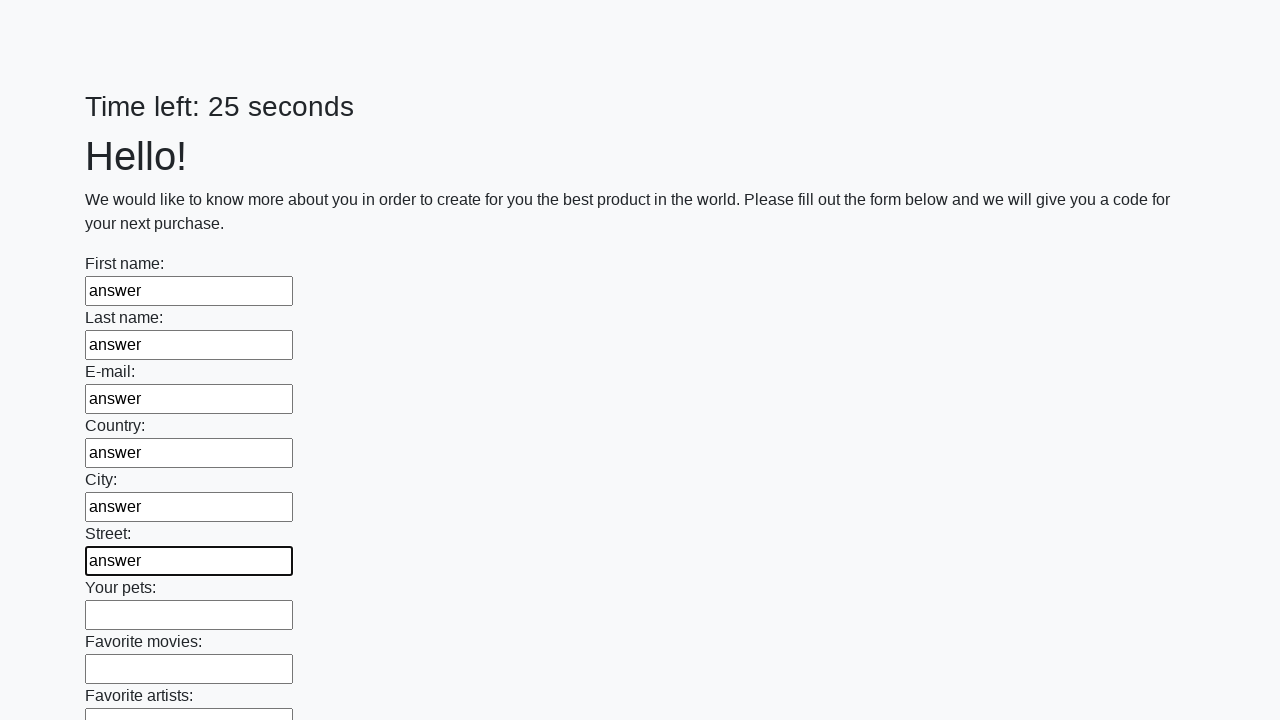

Filled an input field with 'answer' on input >> nth=6
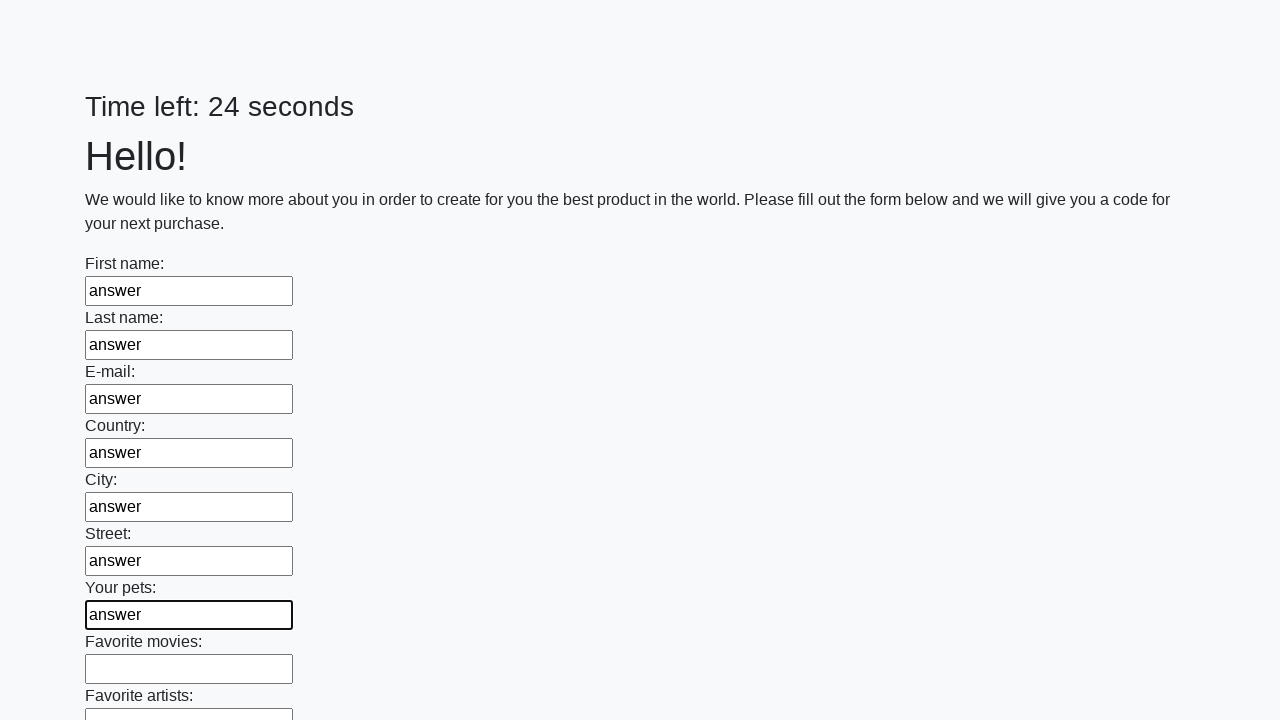

Filled an input field with 'answer' on input >> nth=7
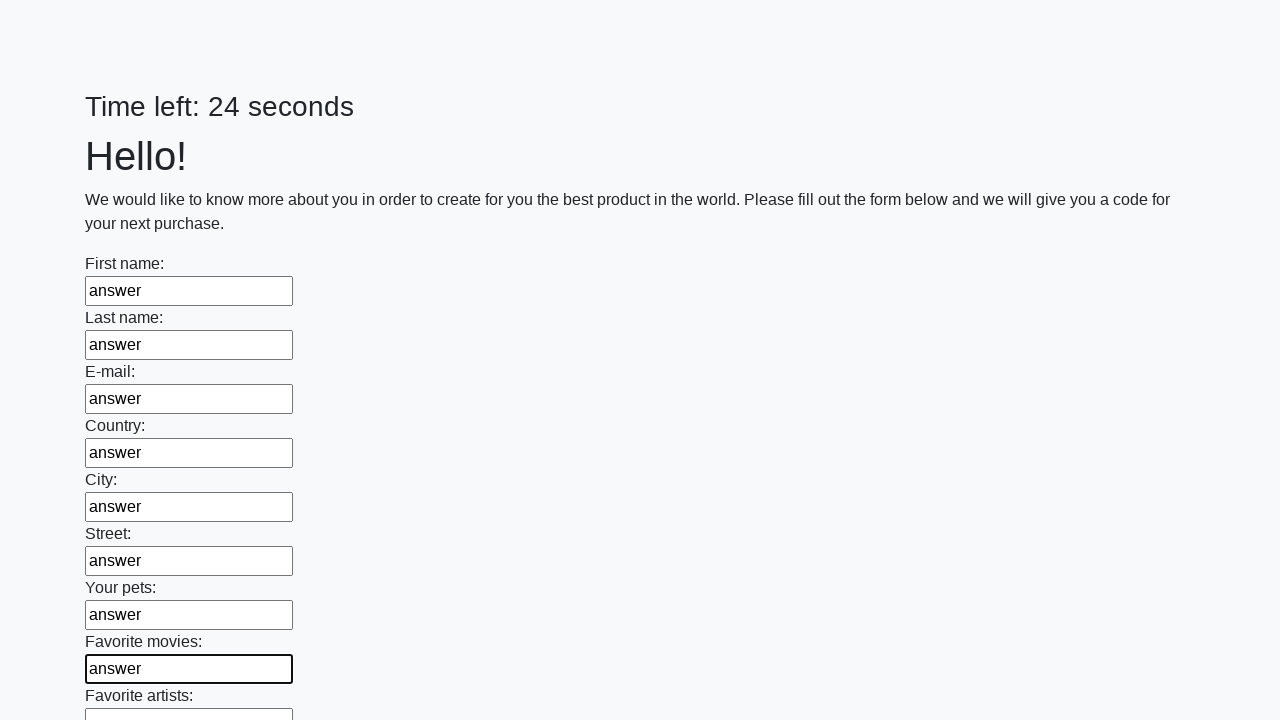

Filled an input field with 'answer' on input >> nth=8
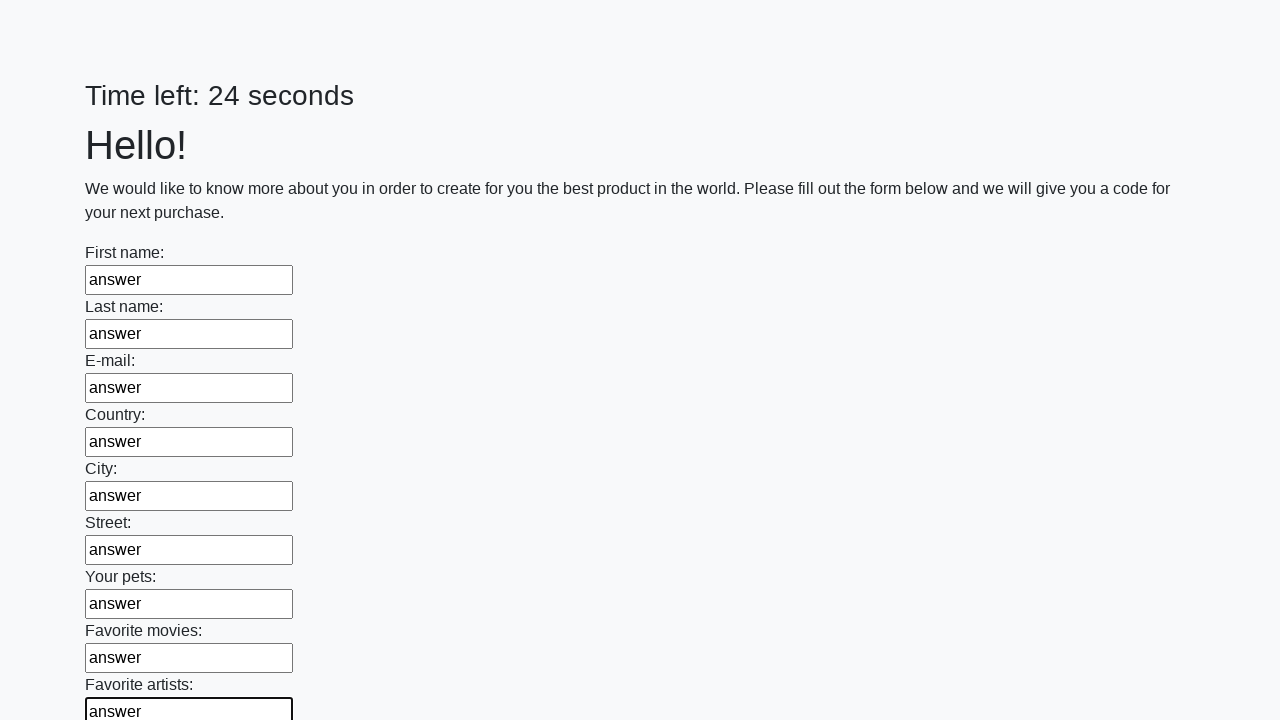

Filled an input field with 'answer' on input >> nth=9
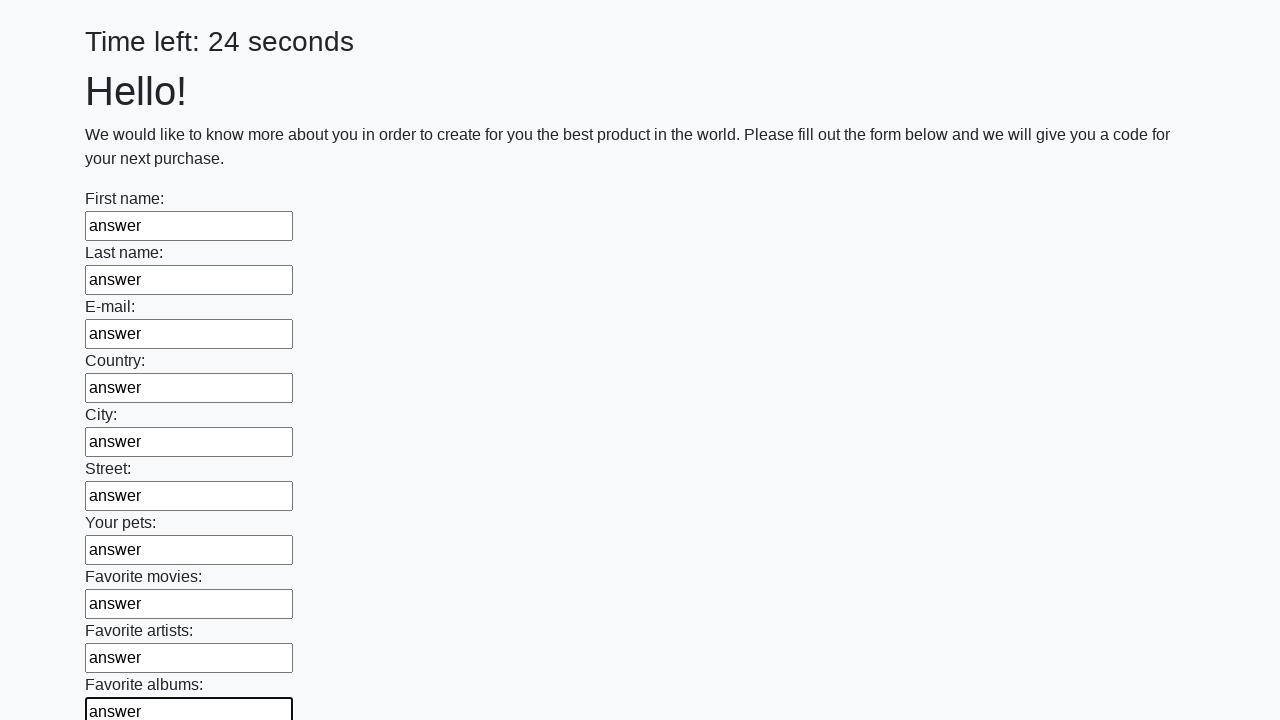

Filled an input field with 'answer' on input >> nth=10
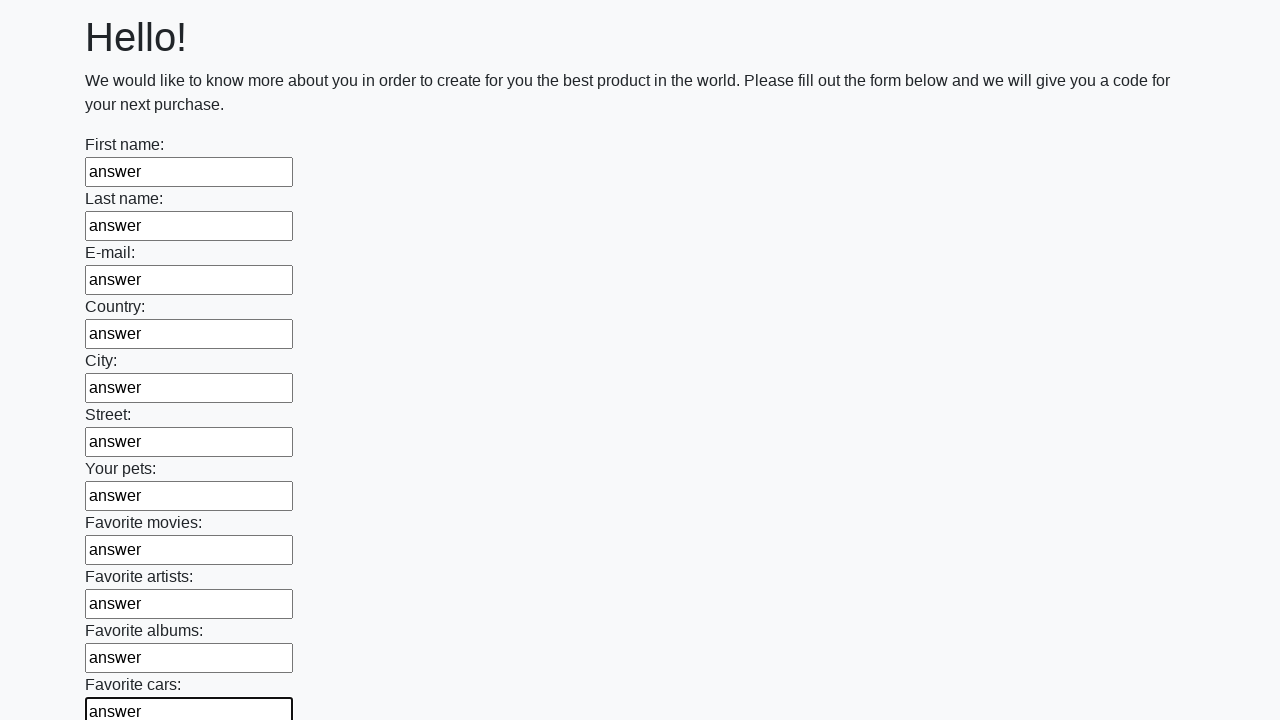

Filled an input field with 'answer' on input >> nth=11
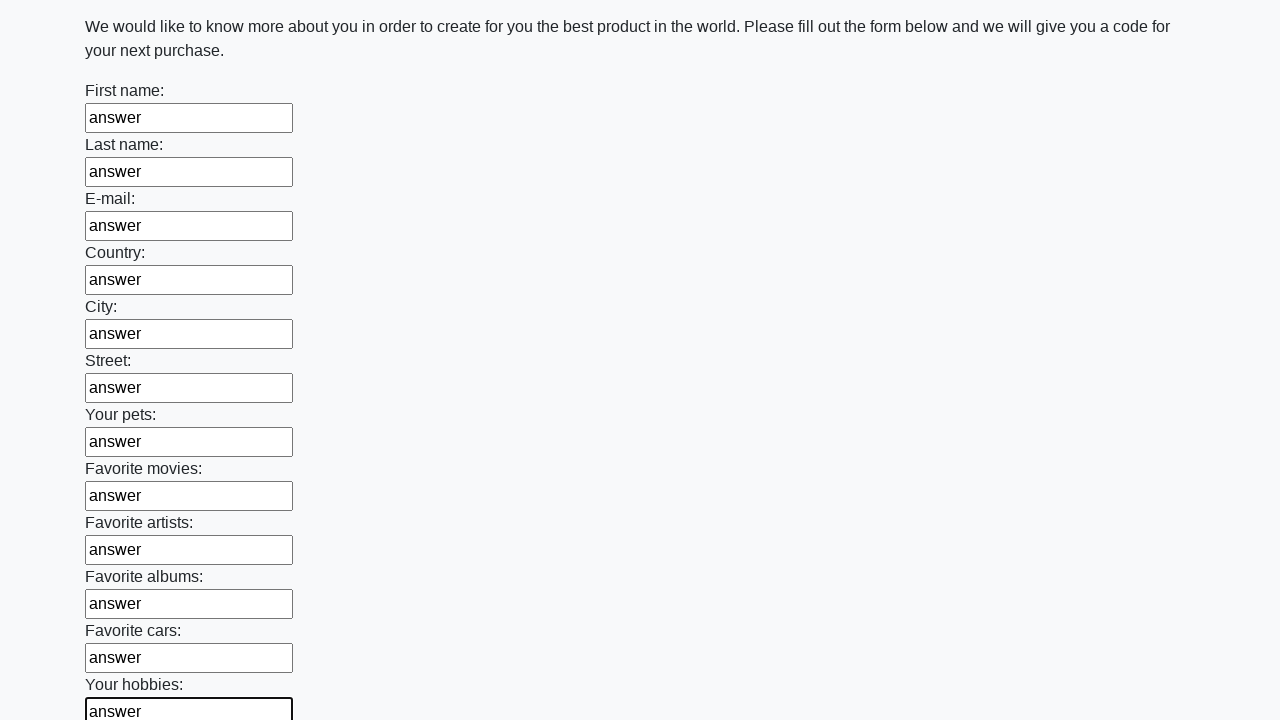

Filled an input field with 'answer' on input >> nth=12
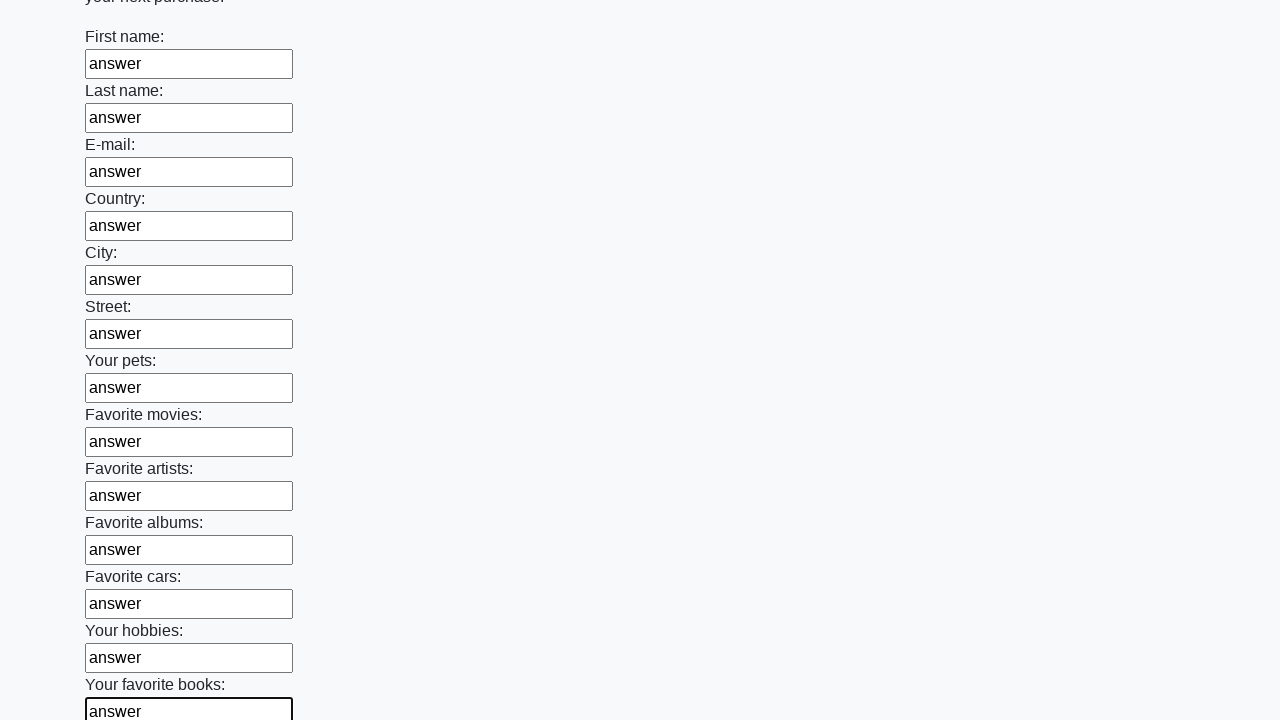

Filled an input field with 'answer' on input >> nth=13
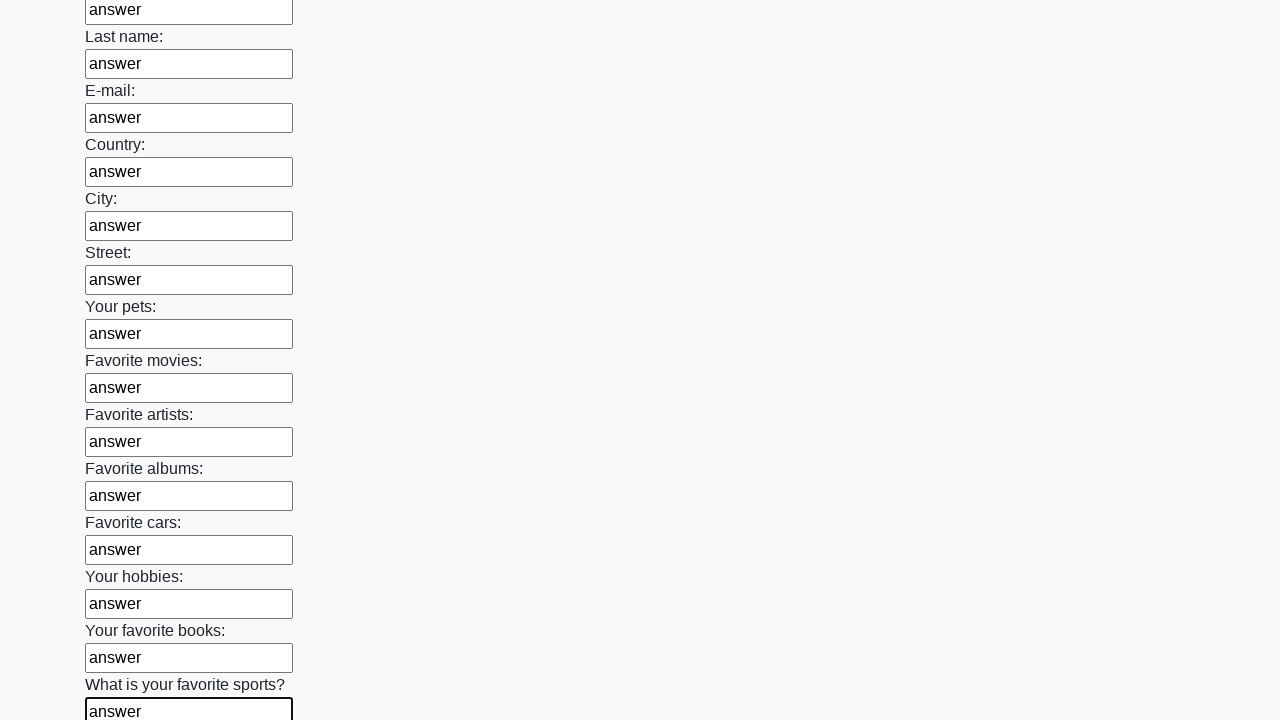

Filled an input field with 'answer' on input >> nth=14
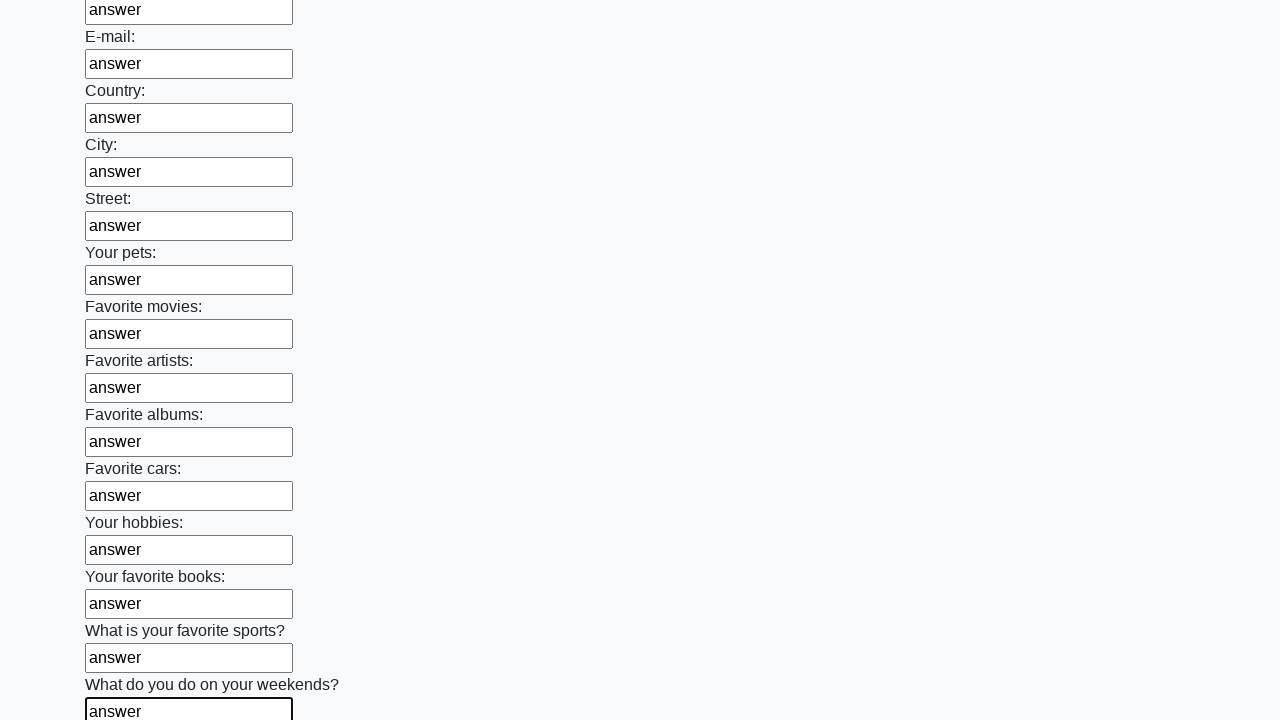

Filled an input field with 'answer' on input >> nth=15
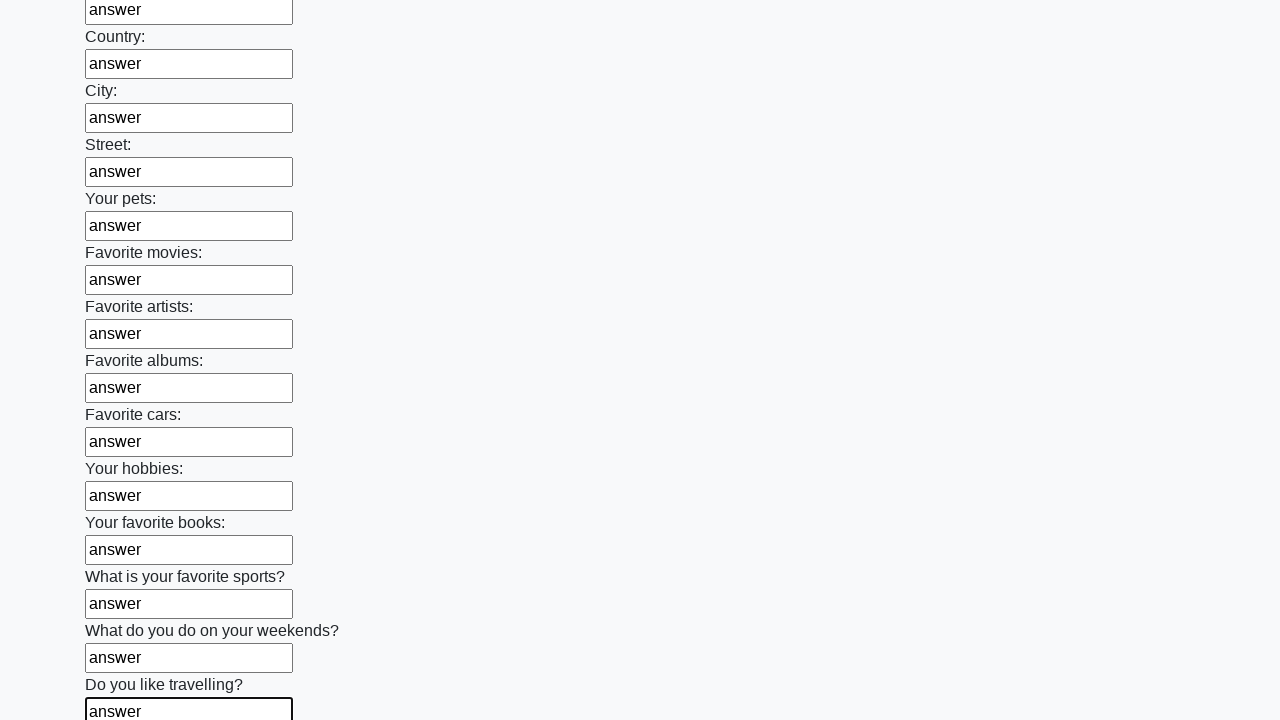

Filled an input field with 'answer' on input >> nth=16
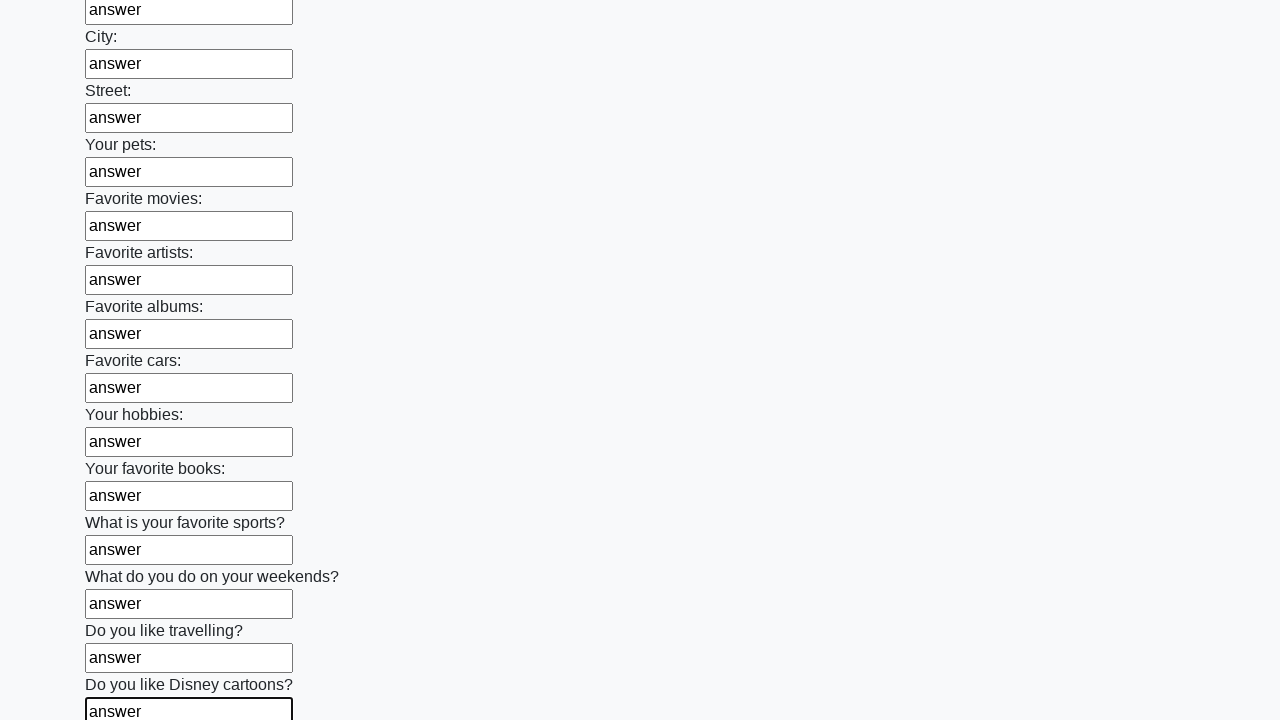

Filled an input field with 'answer' on input >> nth=17
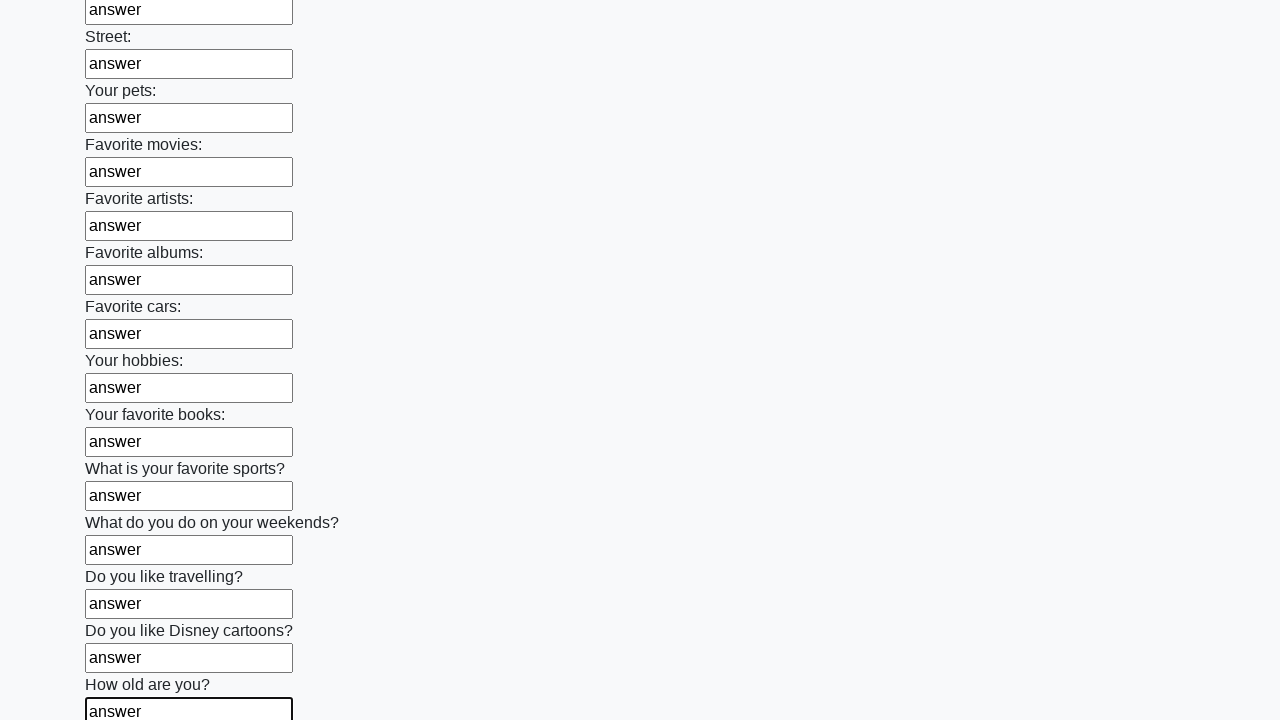

Filled an input field with 'answer' on input >> nth=18
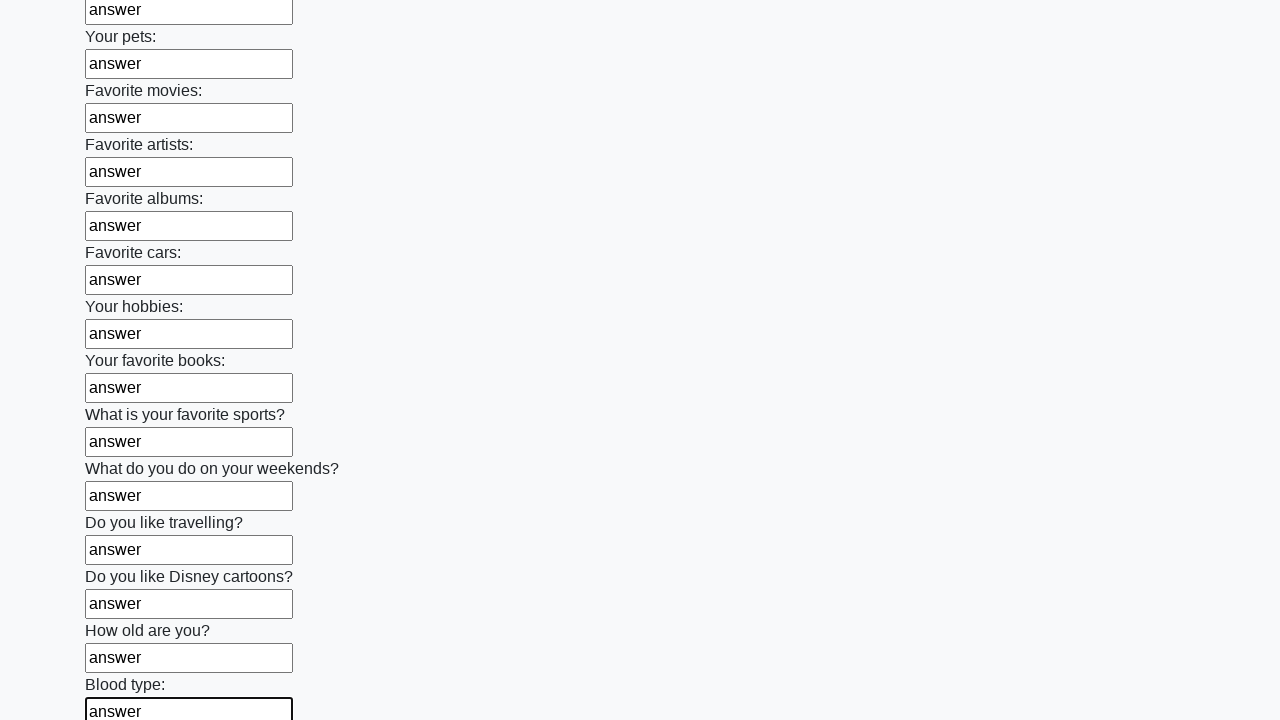

Filled an input field with 'answer' on input >> nth=19
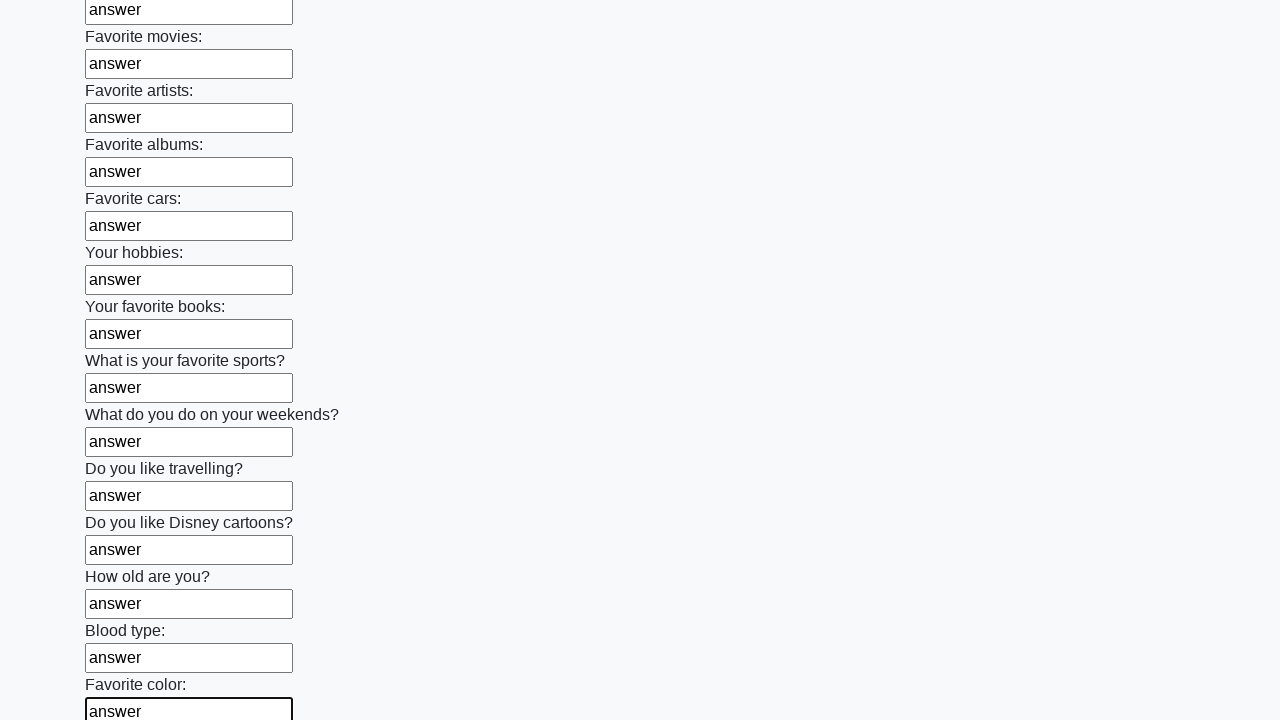

Filled an input field with 'answer' on input >> nth=20
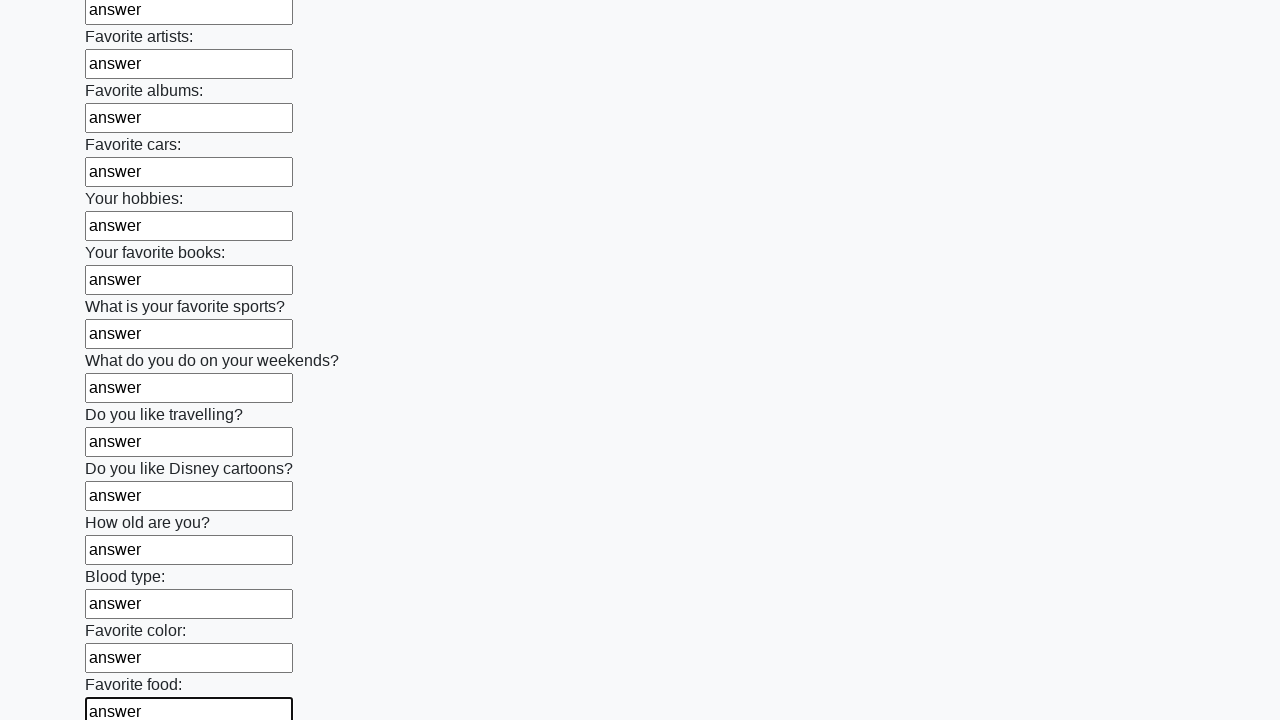

Filled an input field with 'answer' on input >> nth=21
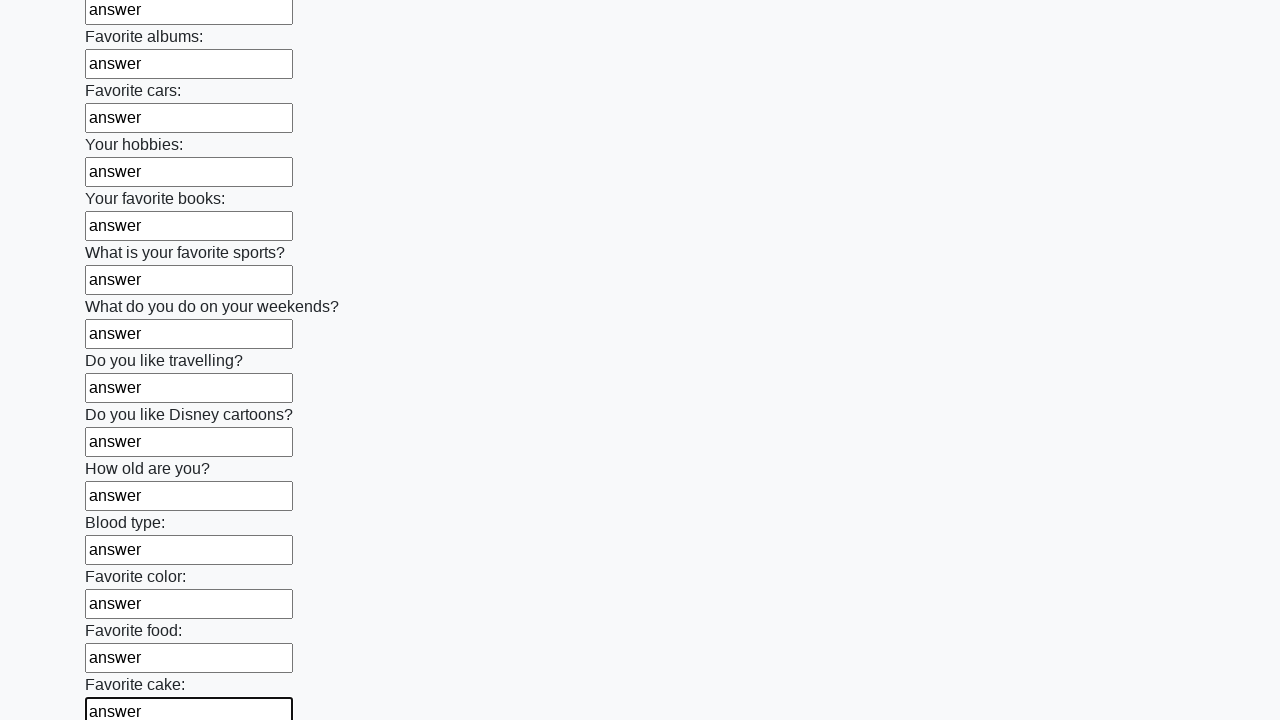

Filled an input field with 'answer' on input >> nth=22
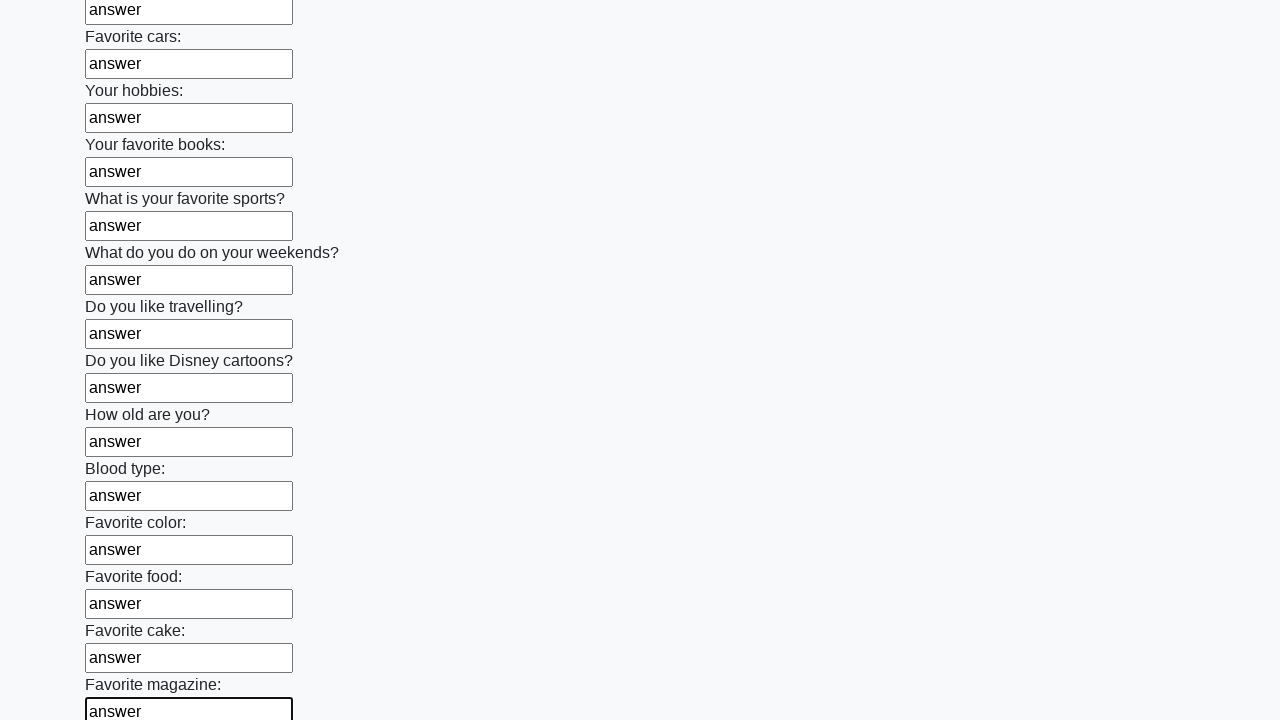

Filled an input field with 'answer' on input >> nth=23
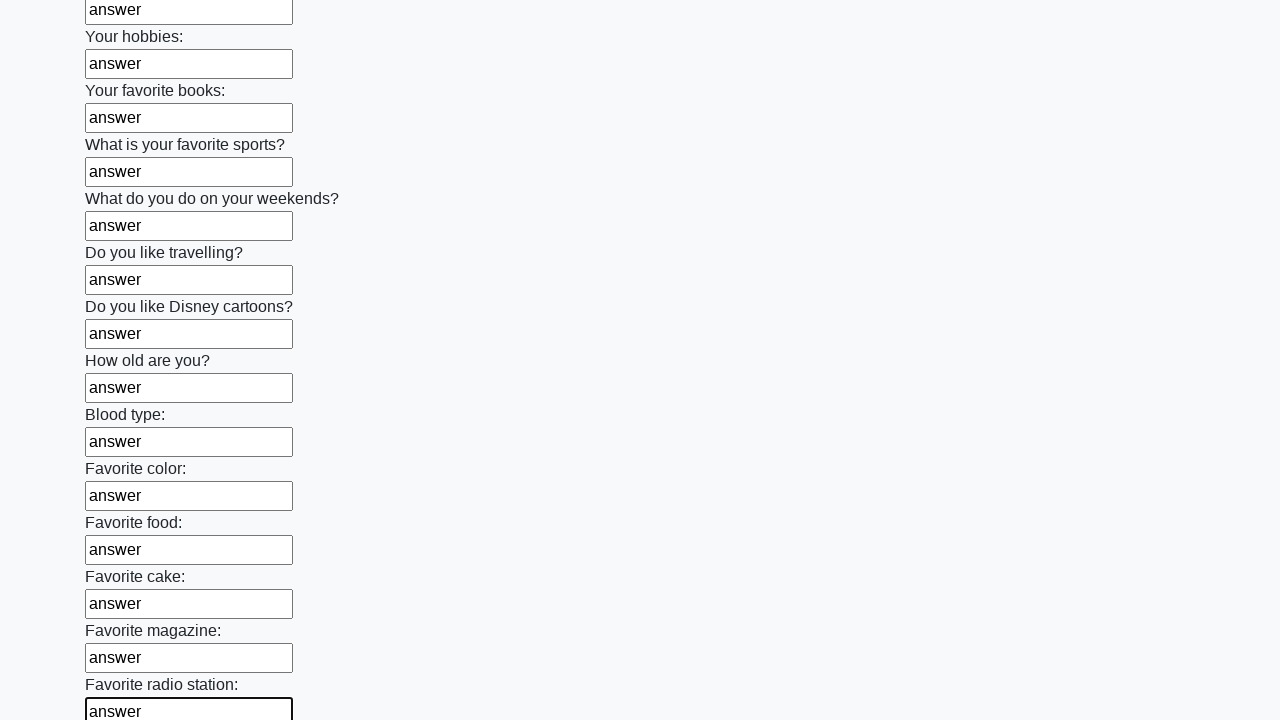

Filled an input field with 'answer' on input >> nth=24
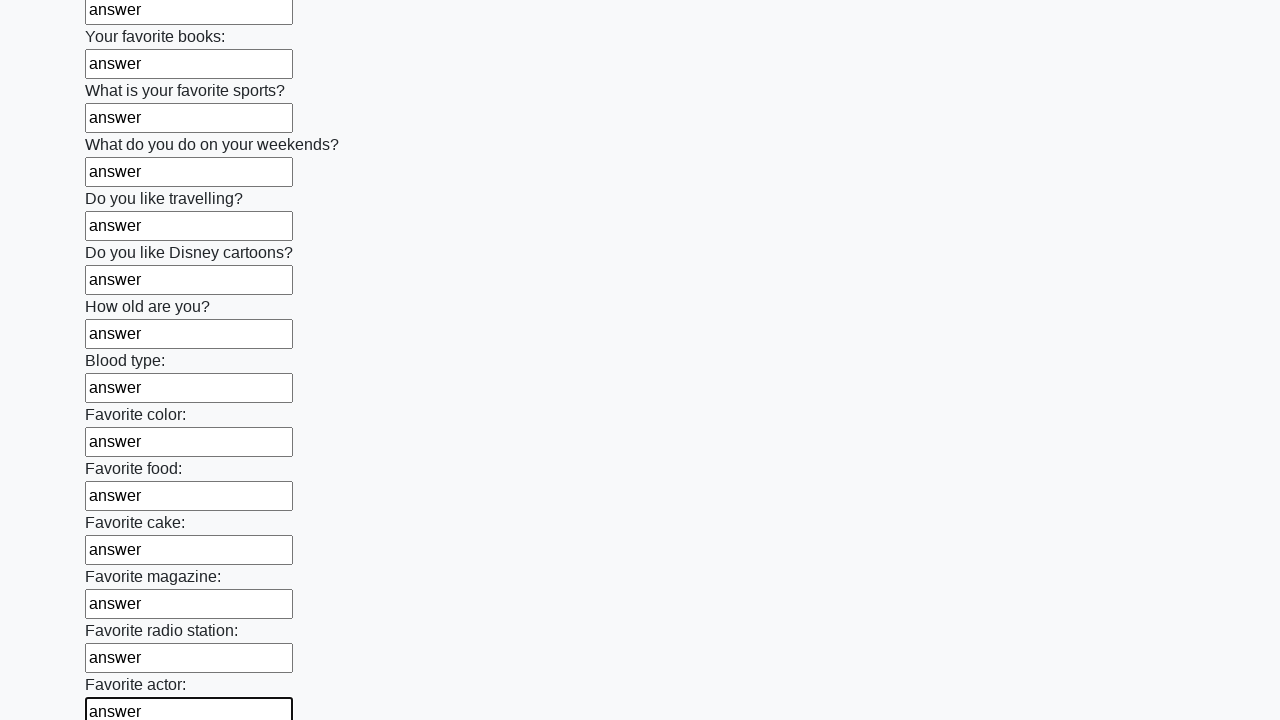

Filled an input field with 'answer' on input >> nth=25
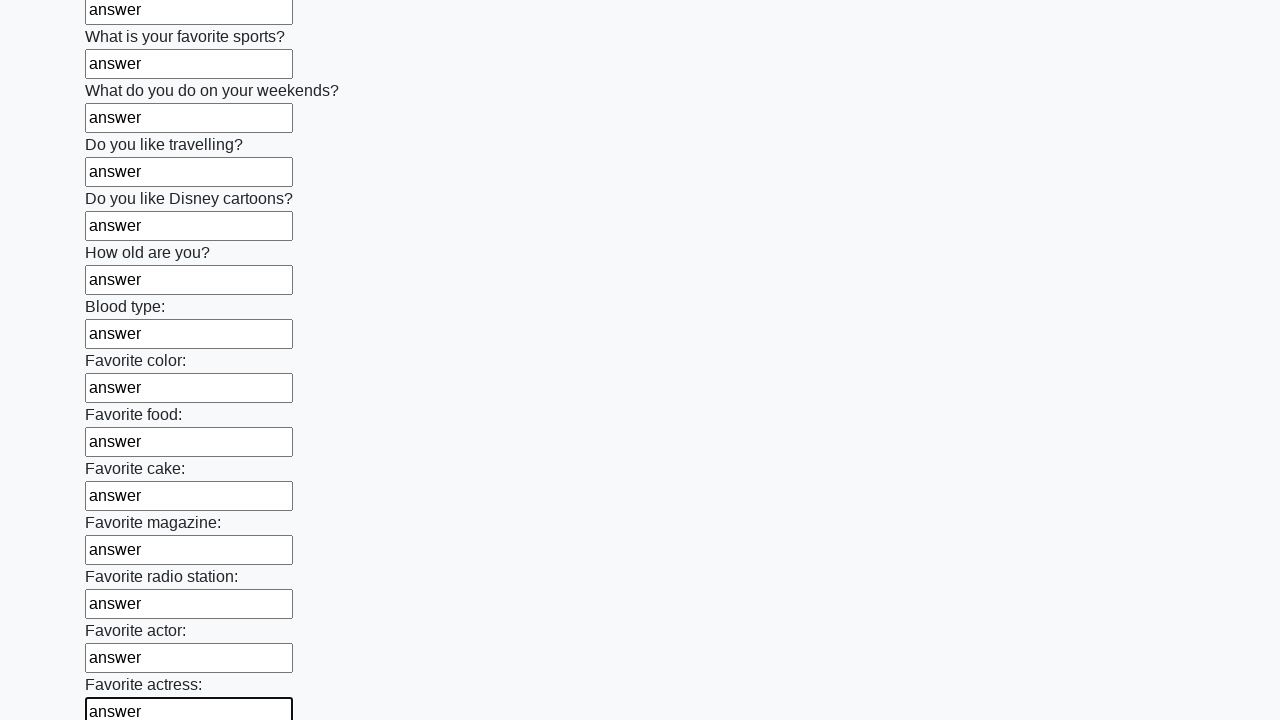

Filled an input field with 'answer' on input >> nth=26
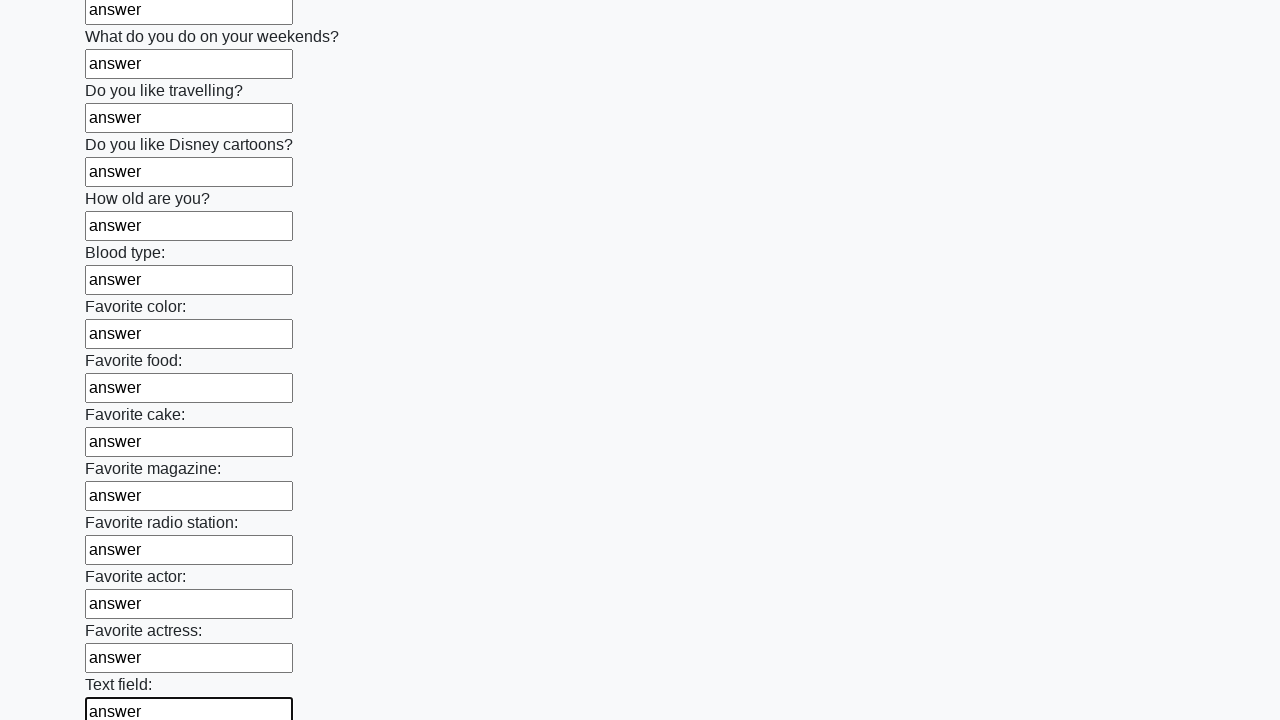

Filled an input field with 'answer' on input >> nth=27
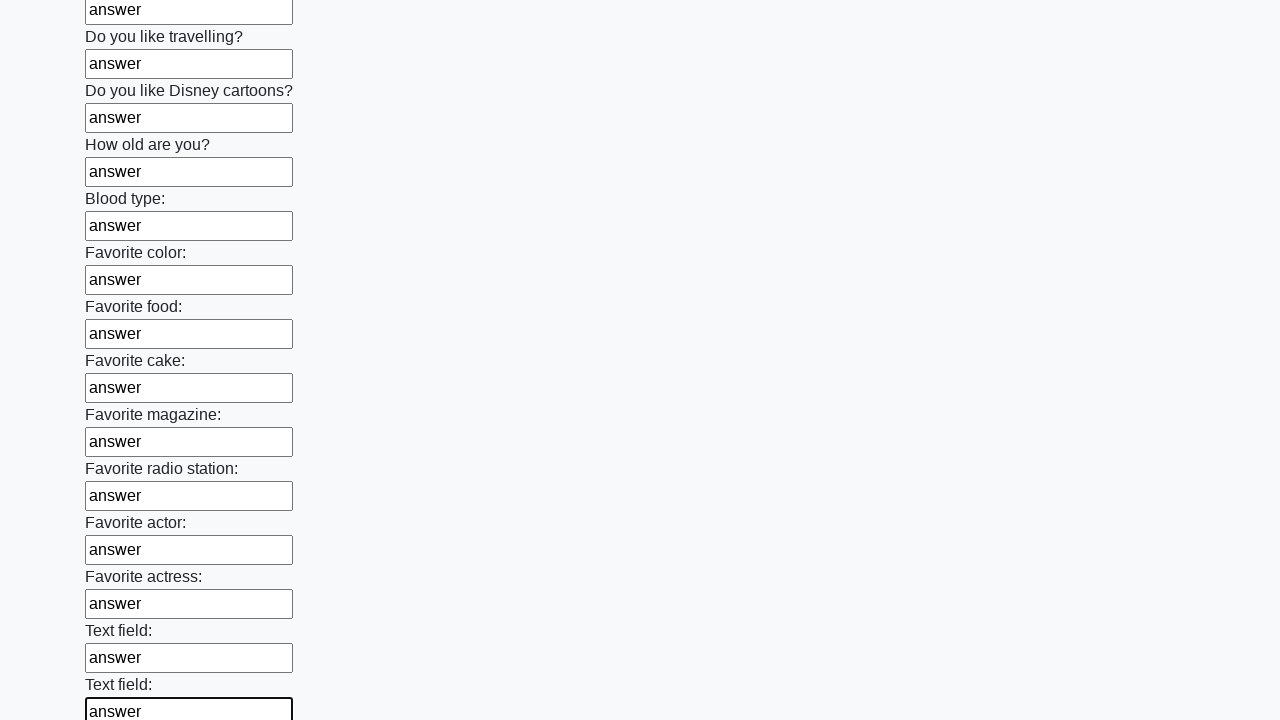

Filled an input field with 'answer' on input >> nth=28
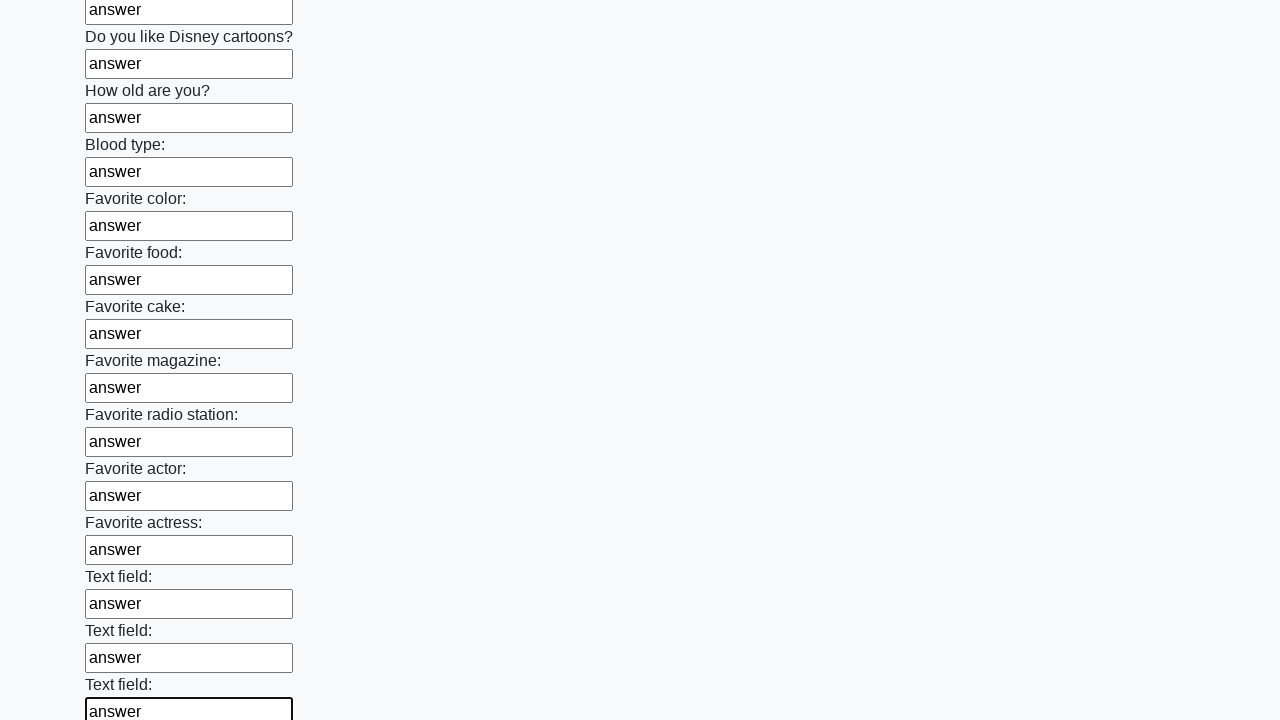

Filled an input field with 'answer' on input >> nth=29
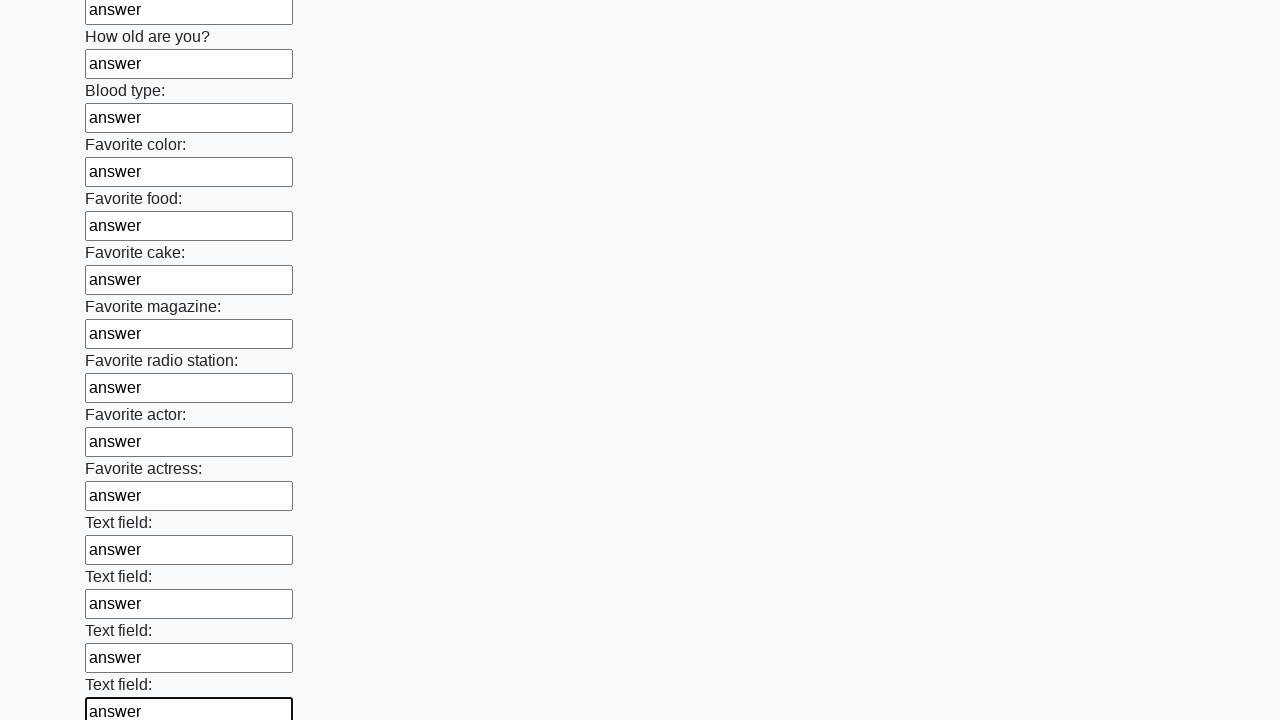

Filled an input field with 'answer' on input >> nth=30
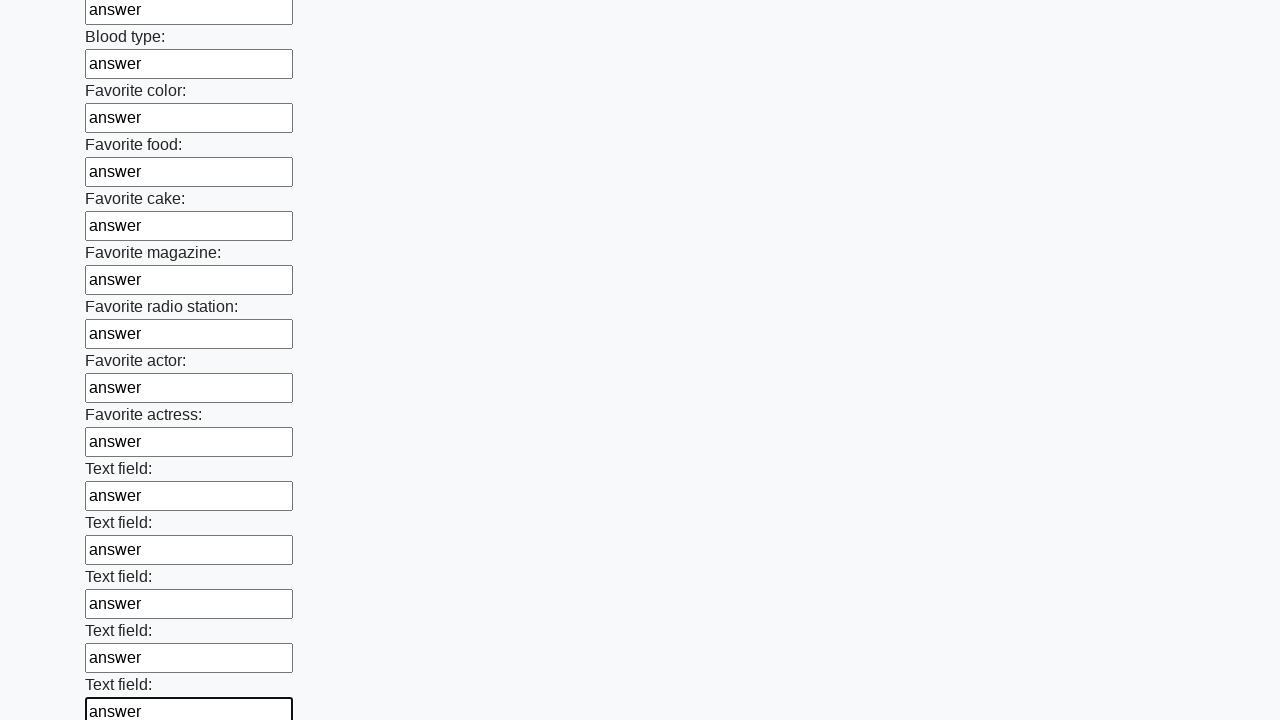

Filled an input field with 'answer' on input >> nth=31
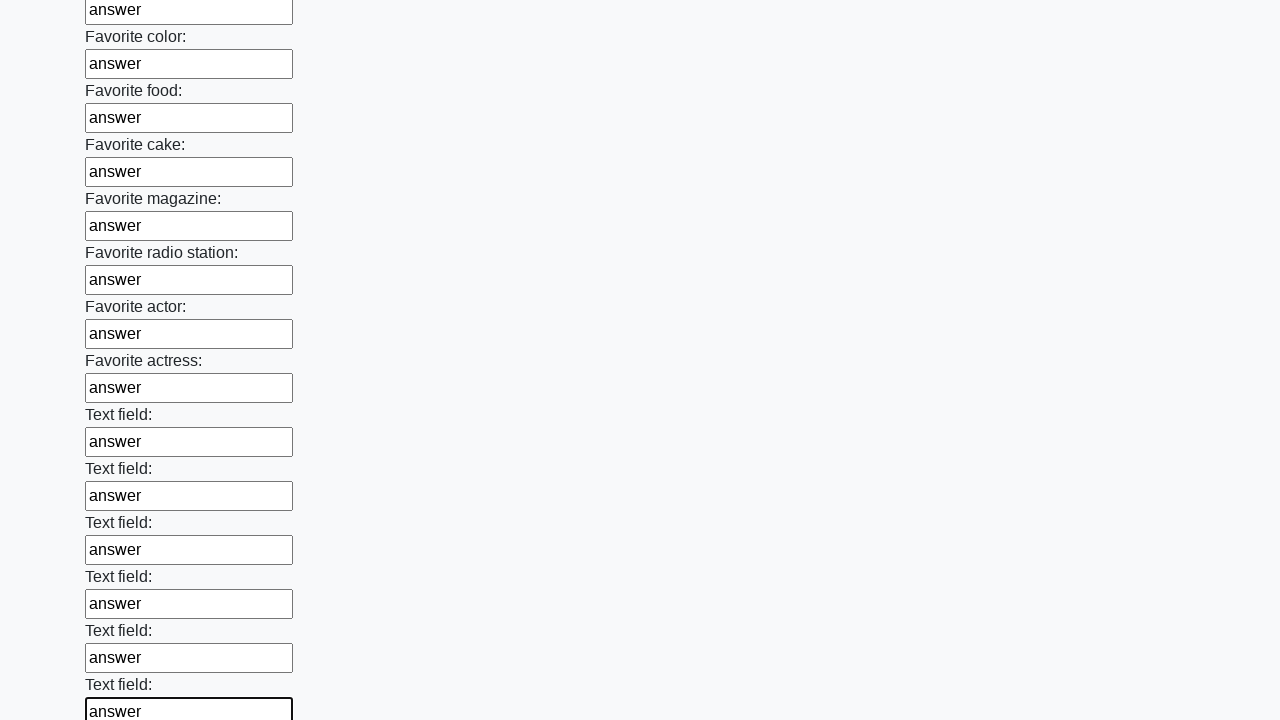

Filled an input field with 'answer' on input >> nth=32
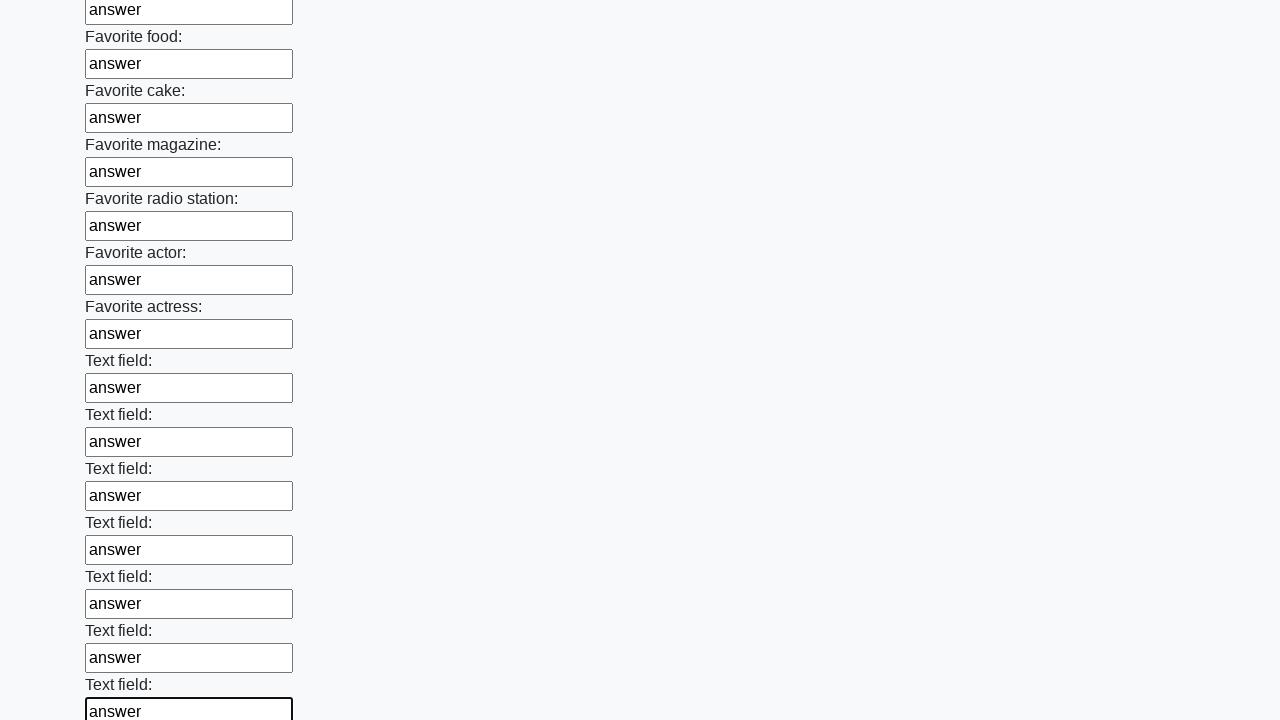

Filled an input field with 'answer' on input >> nth=33
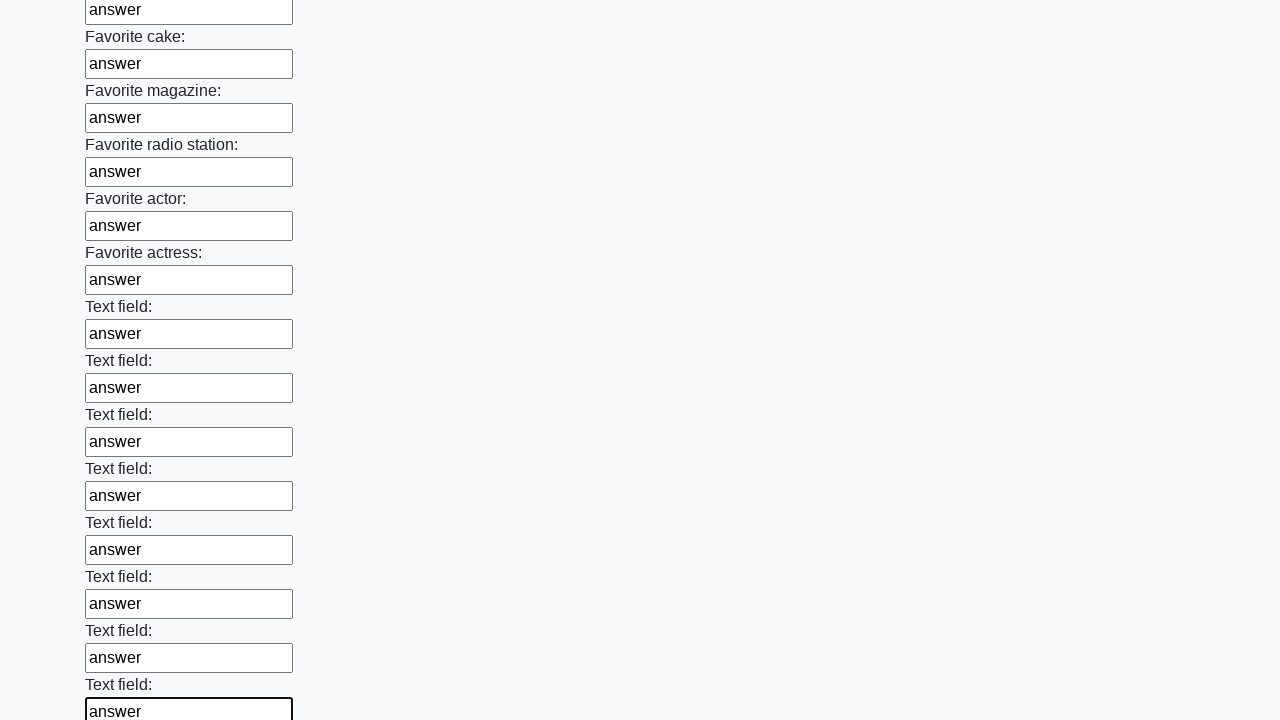

Filled an input field with 'answer' on input >> nth=34
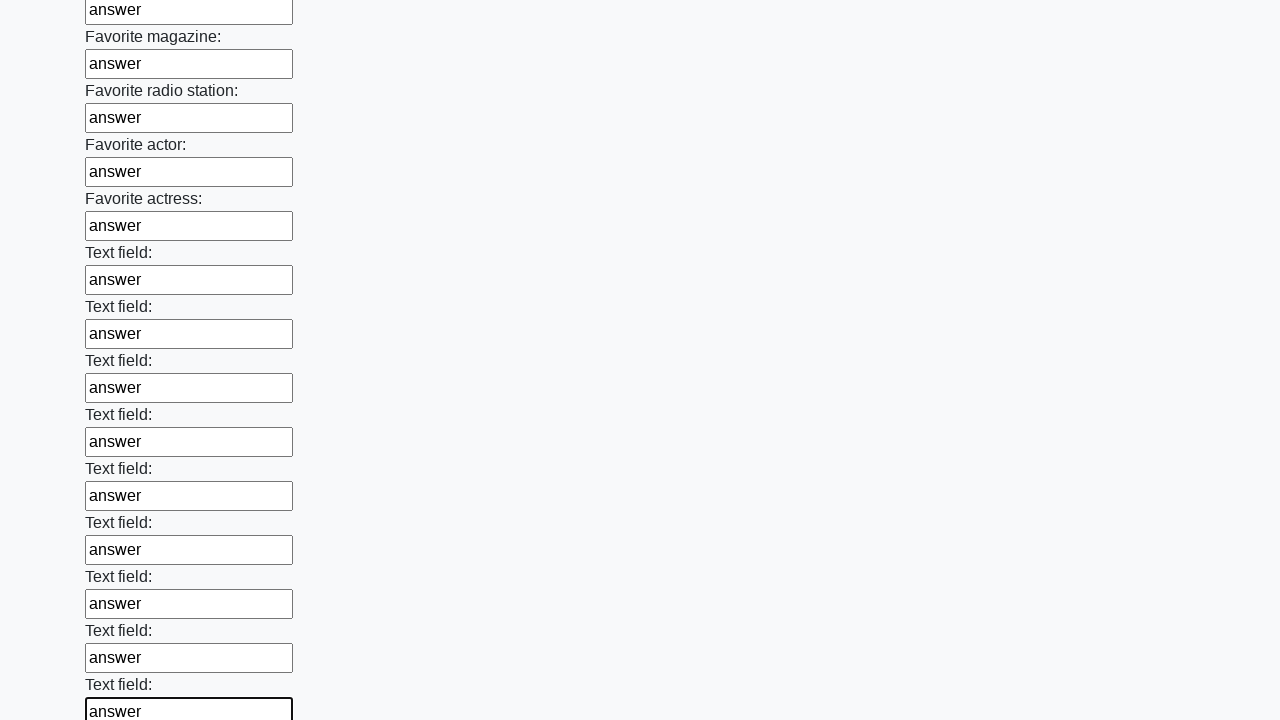

Filled an input field with 'answer' on input >> nth=35
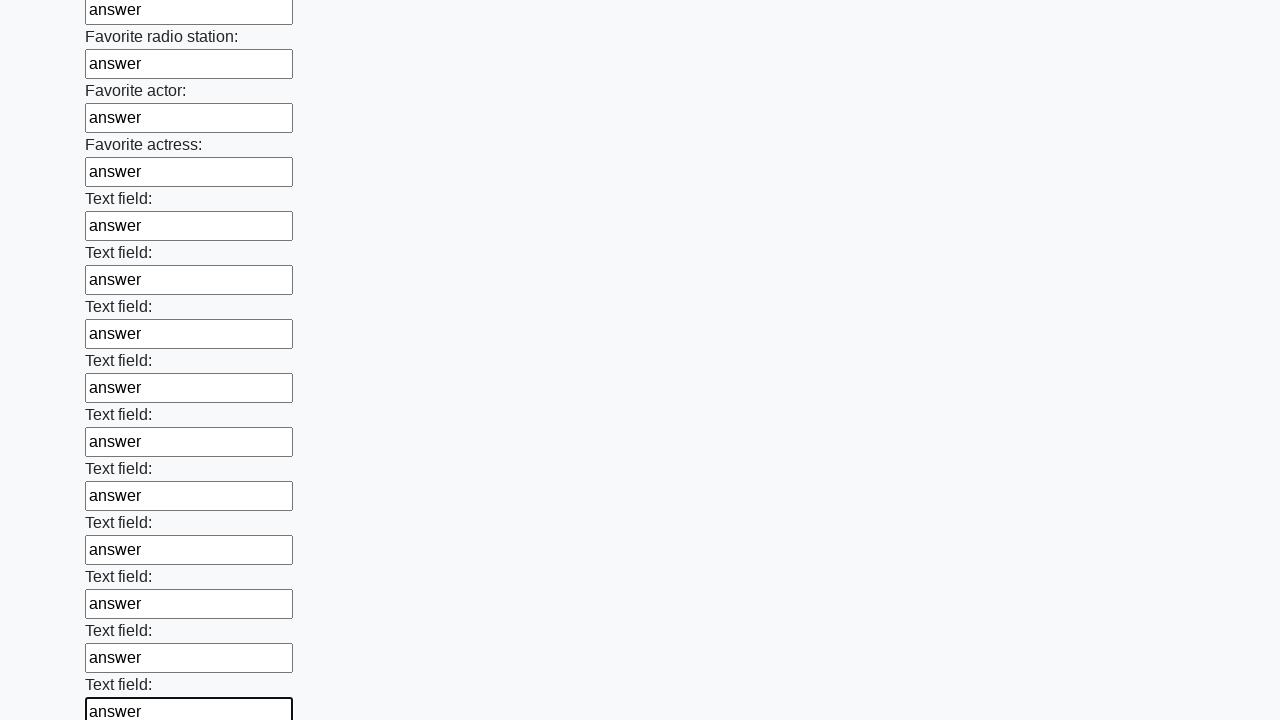

Filled an input field with 'answer' on input >> nth=36
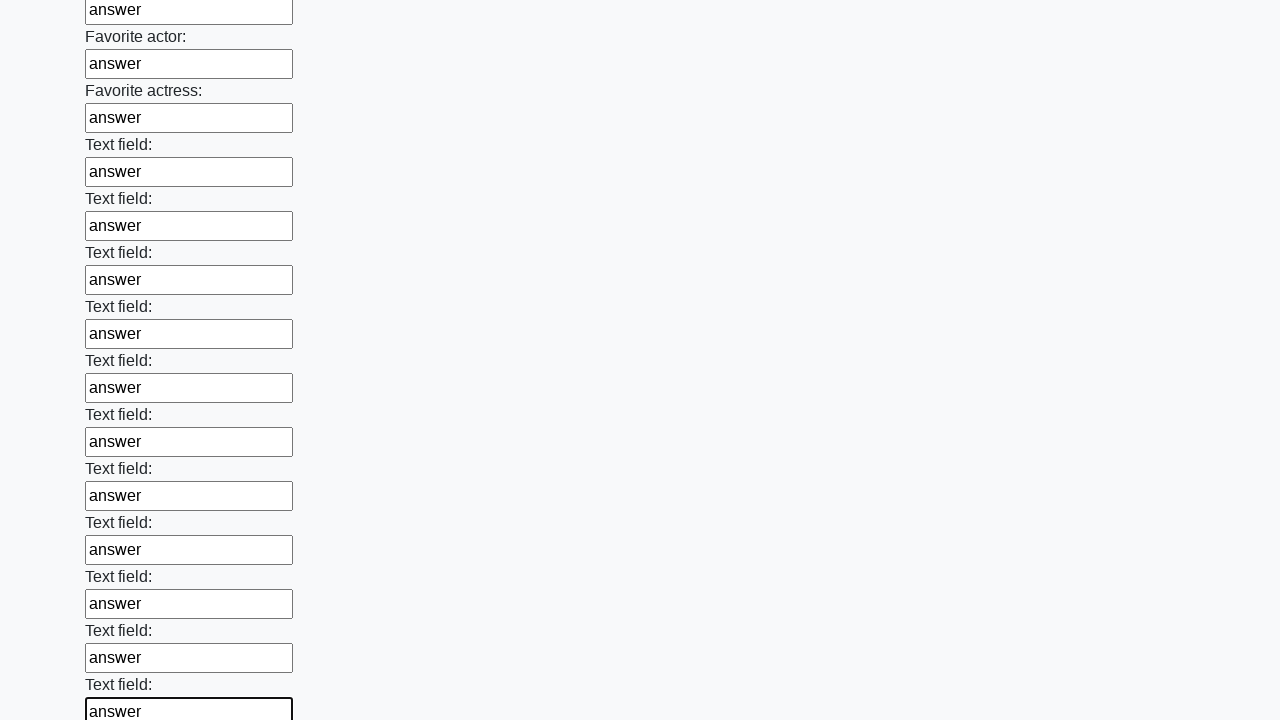

Filled an input field with 'answer' on input >> nth=37
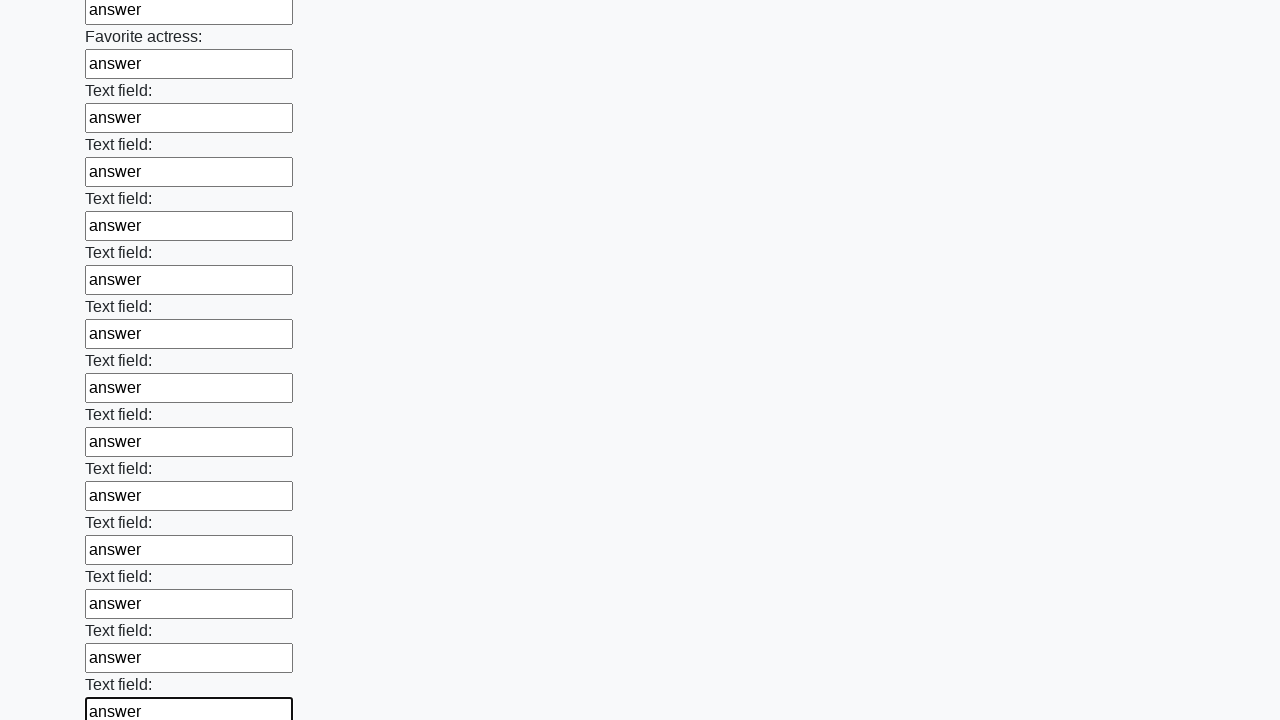

Filled an input field with 'answer' on input >> nth=38
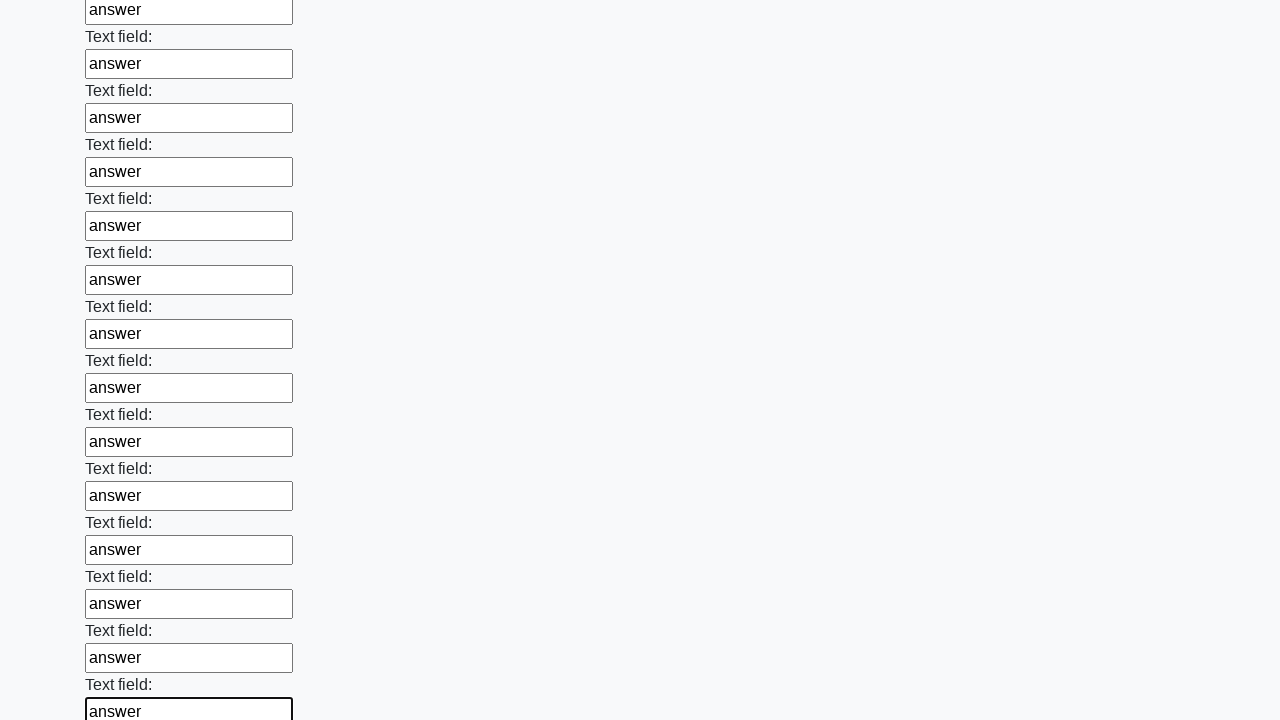

Filled an input field with 'answer' on input >> nth=39
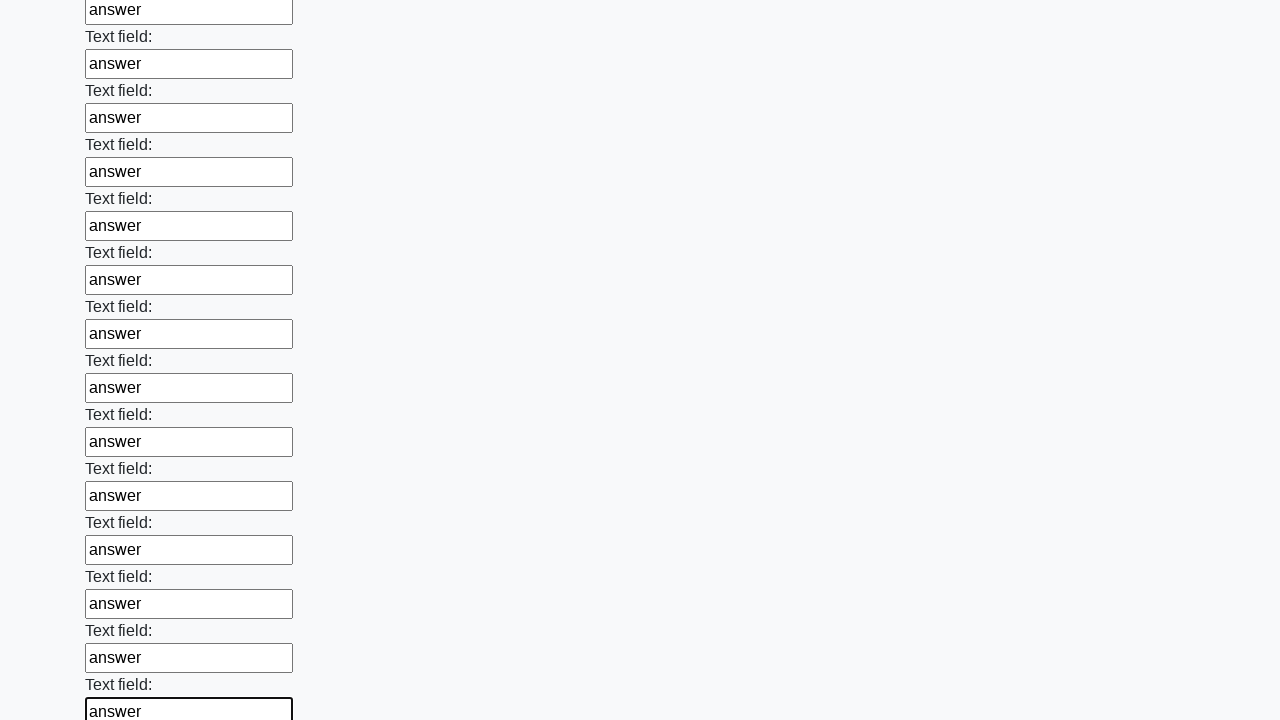

Filled an input field with 'answer' on input >> nth=40
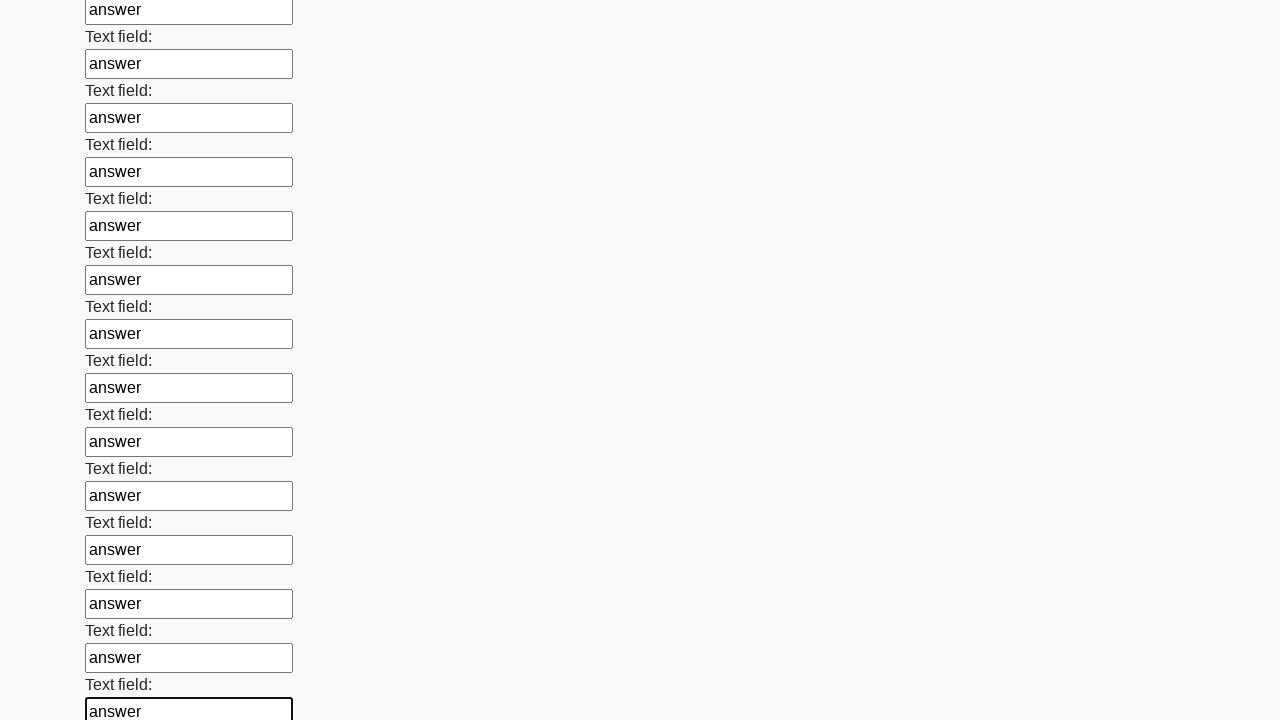

Filled an input field with 'answer' on input >> nth=41
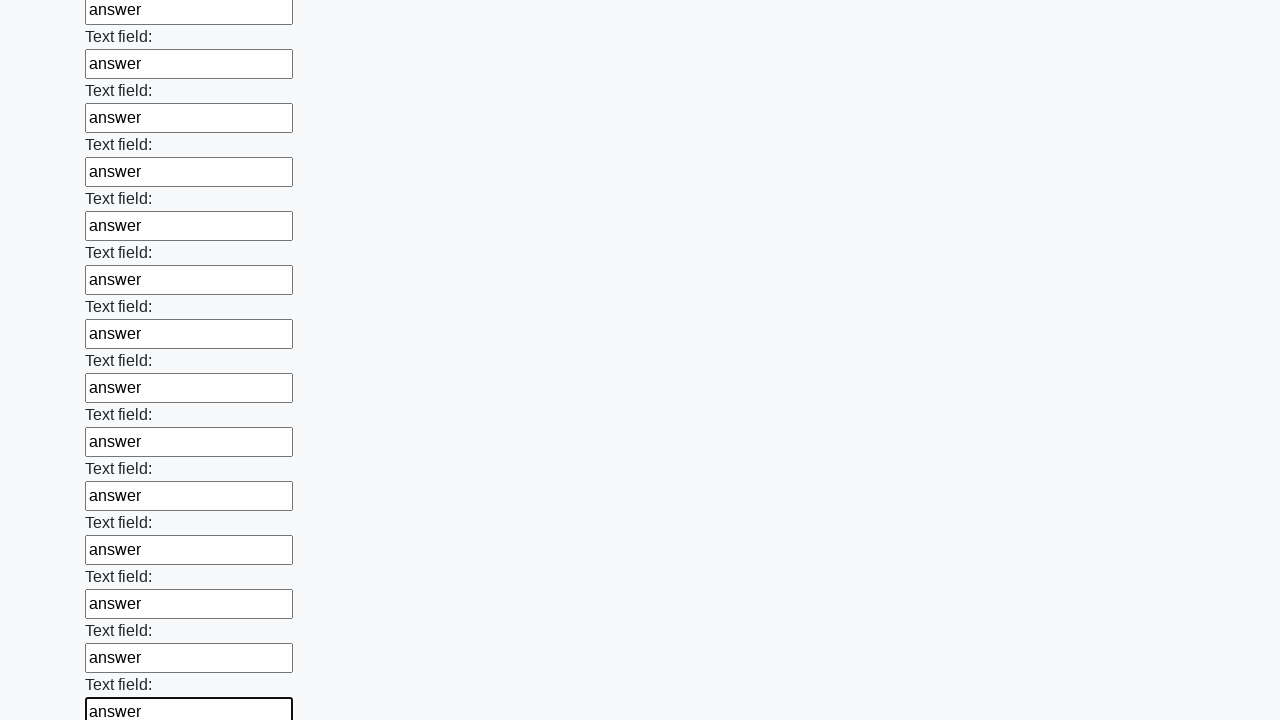

Filled an input field with 'answer' on input >> nth=42
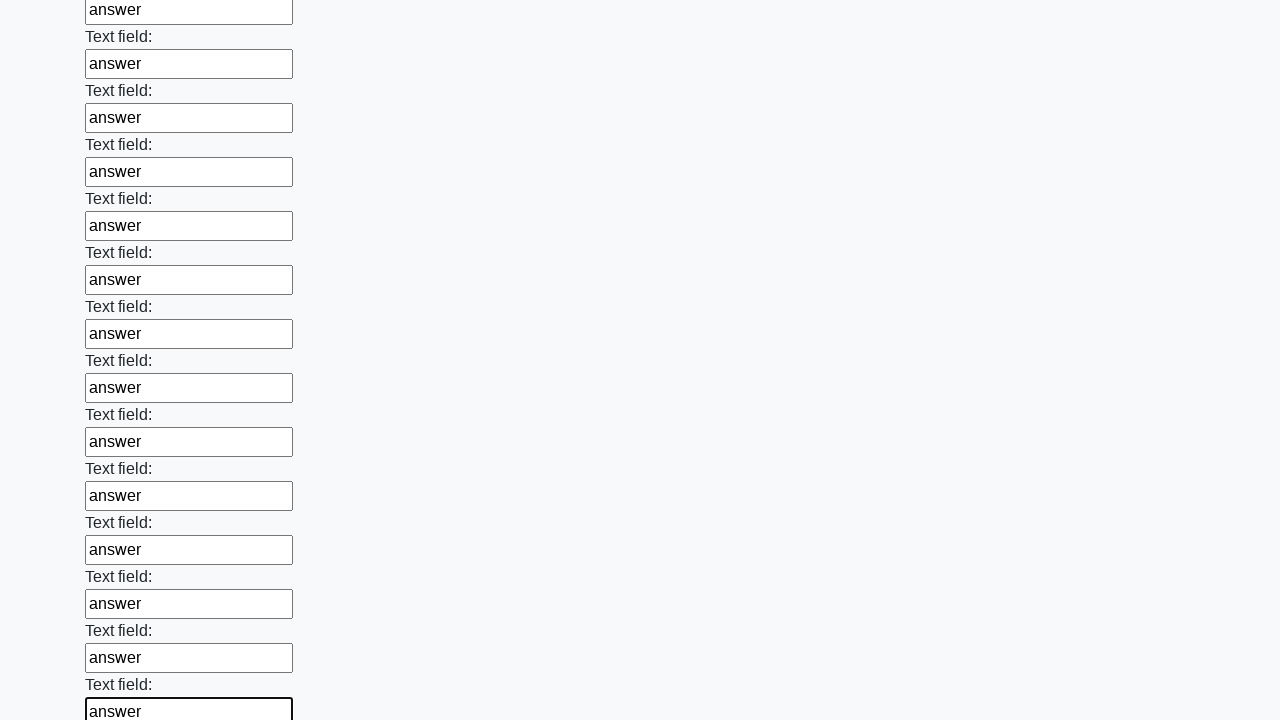

Filled an input field with 'answer' on input >> nth=43
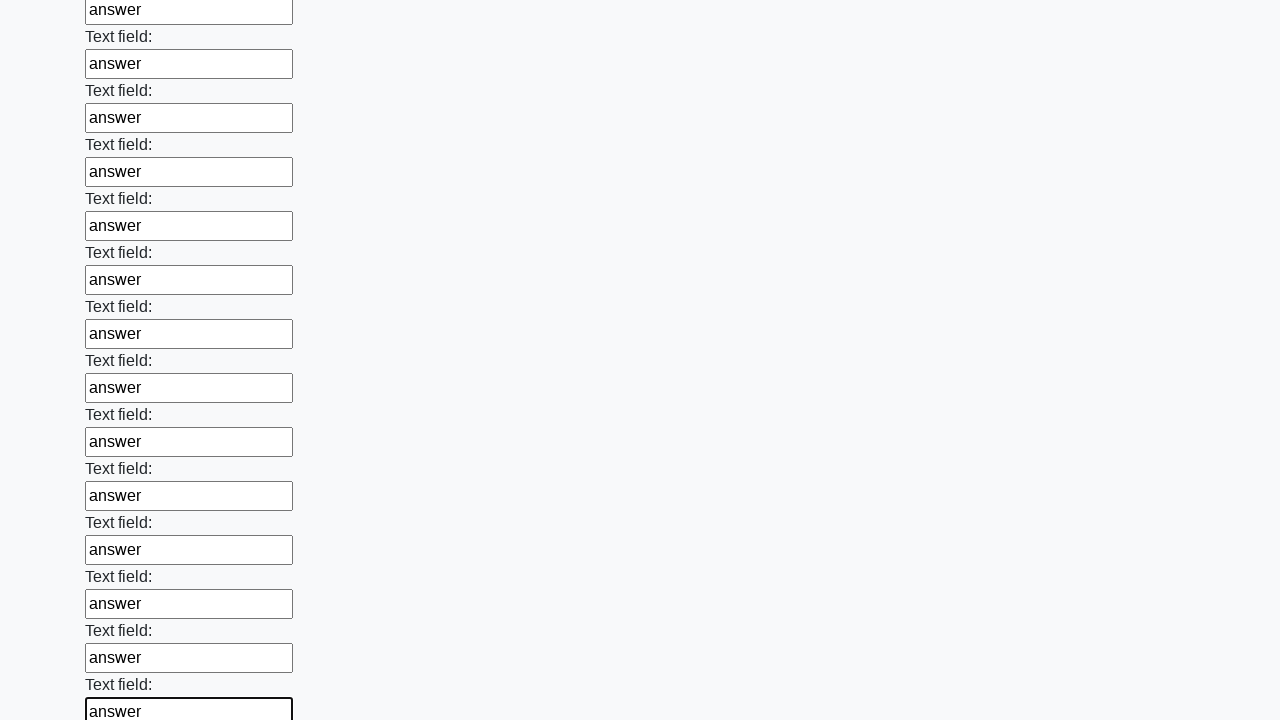

Filled an input field with 'answer' on input >> nth=44
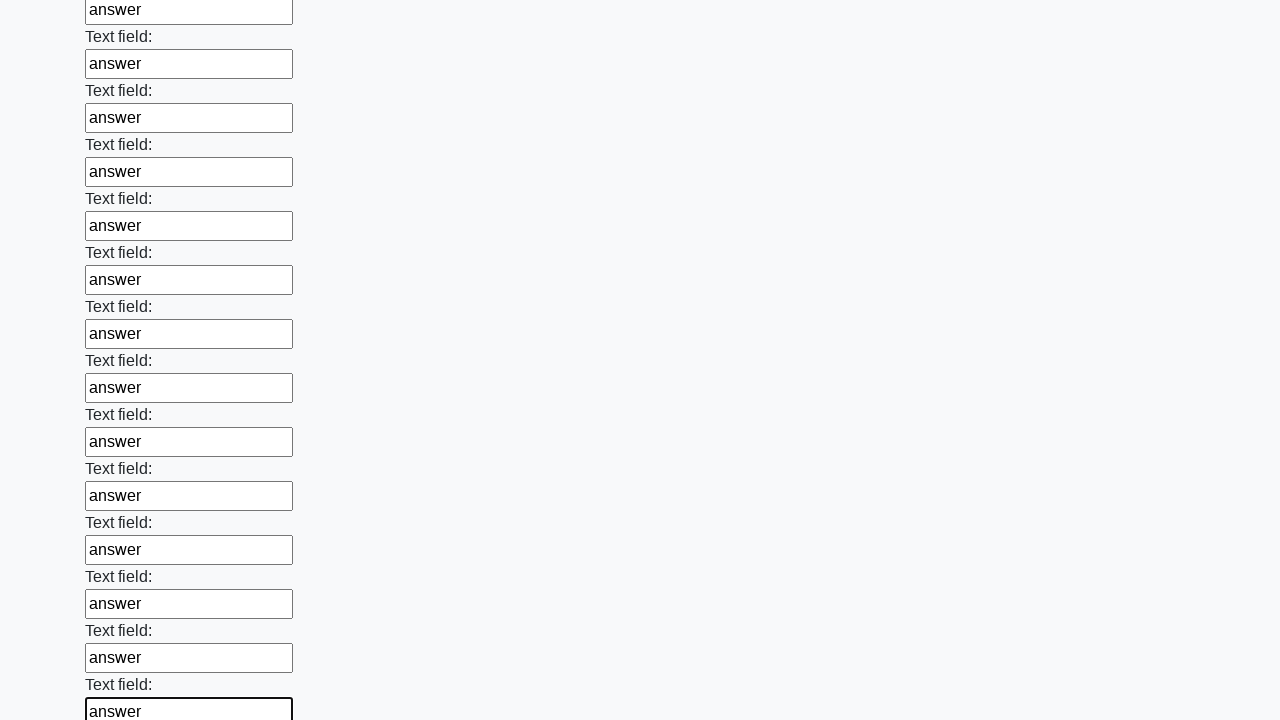

Filled an input field with 'answer' on input >> nth=45
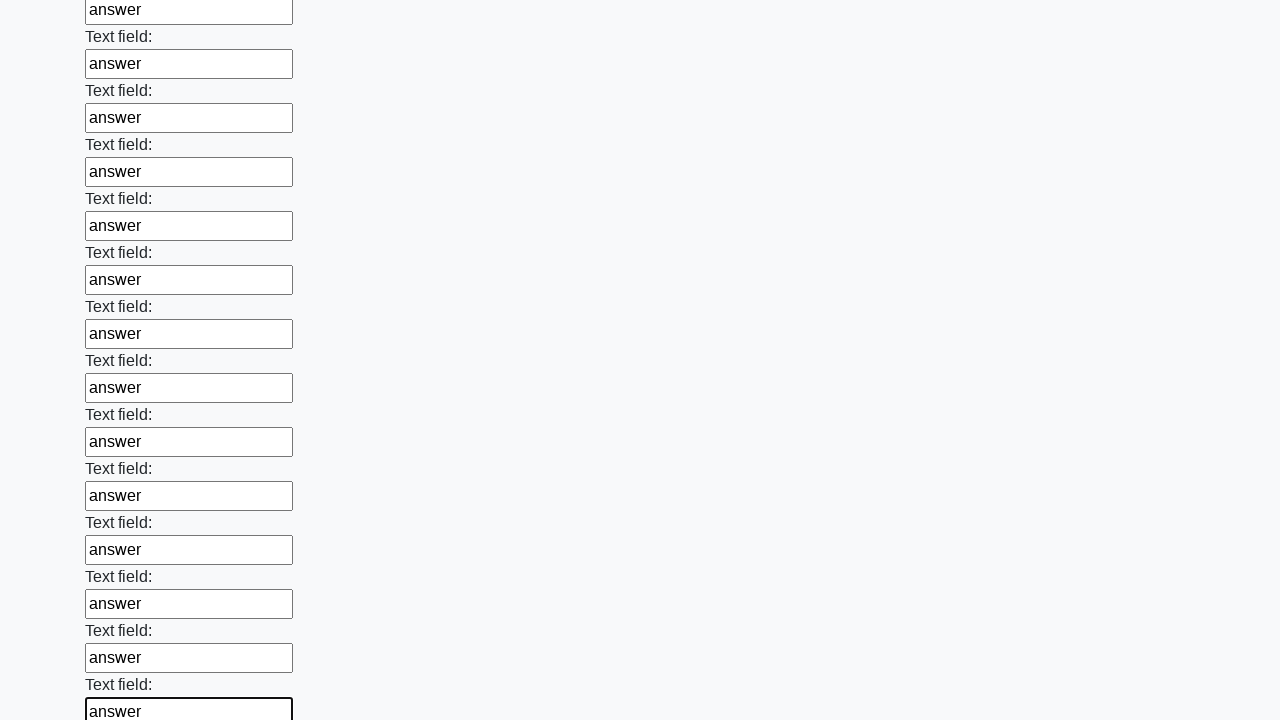

Filled an input field with 'answer' on input >> nth=46
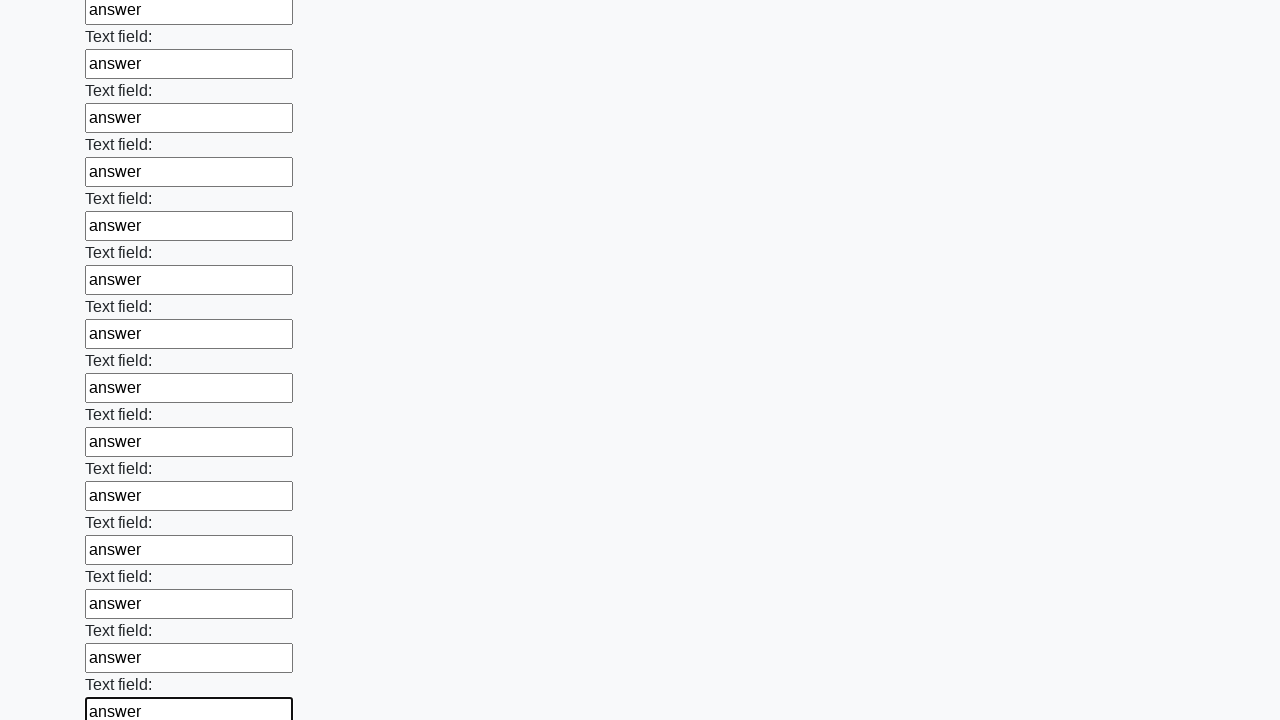

Filled an input field with 'answer' on input >> nth=47
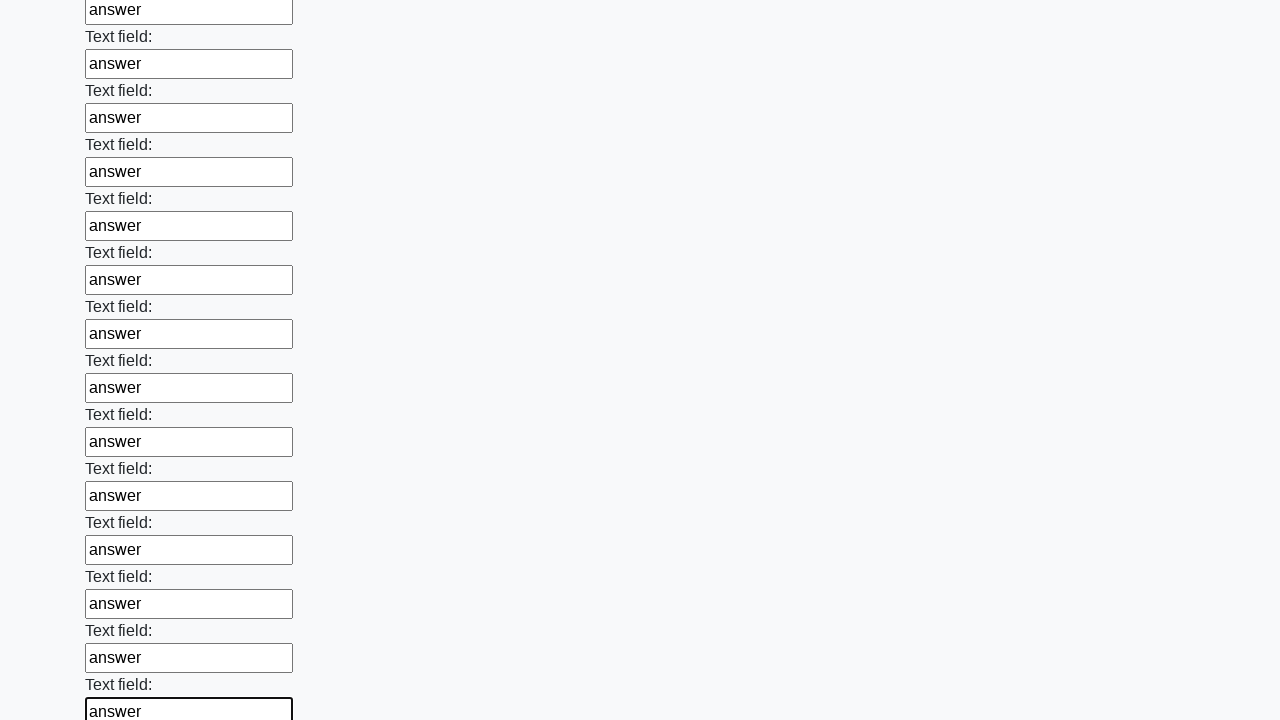

Filled an input field with 'answer' on input >> nth=48
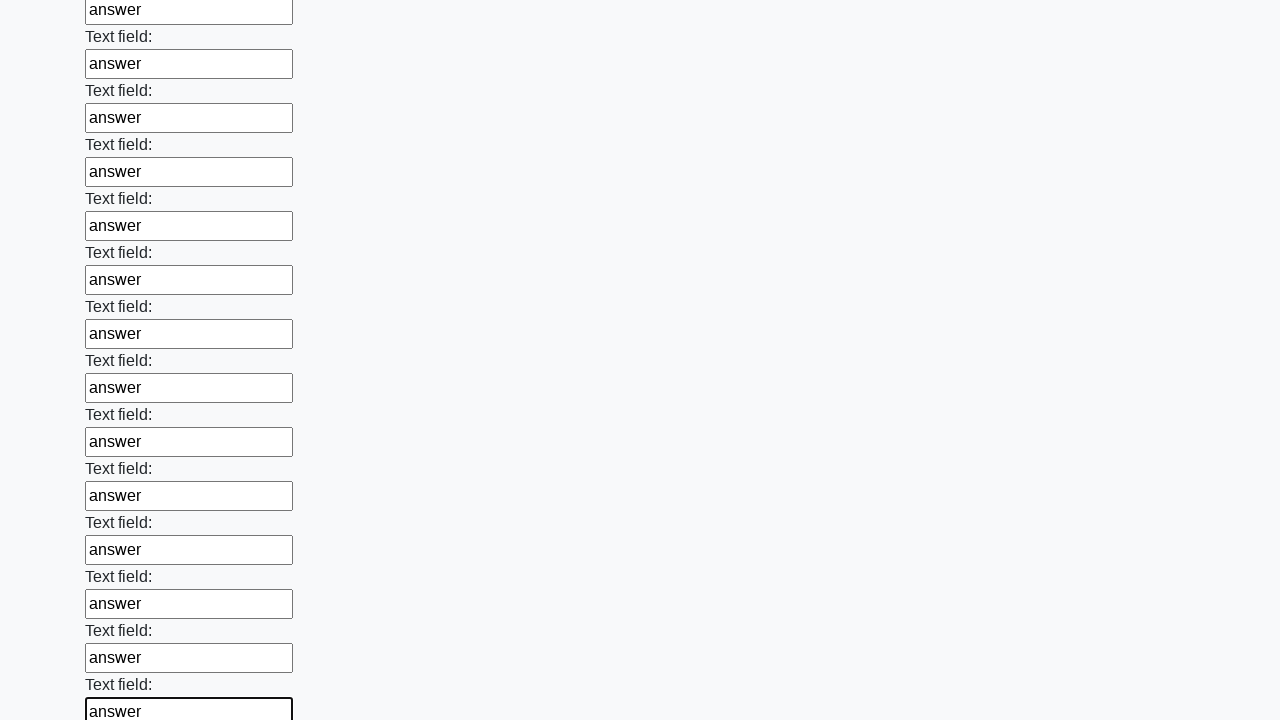

Filled an input field with 'answer' on input >> nth=49
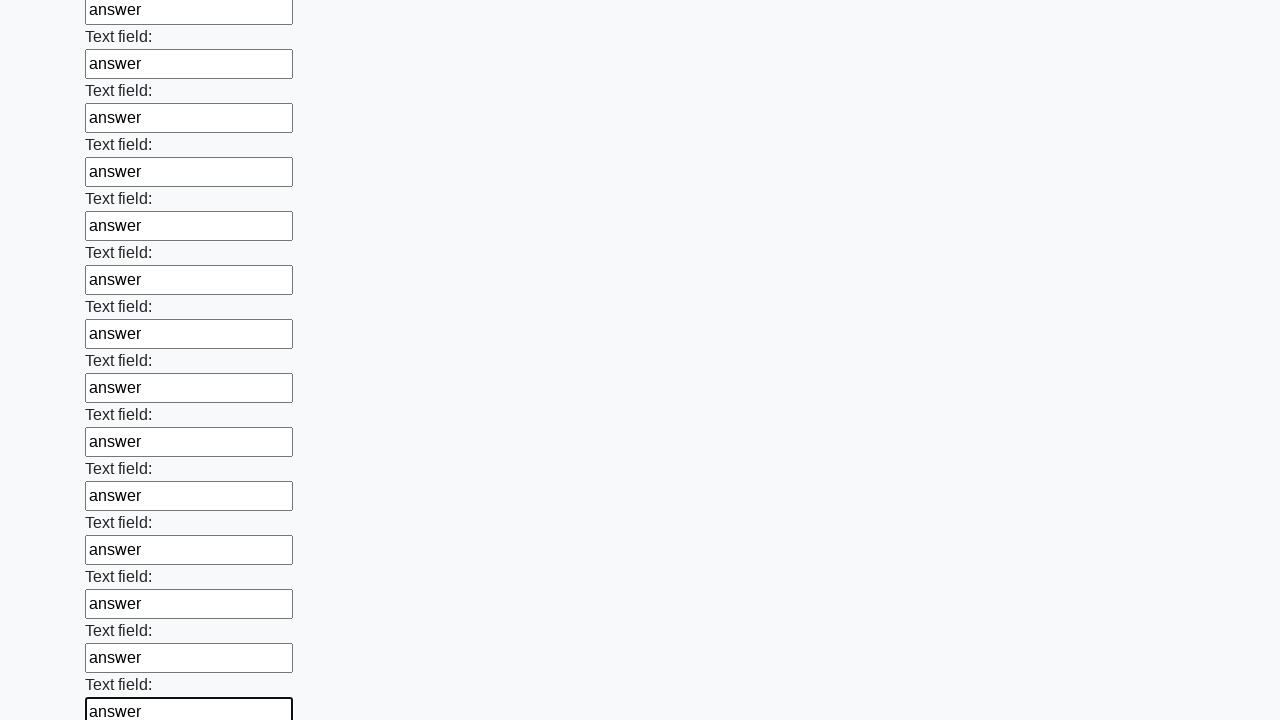

Filled an input field with 'answer' on input >> nth=50
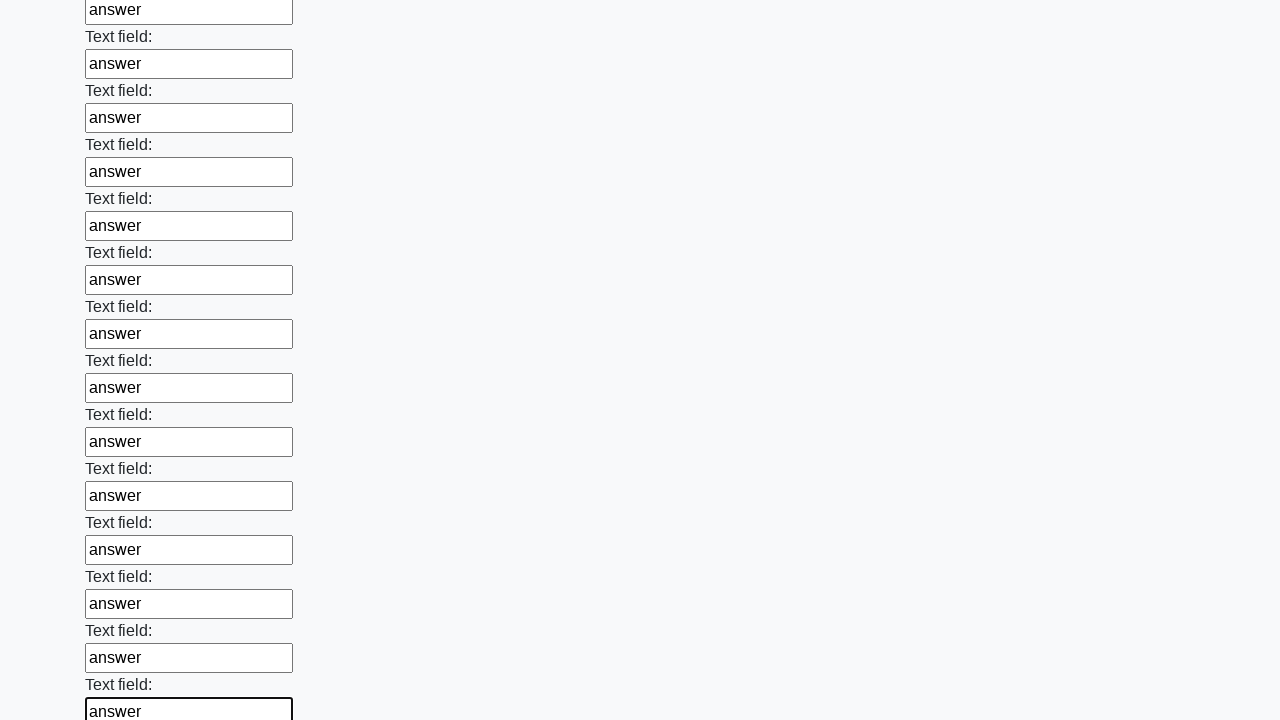

Filled an input field with 'answer' on input >> nth=51
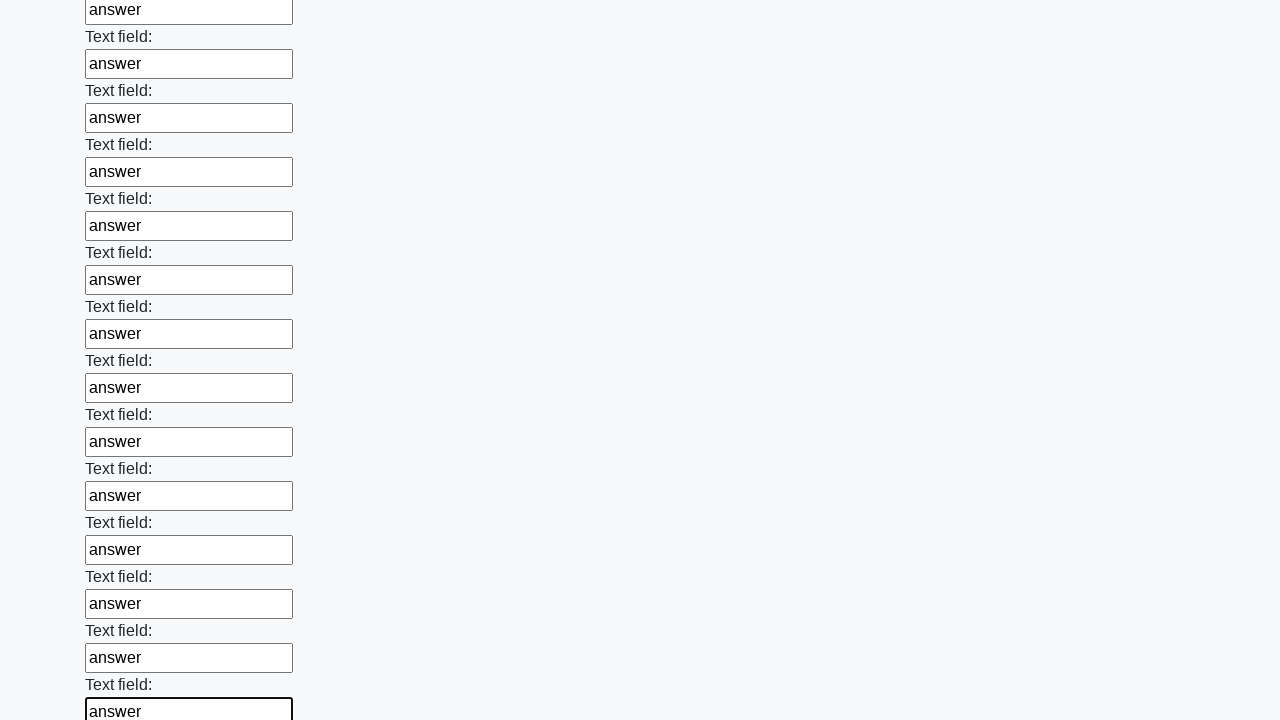

Filled an input field with 'answer' on input >> nth=52
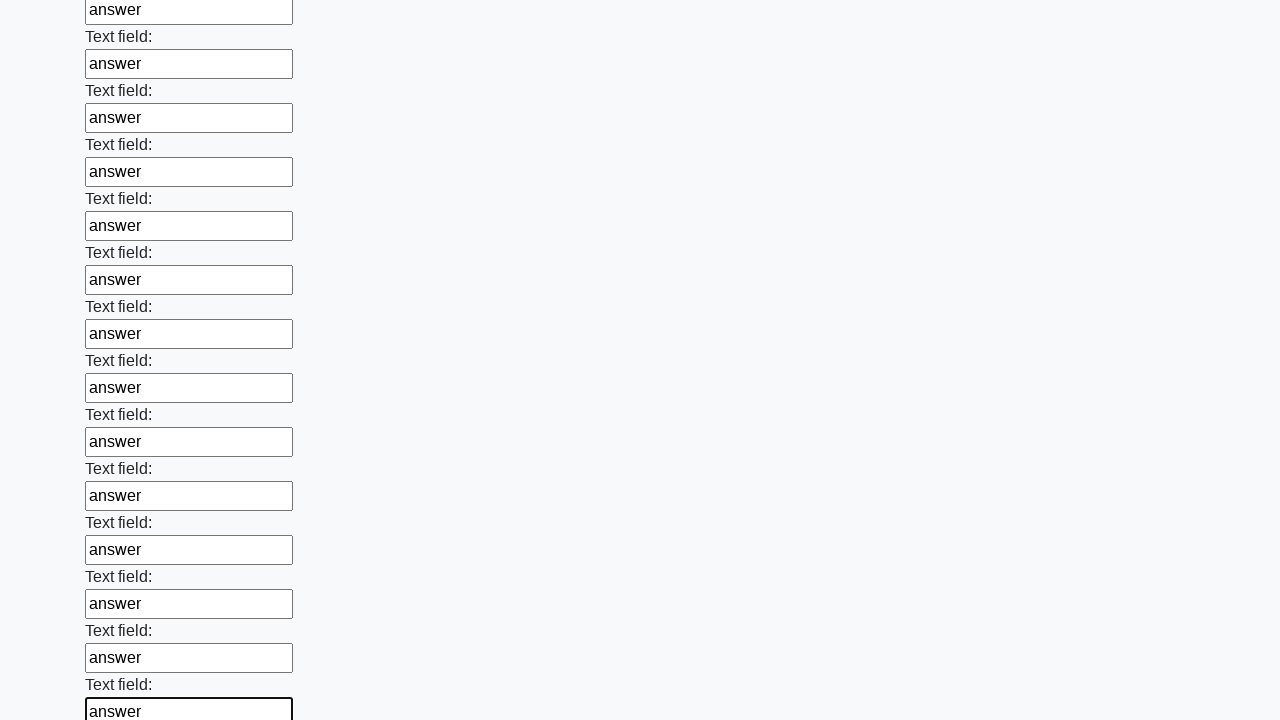

Filled an input field with 'answer' on input >> nth=53
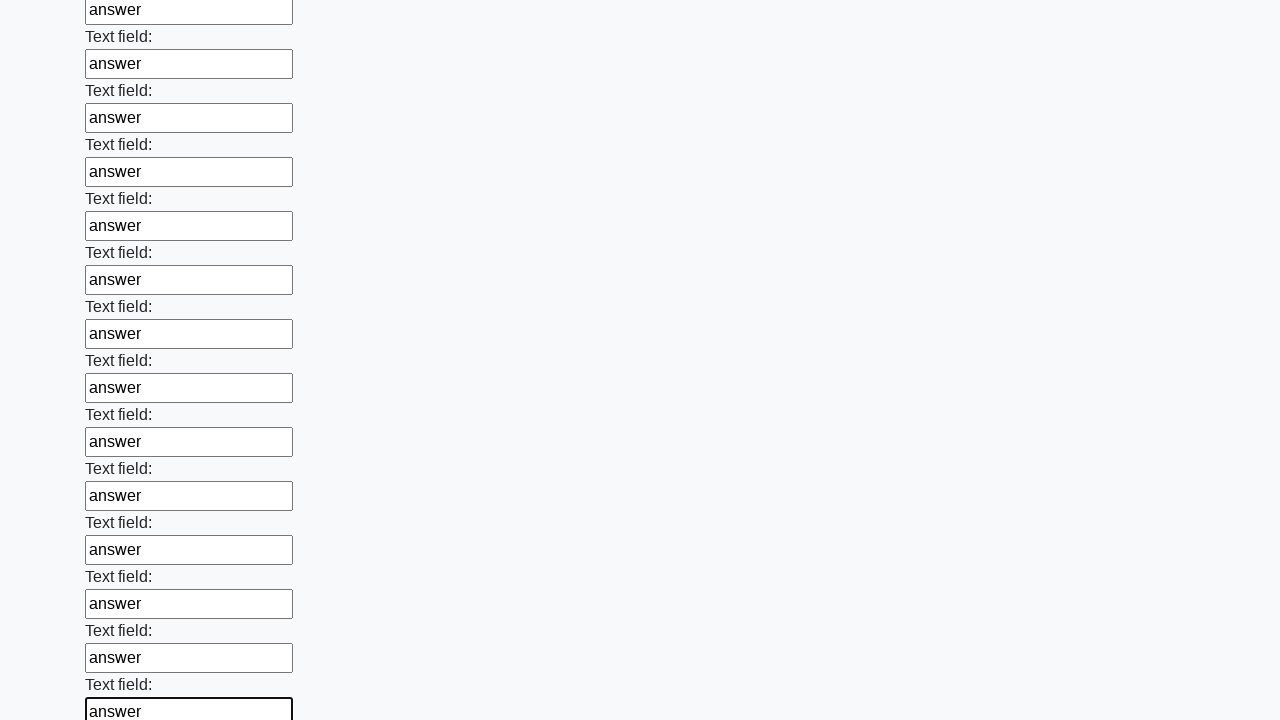

Filled an input field with 'answer' on input >> nth=54
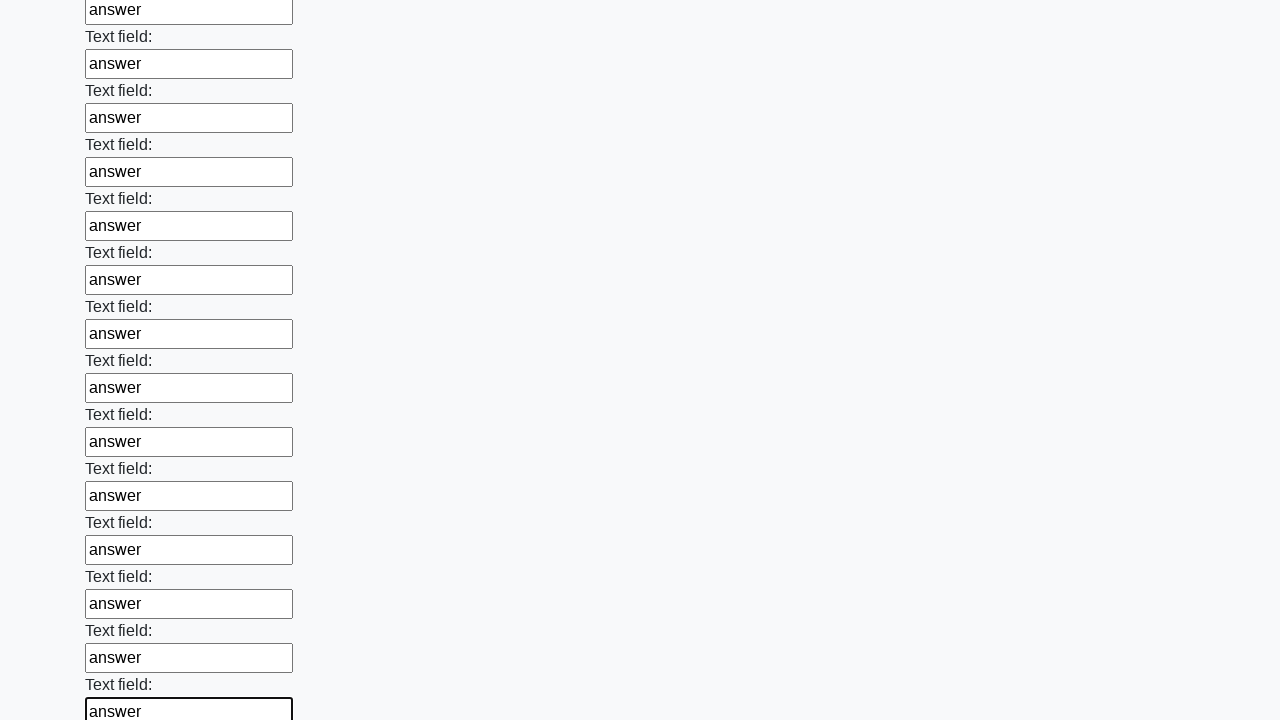

Filled an input field with 'answer' on input >> nth=55
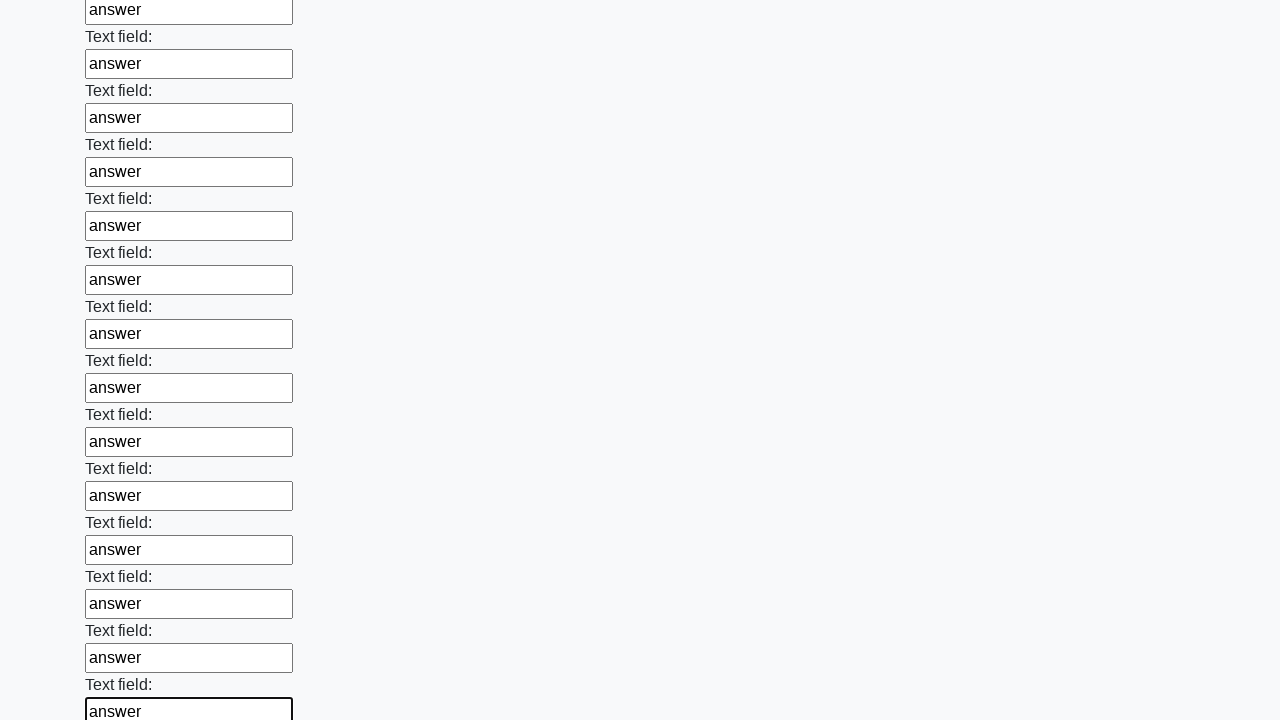

Filled an input field with 'answer' on input >> nth=56
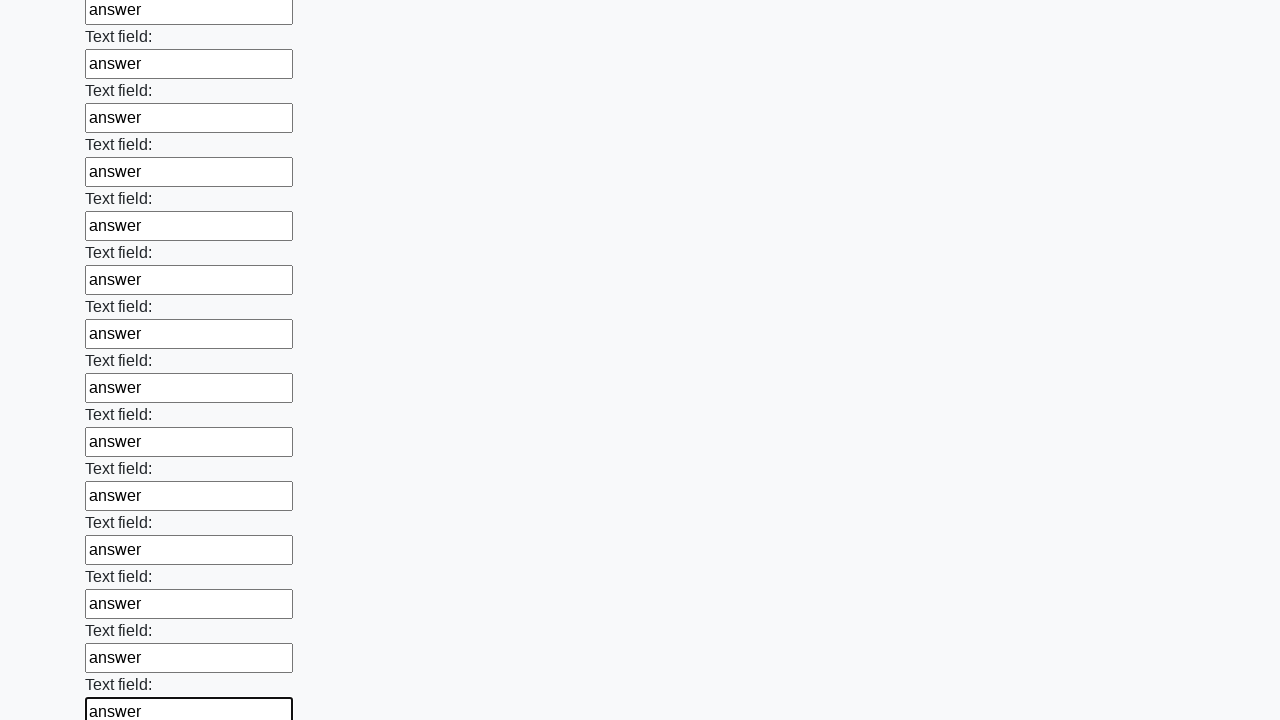

Filled an input field with 'answer' on input >> nth=57
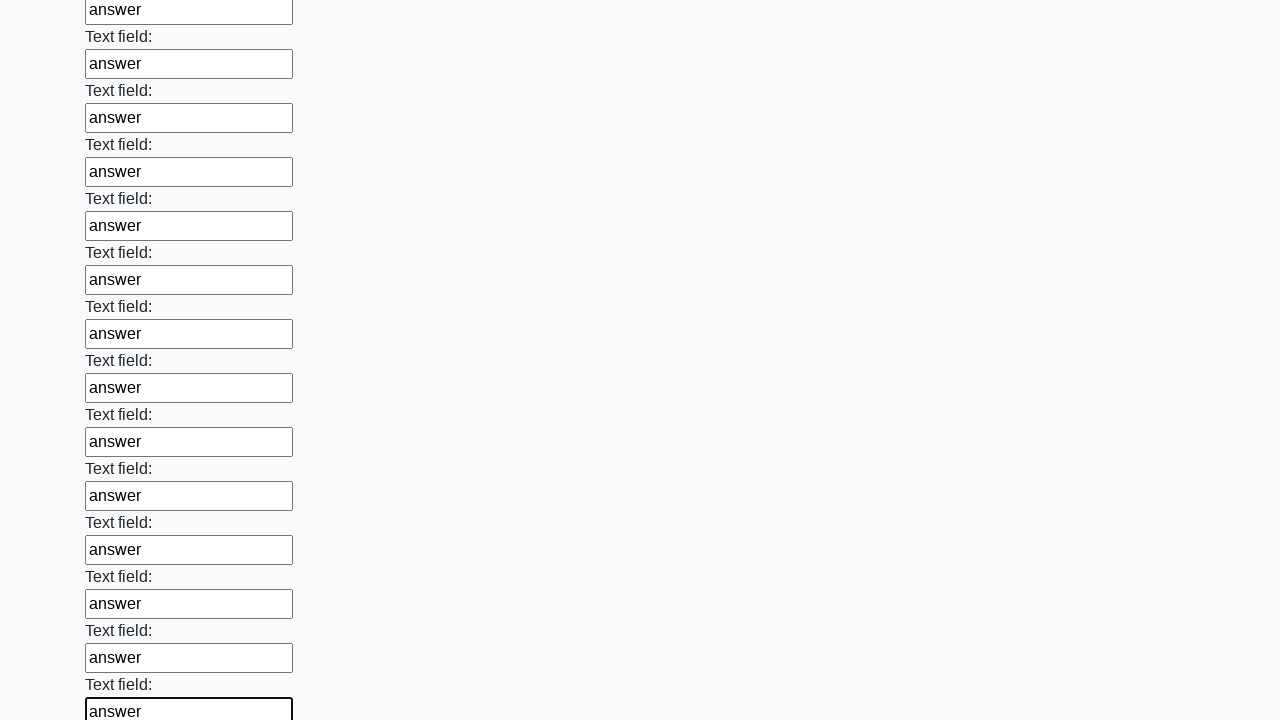

Filled an input field with 'answer' on input >> nth=58
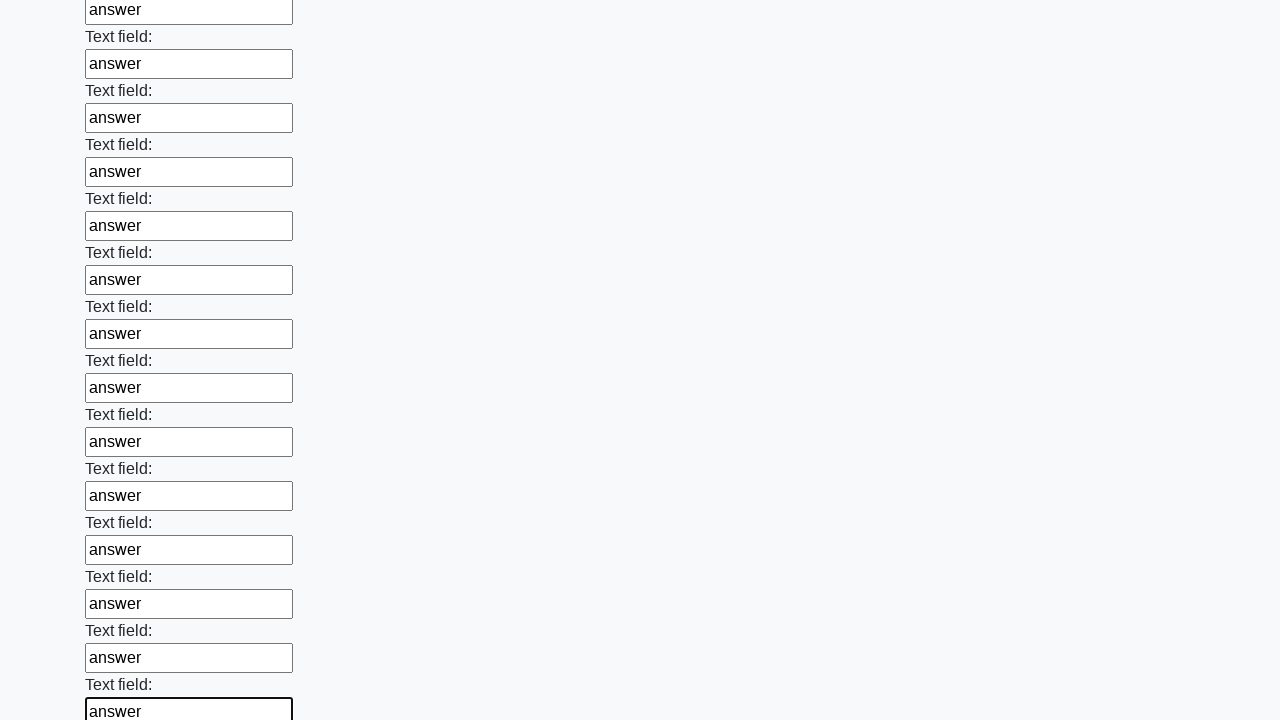

Filled an input field with 'answer' on input >> nth=59
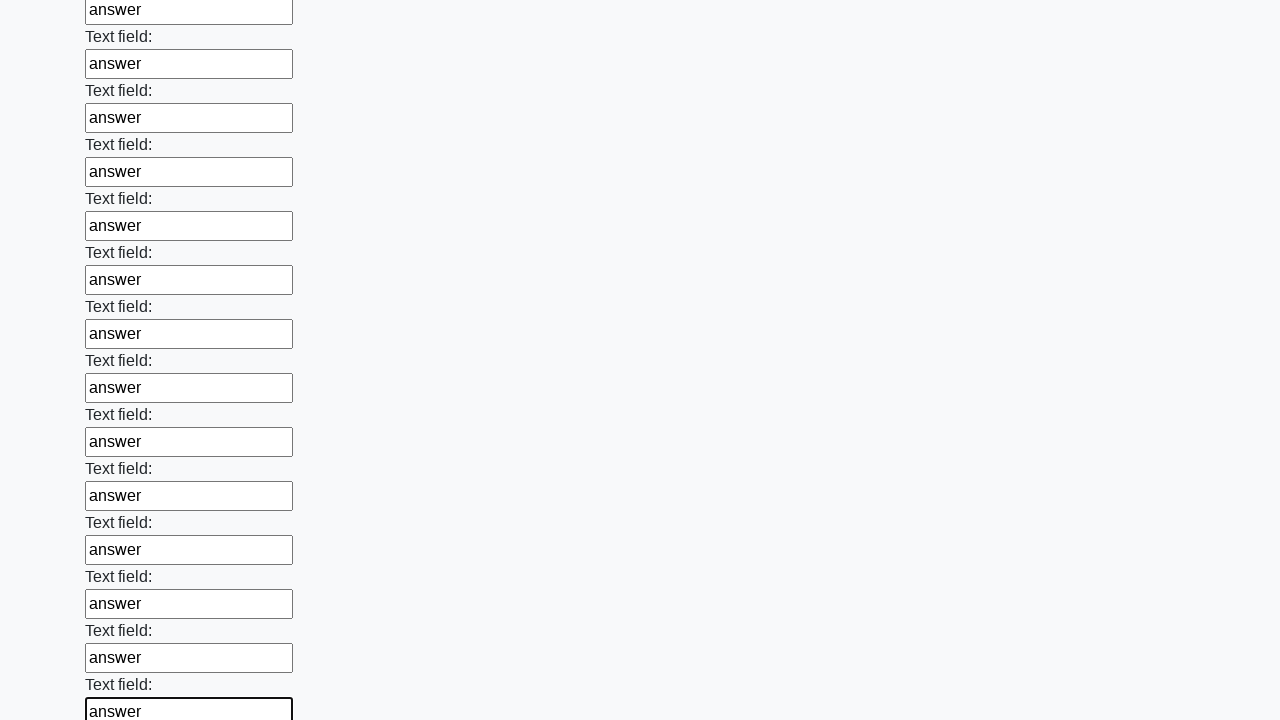

Filled an input field with 'answer' on input >> nth=60
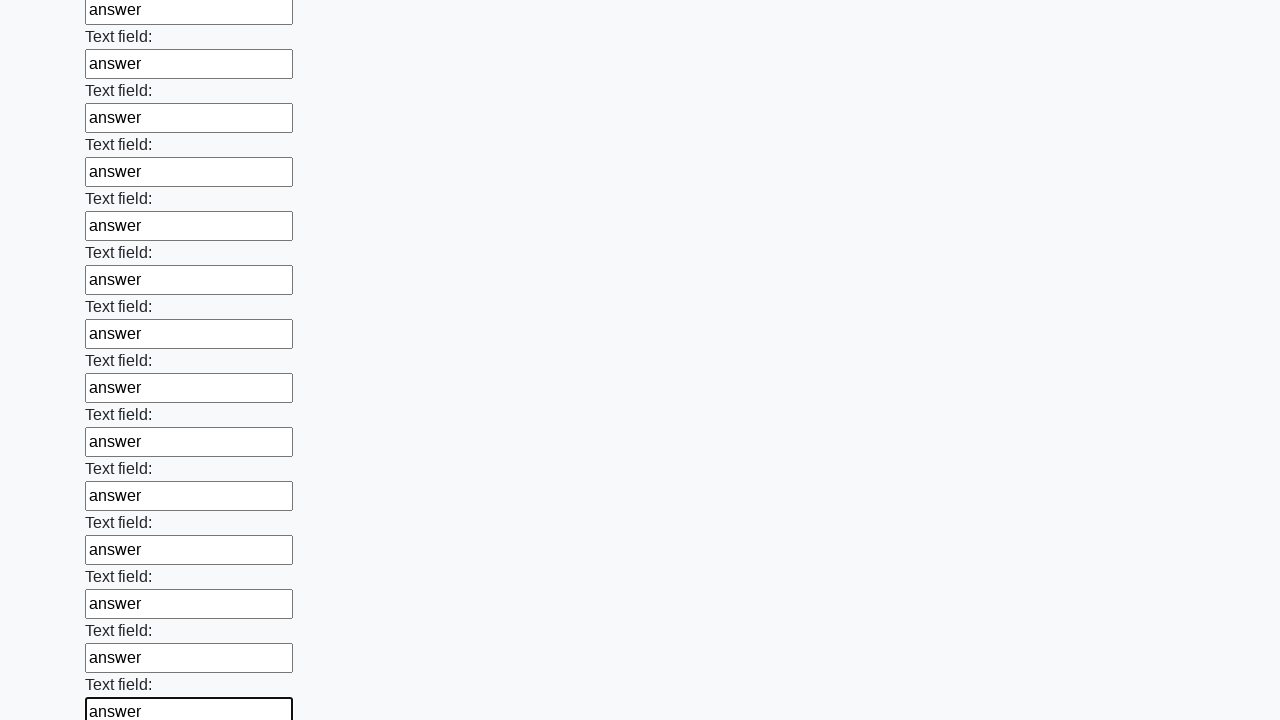

Filled an input field with 'answer' on input >> nth=61
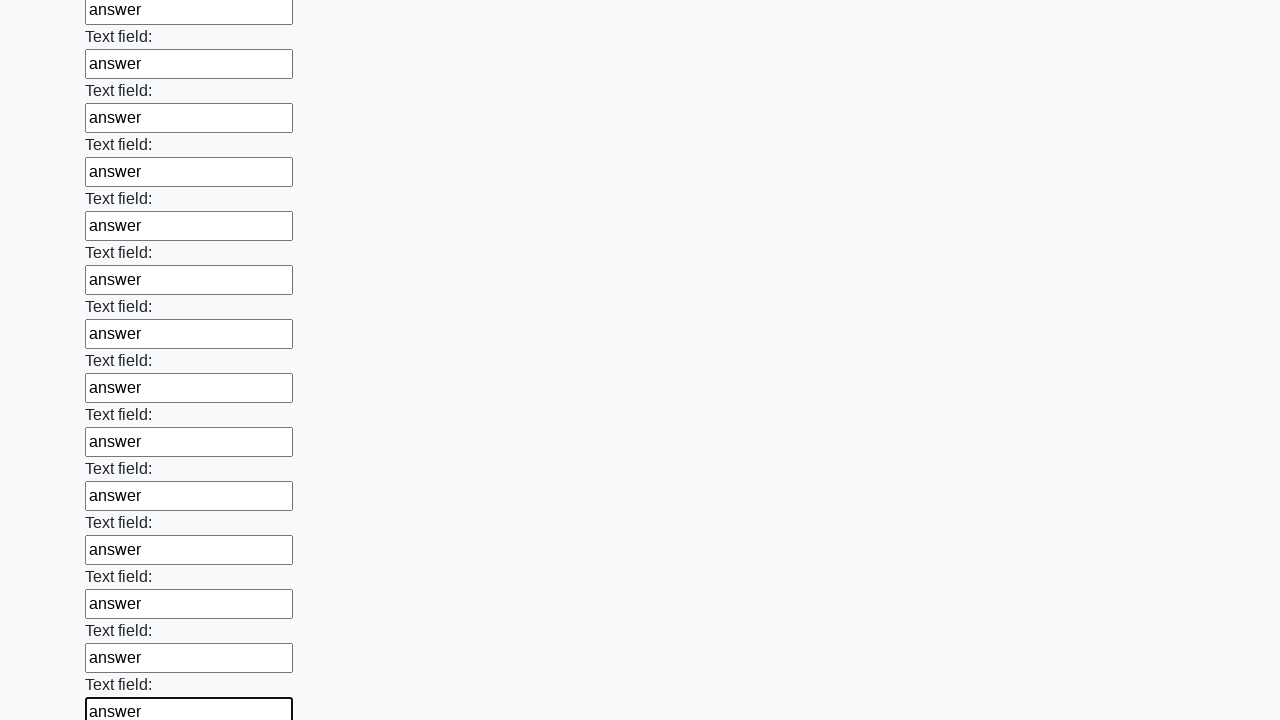

Filled an input field with 'answer' on input >> nth=62
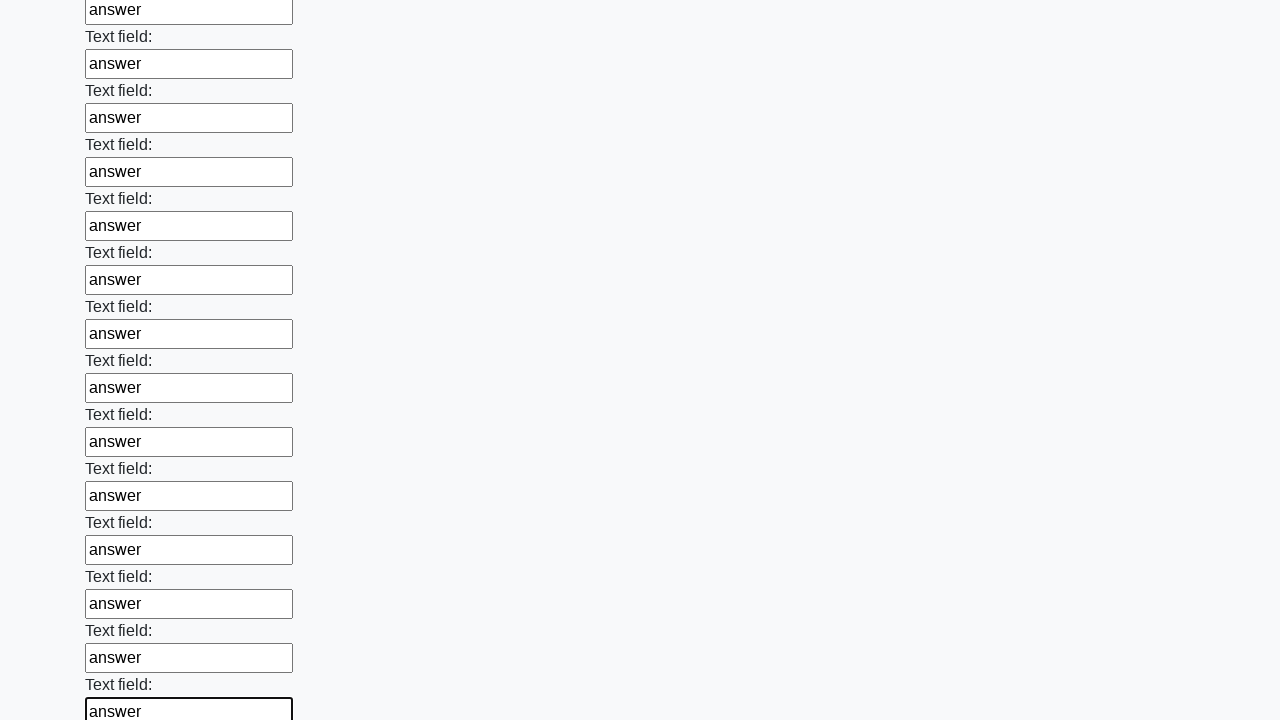

Filled an input field with 'answer' on input >> nth=63
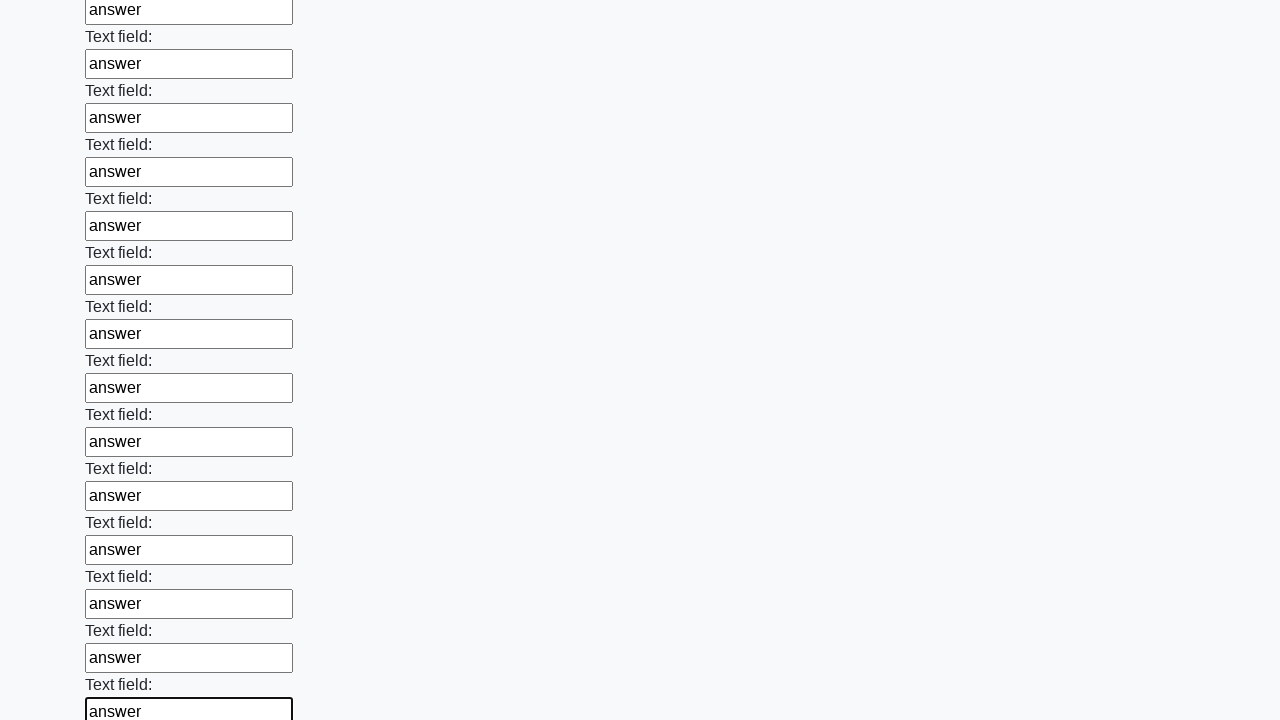

Filled an input field with 'answer' on input >> nth=64
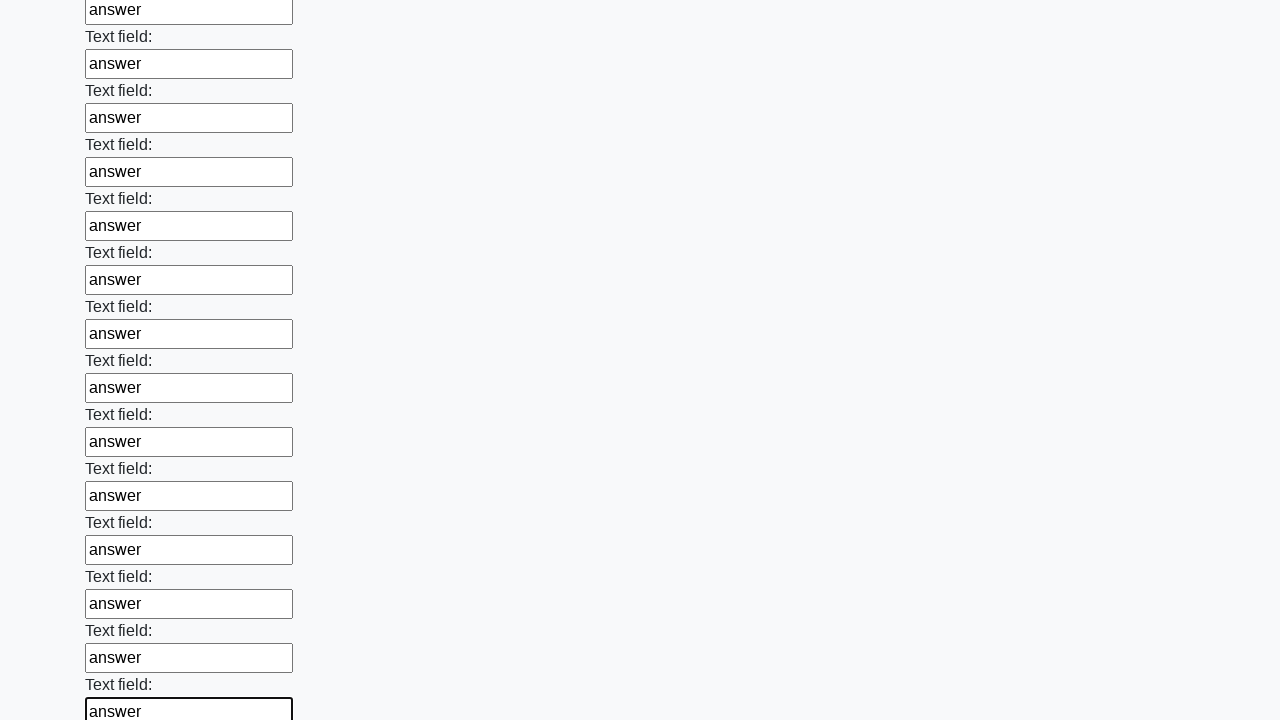

Filled an input field with 'answer' on input >> nth=65
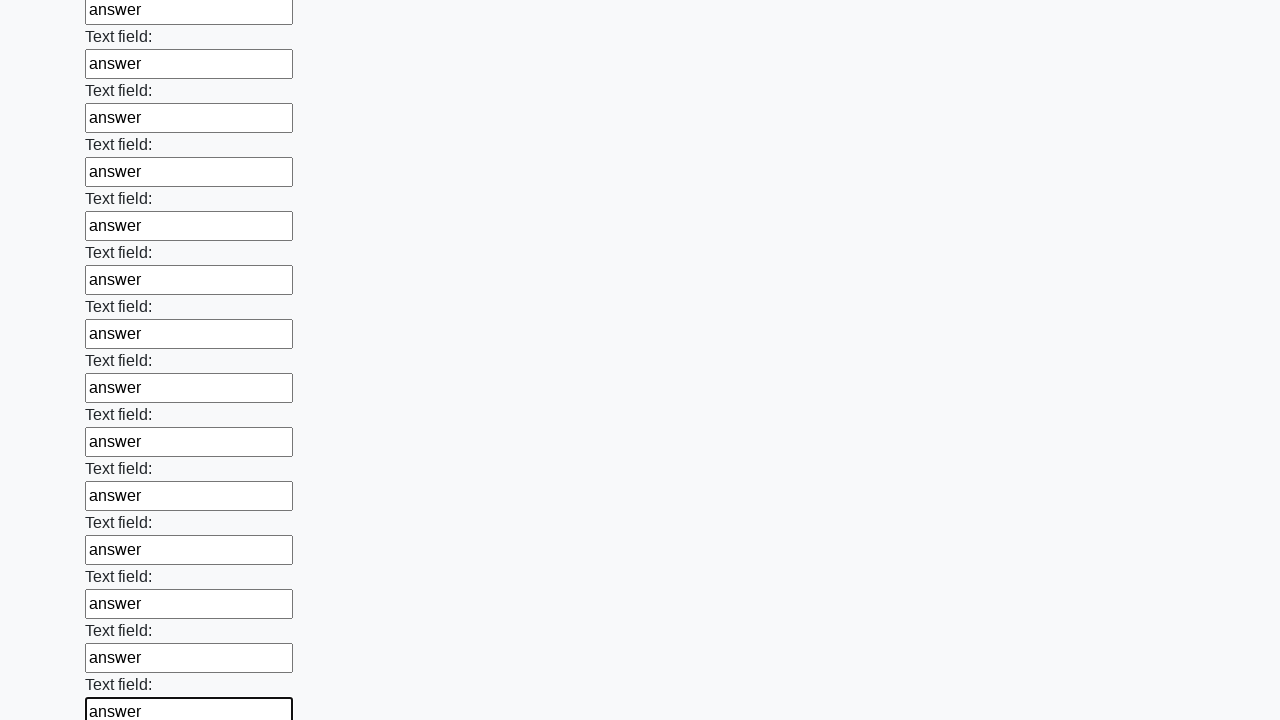

Filled an input field with 'answer' on input >> nth=66
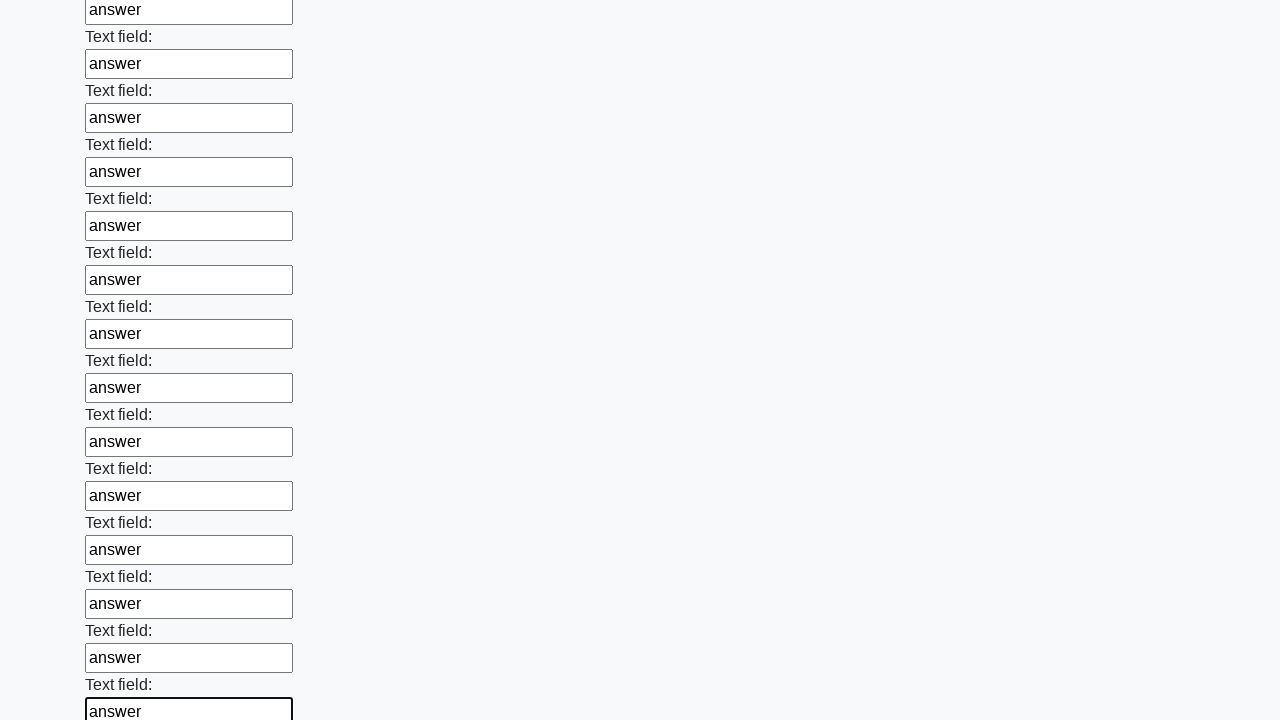

Filled an input field with 'answer' on input >> nth=67
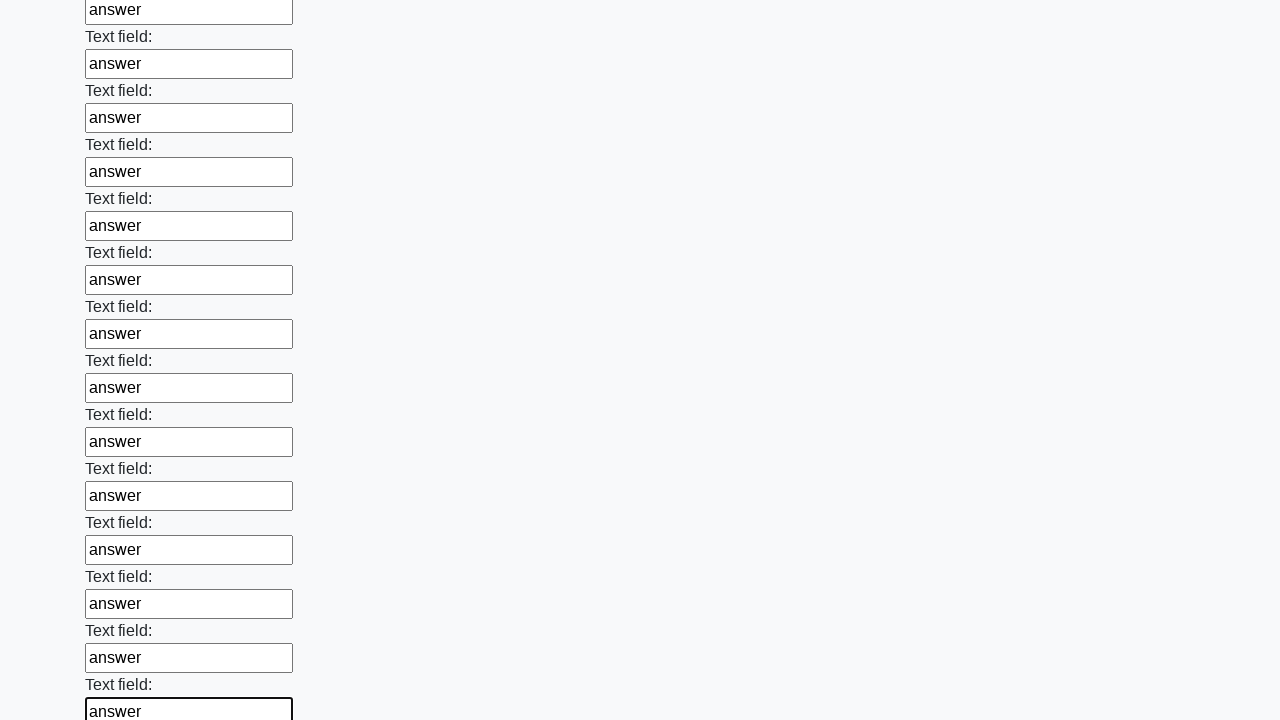

Filled an input field with 'answer' on input >> nth=68
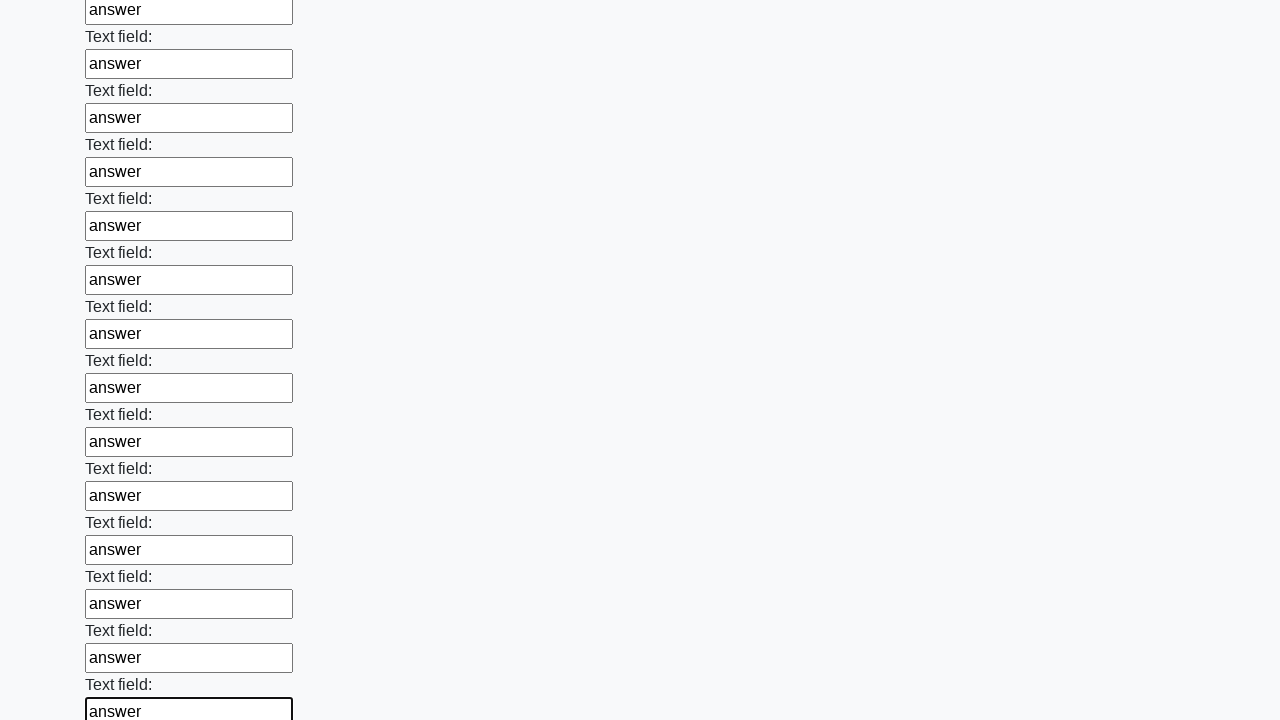

Filled an input field with 'answer' on input >> nth=69
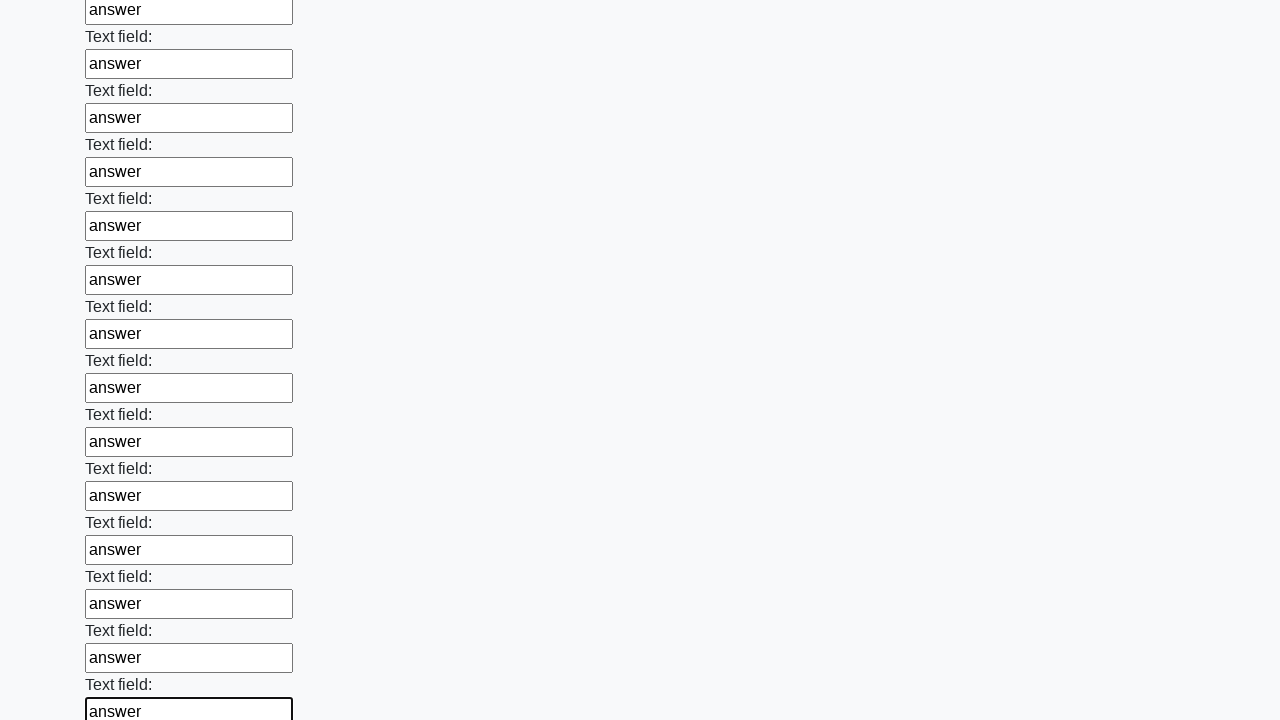

Filled an input field with 'answer' on input >> nth=70
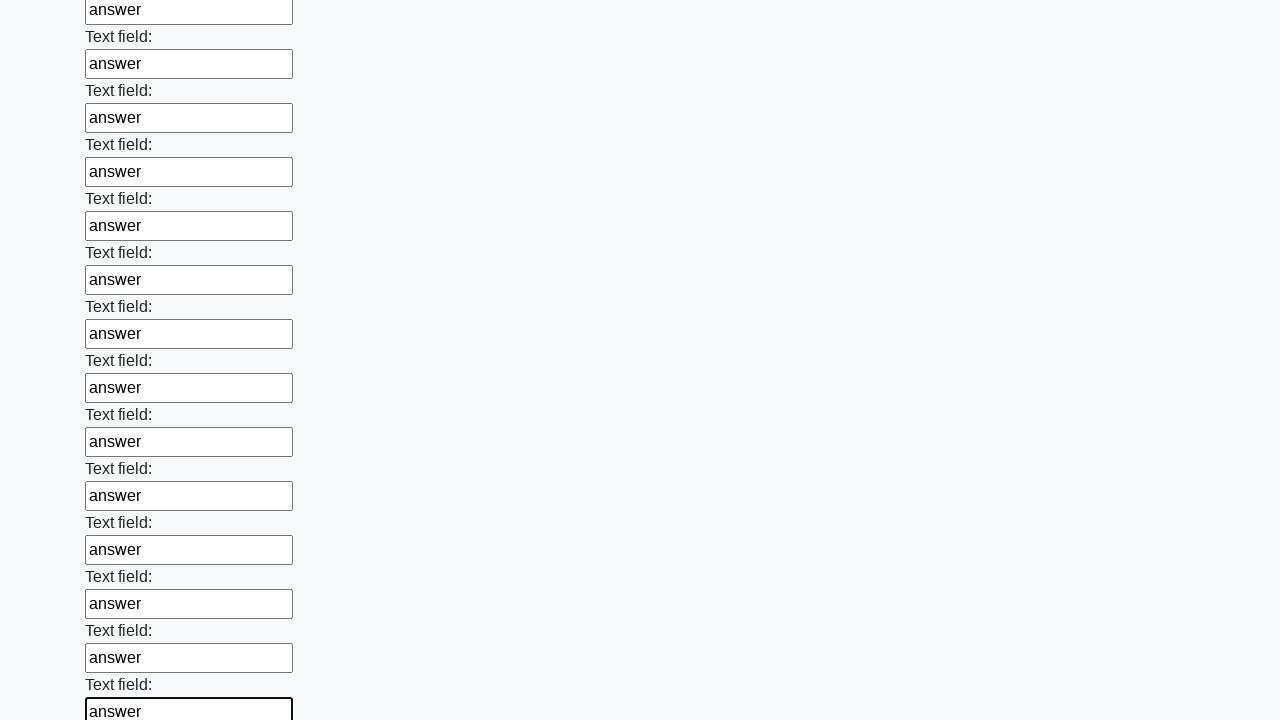

Filled an input field with 'answer' on input >> nth=71
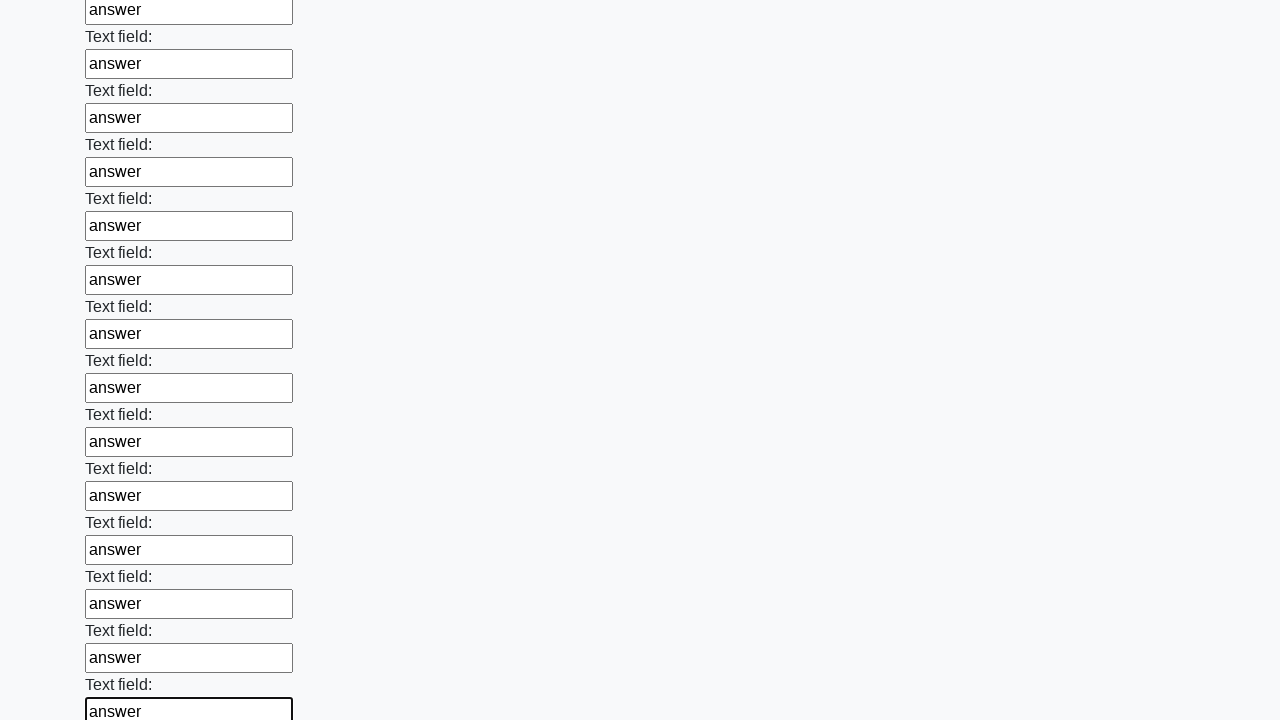

Filled an input field with 'answer' on input >> nth=72
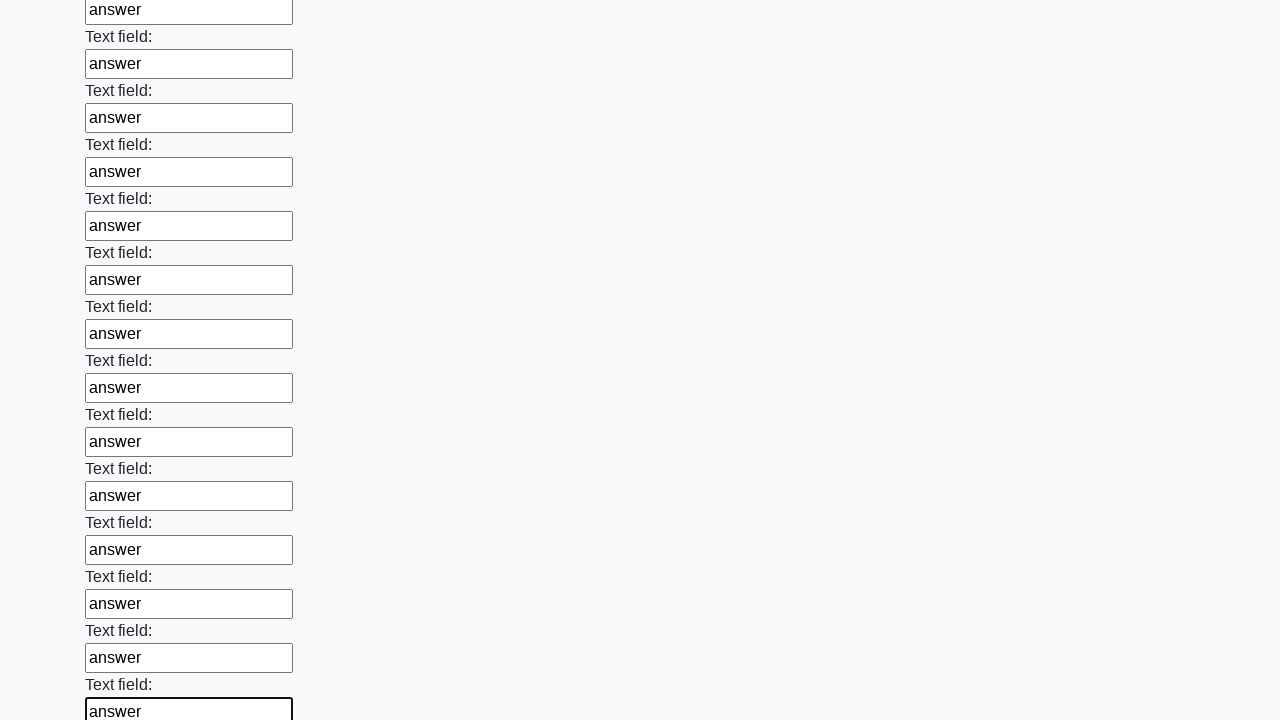

Filled an input field with 'answer' on input >> nth=73
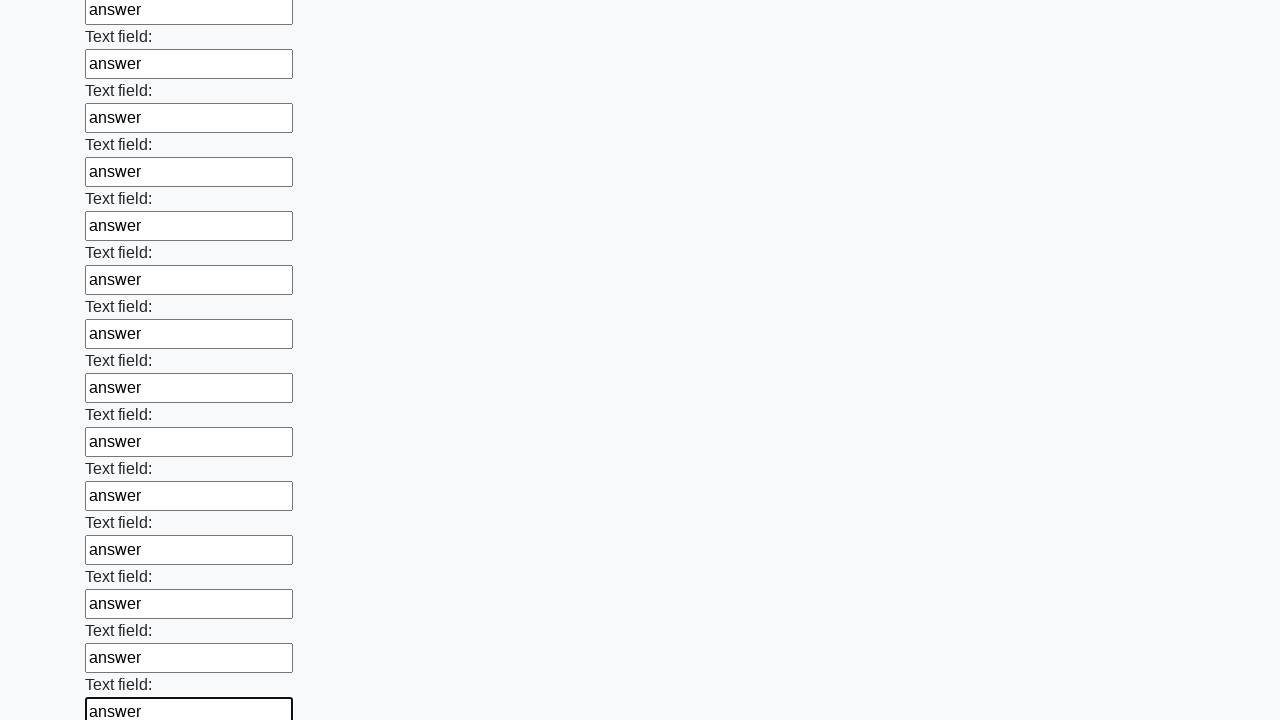

Filled an input field with 'answer' on input >> nth=74
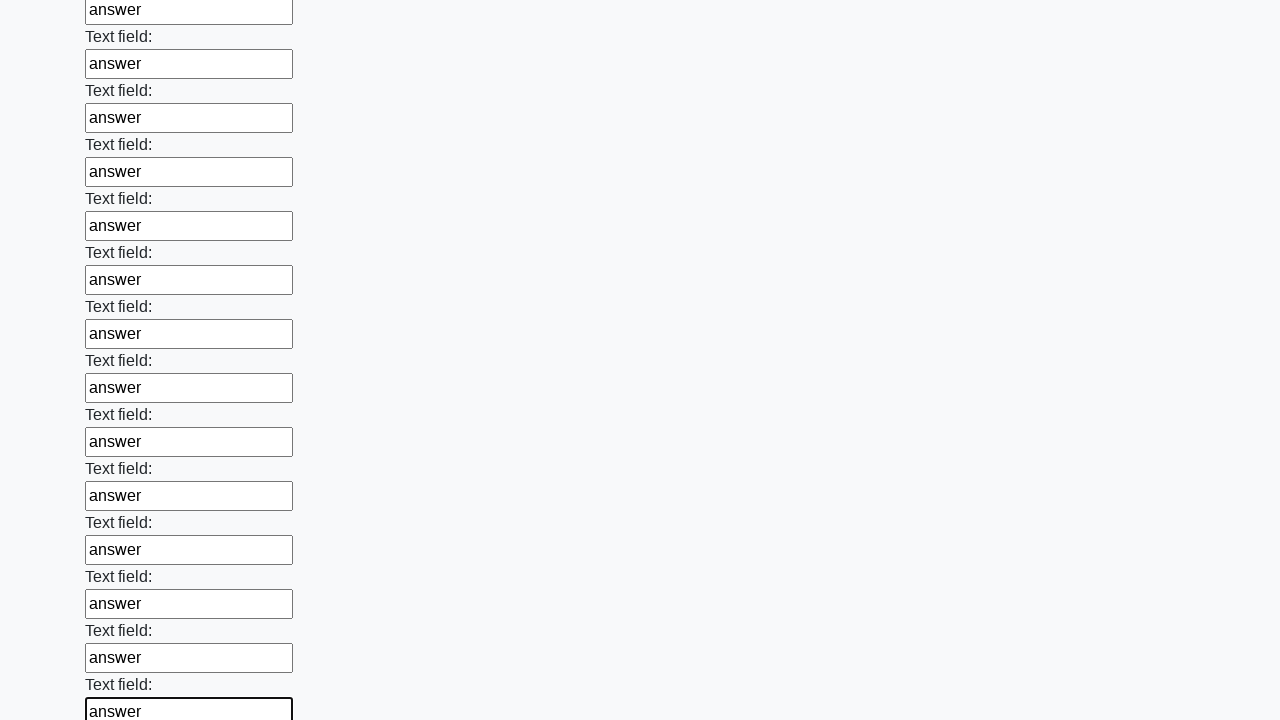

Filled an input field with 'answer' on input >> nth=75
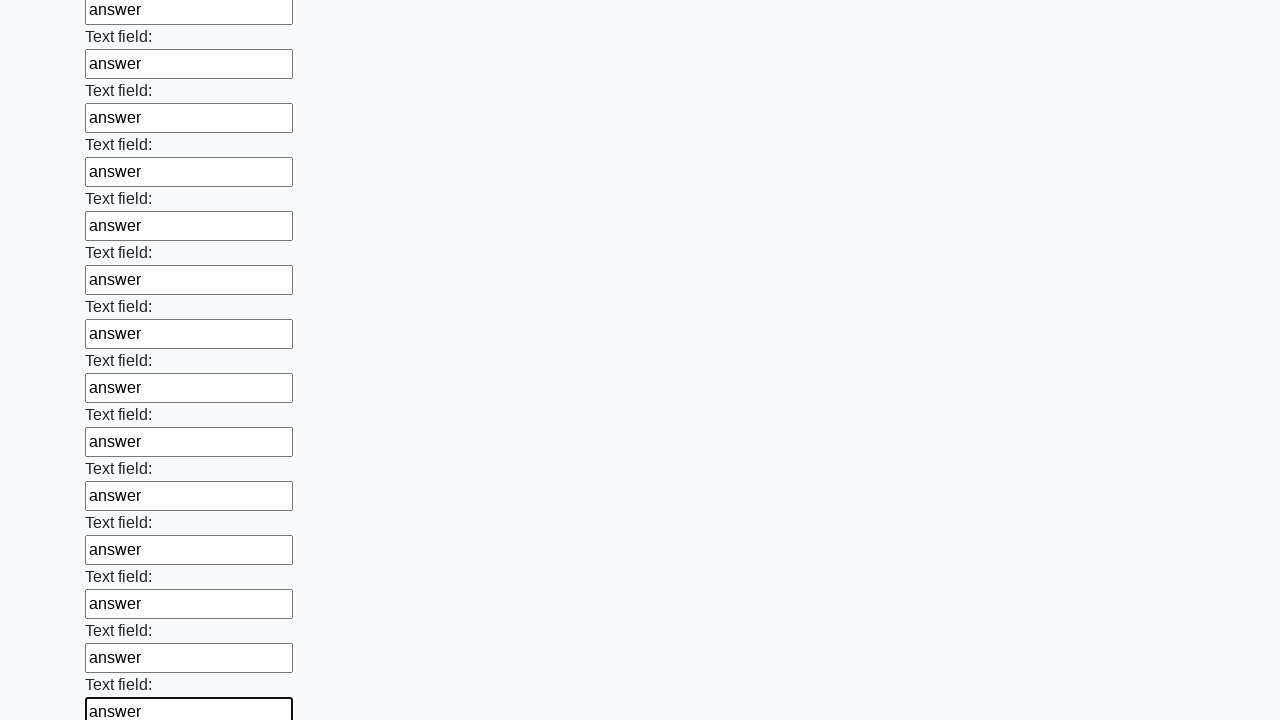

Filled an input field with 'answer' on input >> nth=76
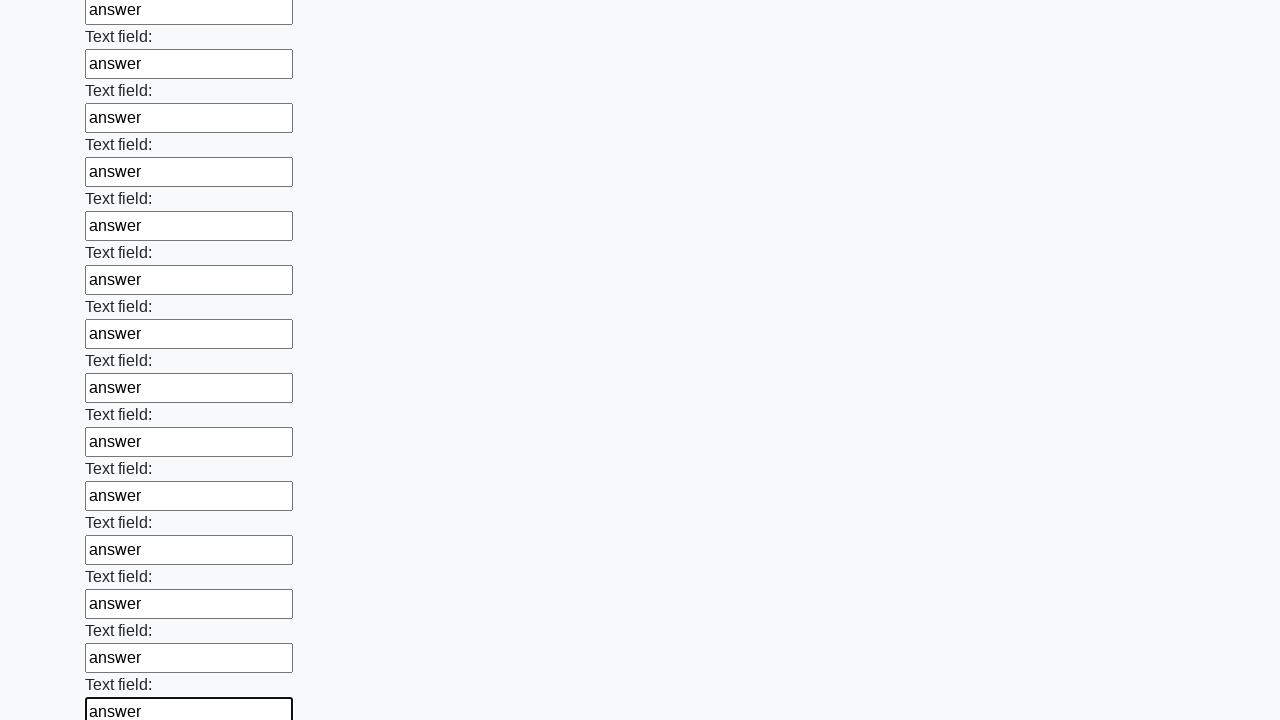

Filled an input field with 'answer' on input >> nth=77
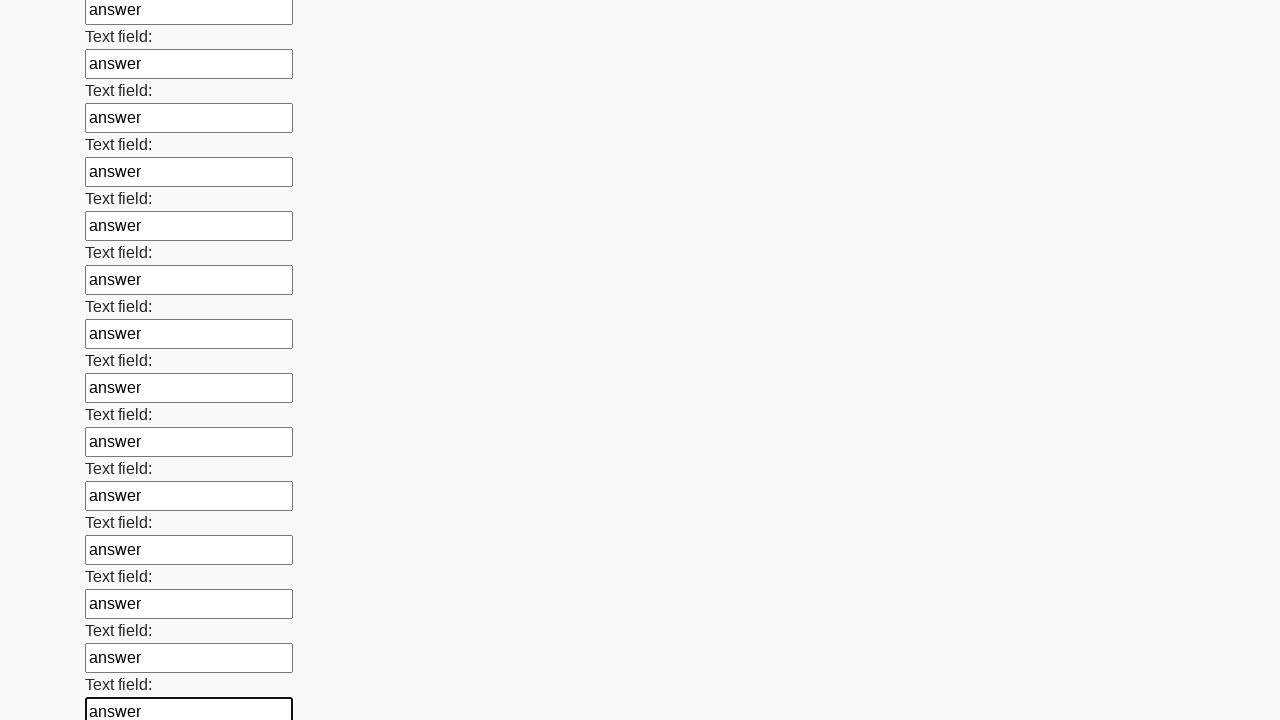

Filled an input field with 'answer' on input >> nth=78
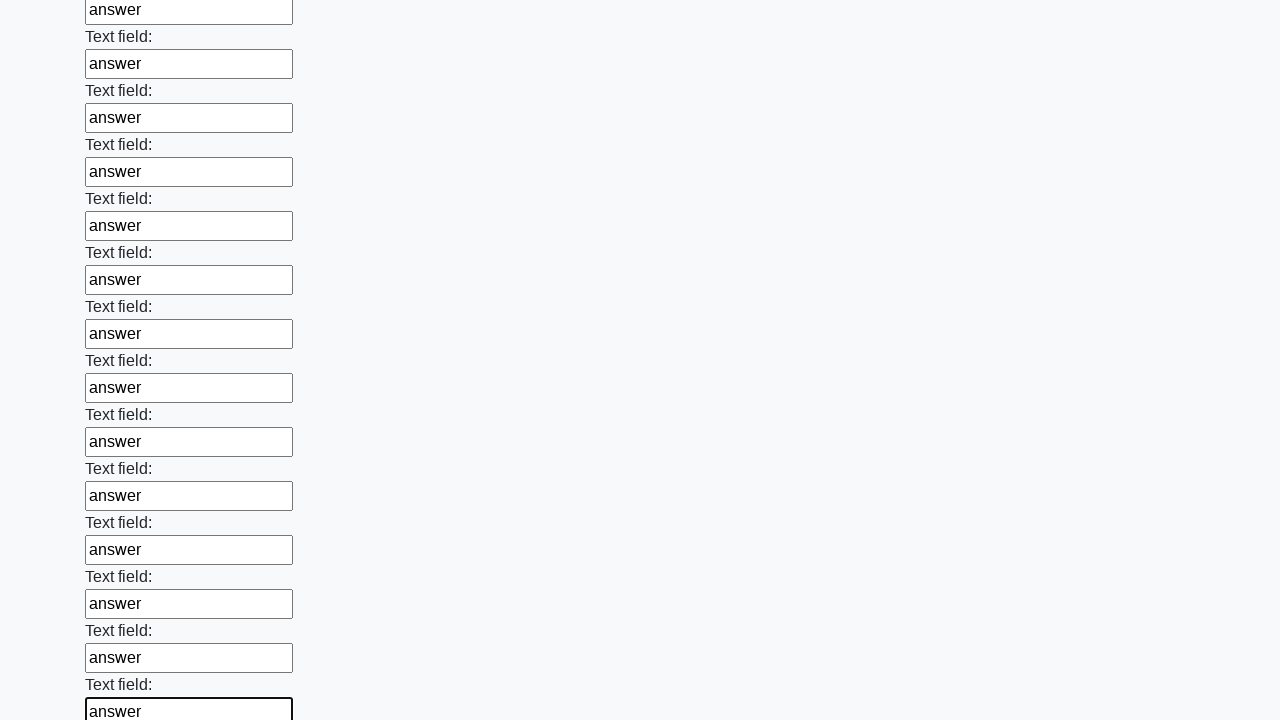

Filled an input field with 'answer' on input >> nth=79
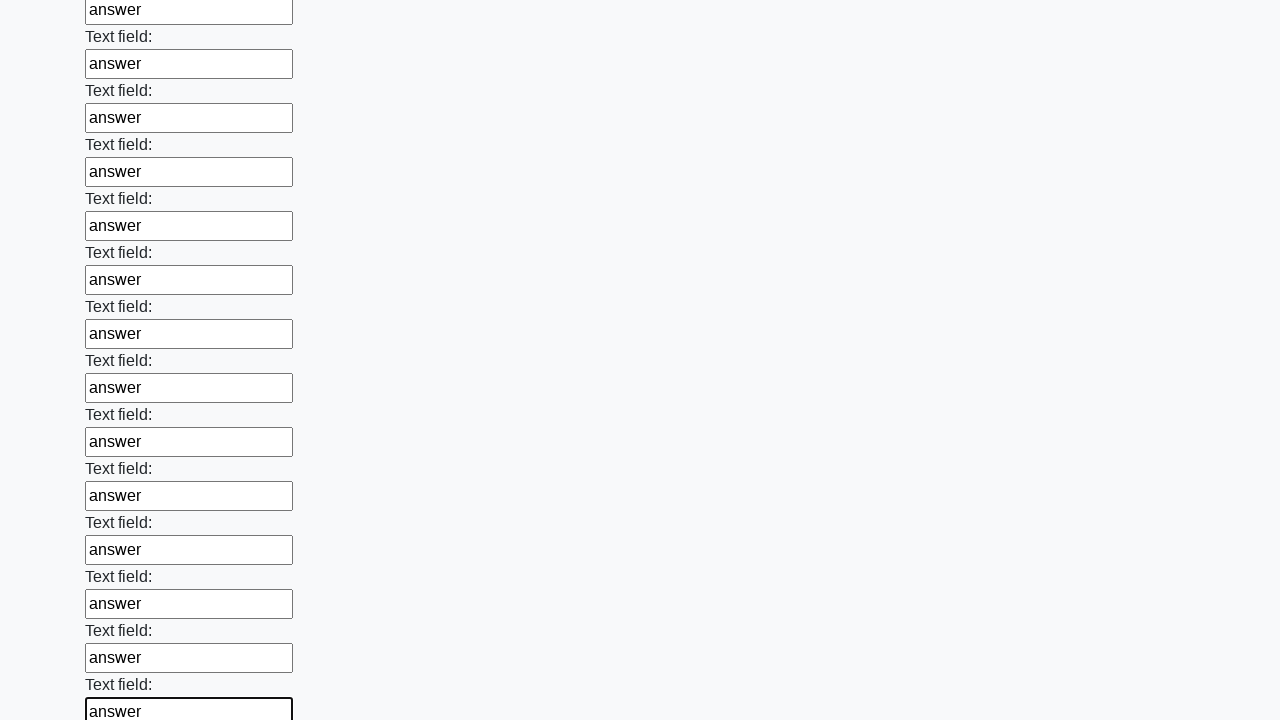

Filled an input field with 'answer' on input >> nth=80
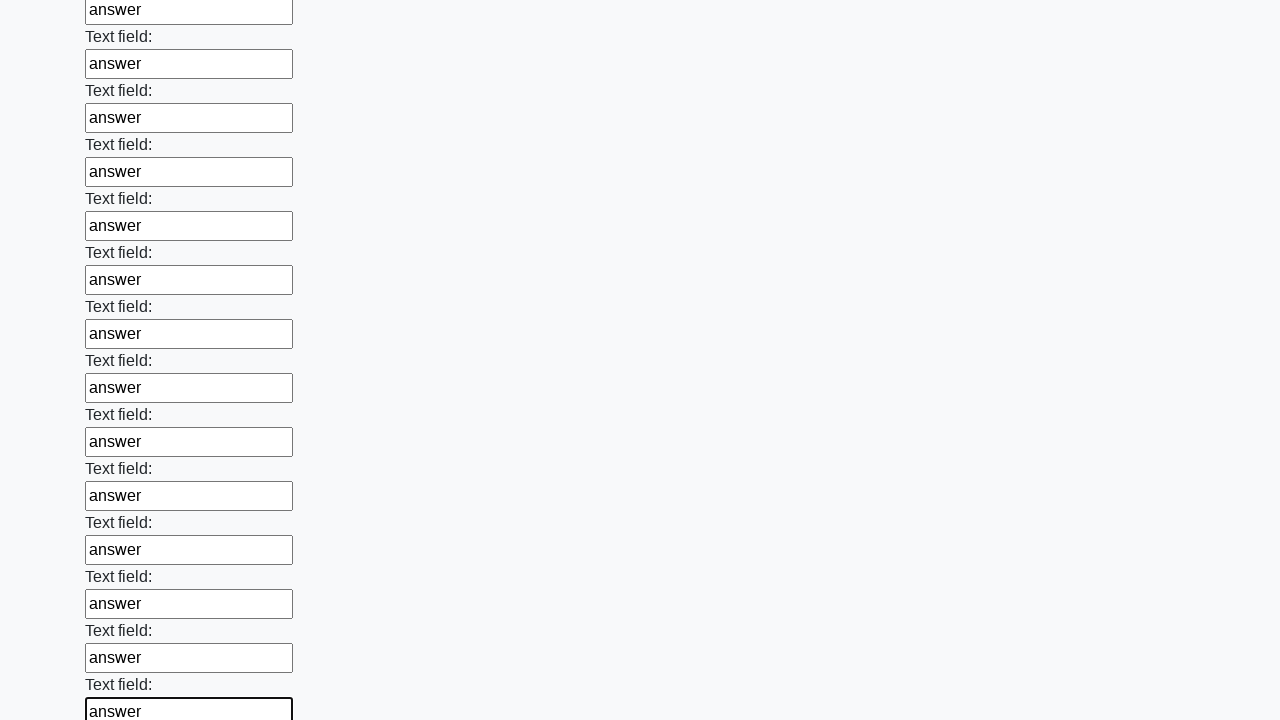

Filled an input field with 'answer' on input >> nth=81
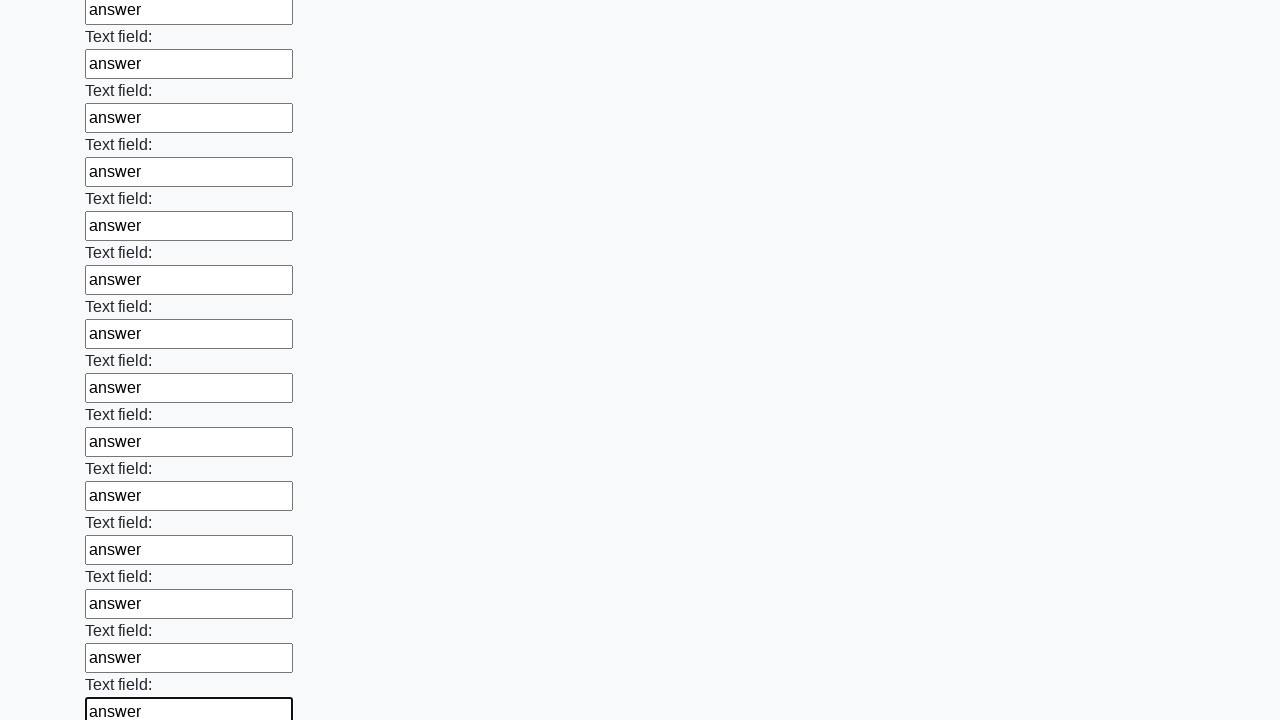

Filled an input field with 'answer' on input >> nth=82
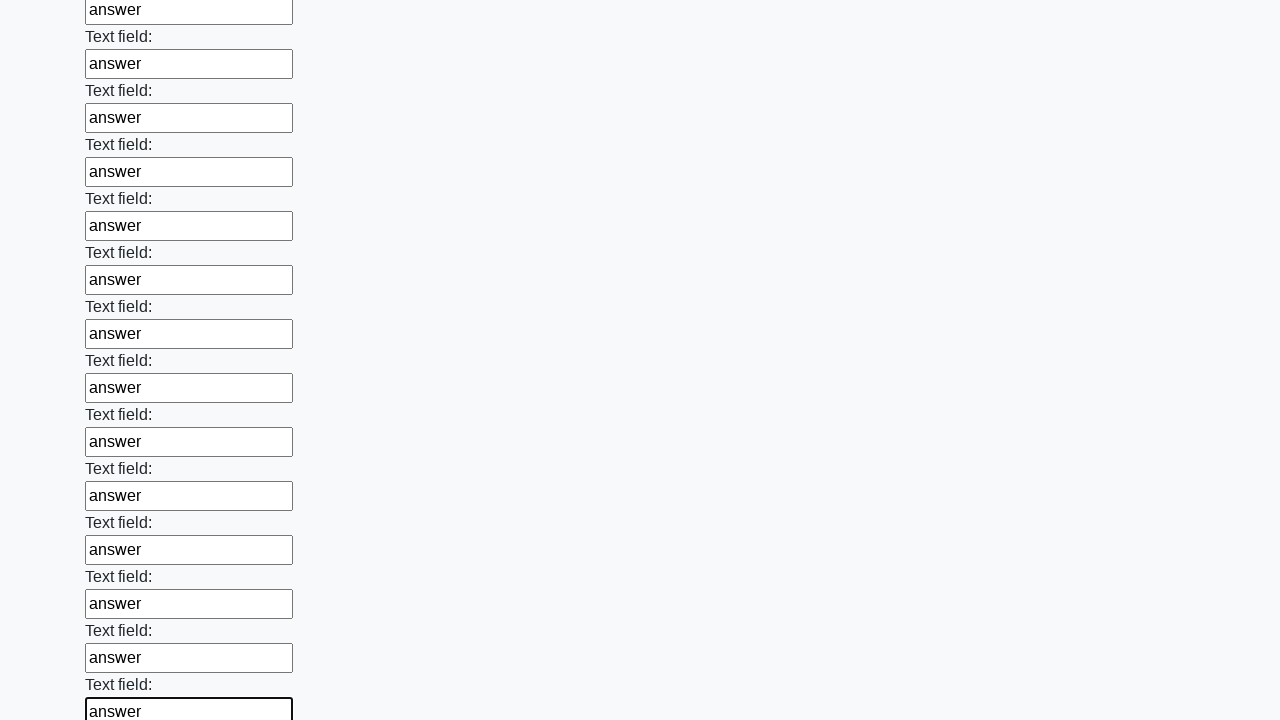

Filled an input field with 'answer' on input >> nth=83
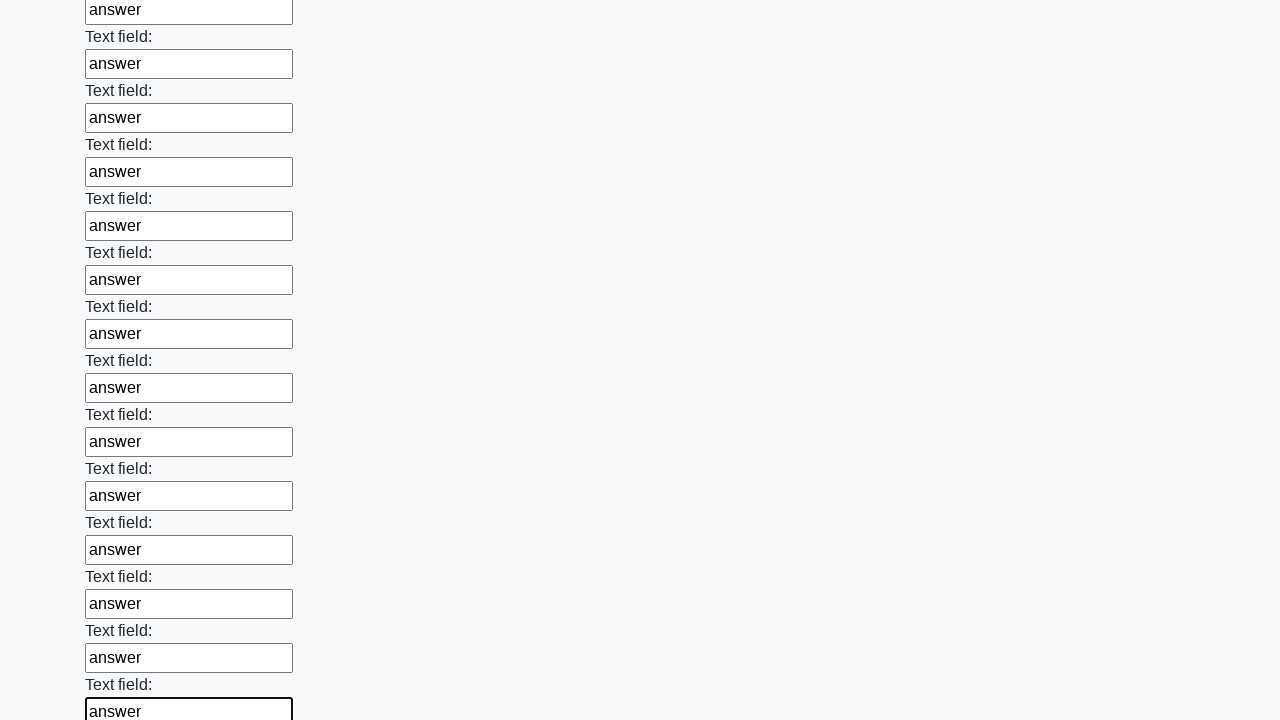

Filled an input field with 'answer' on input >> nth=84
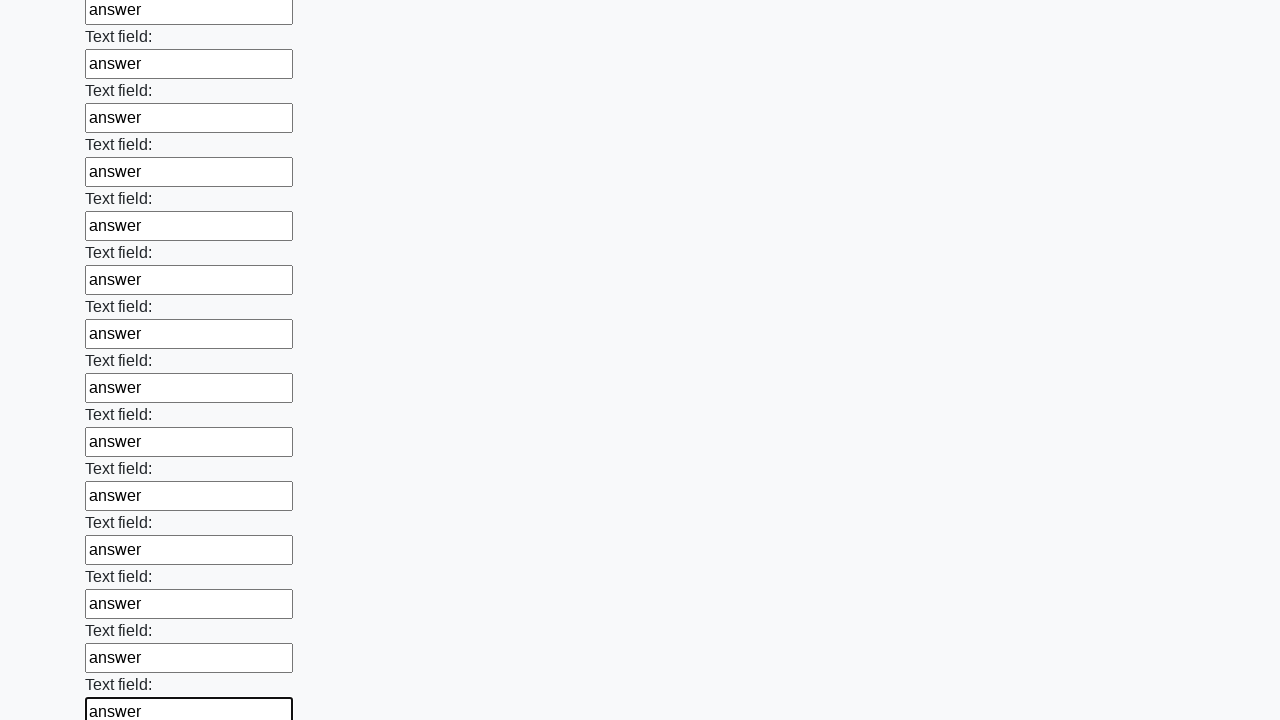

Filled an input field with 'answer' on input >> nth=85
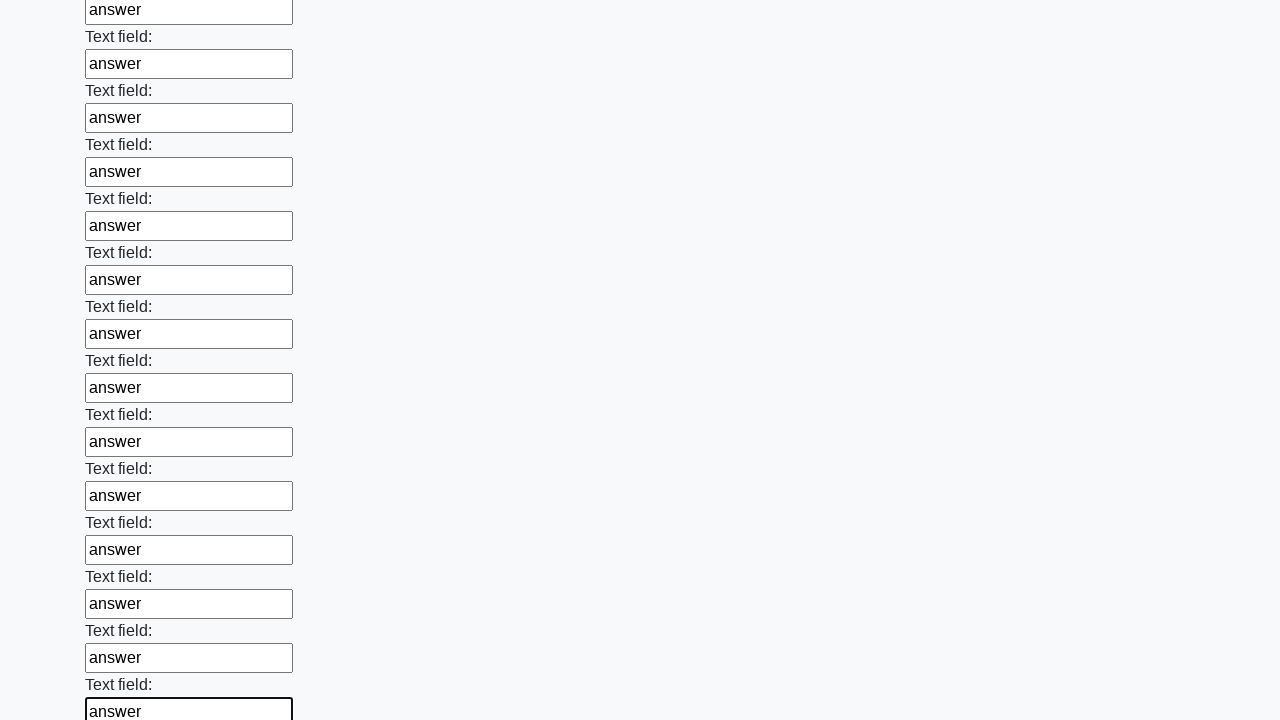

Filled an input field with 'answer' on input >> nth=86
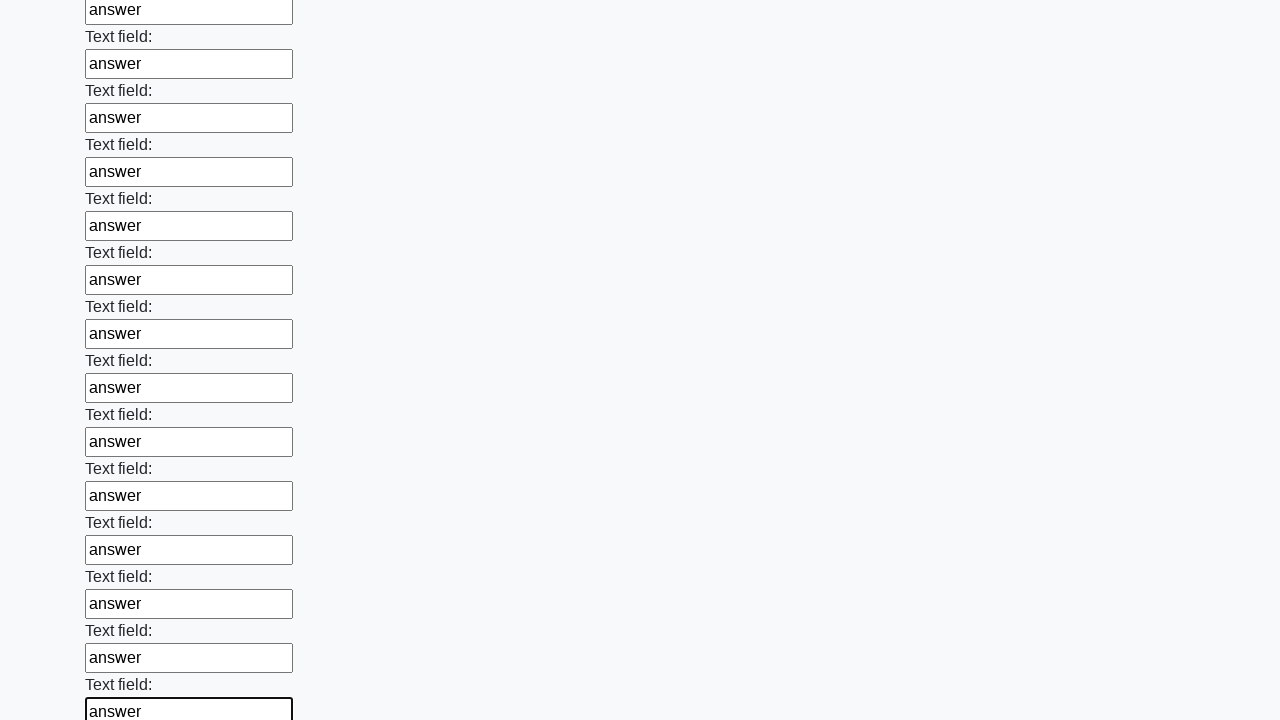

Filled an input field with 'answer' on input >> nth=87
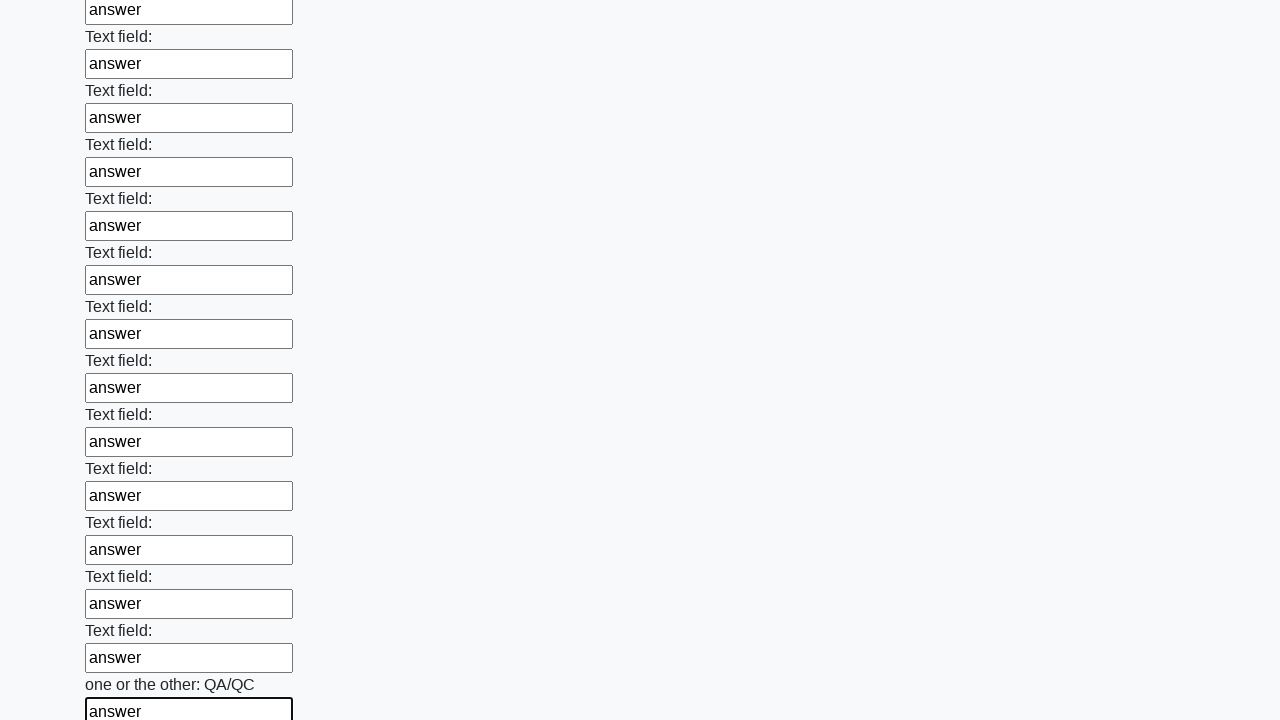

Filled an input field with 'answer' on input >> nth=88
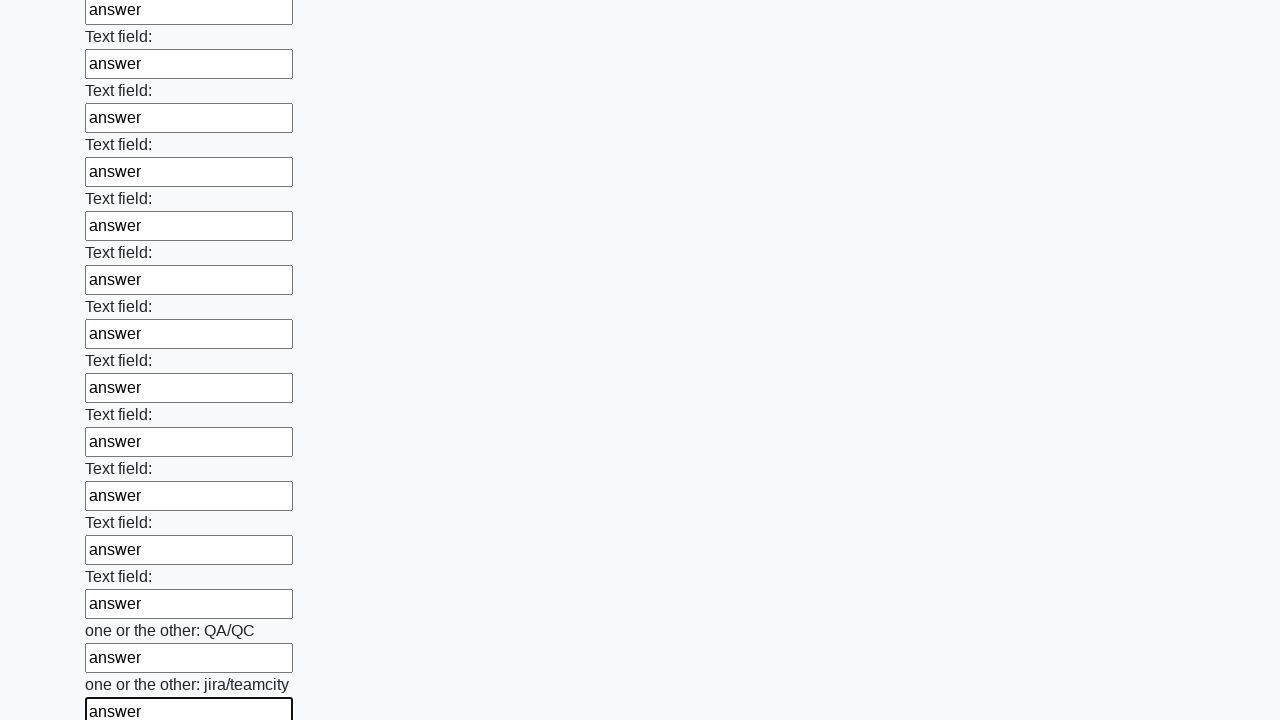

Filled an input field with 'answer' on input >> nth=89
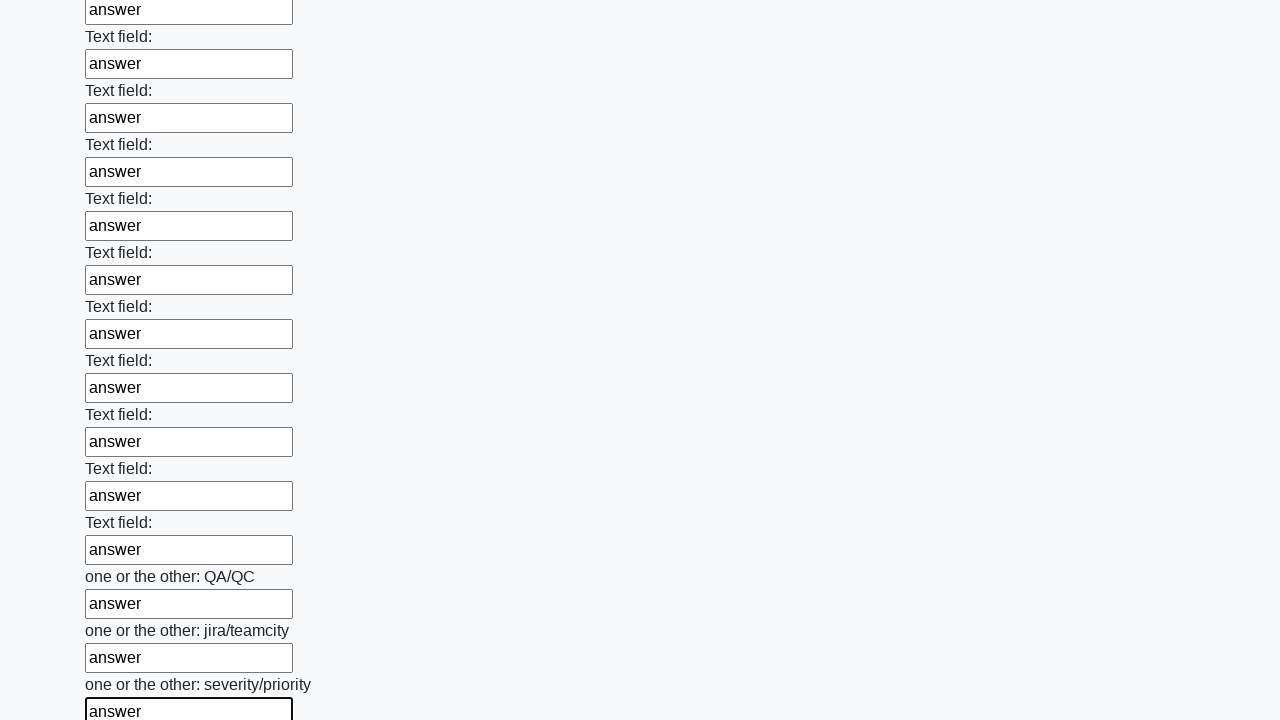

Filled an input field with 'answer' on input >> nth=90
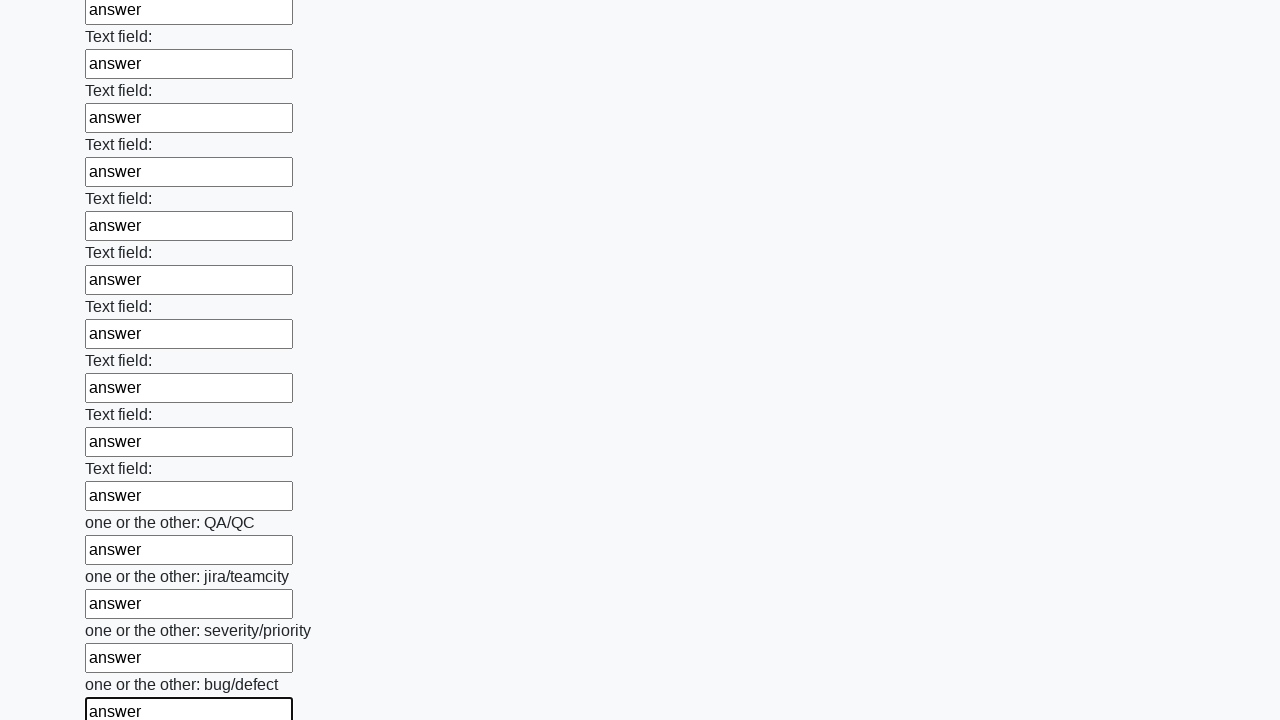

Filled an input field with 'answer' on input >> nth=91
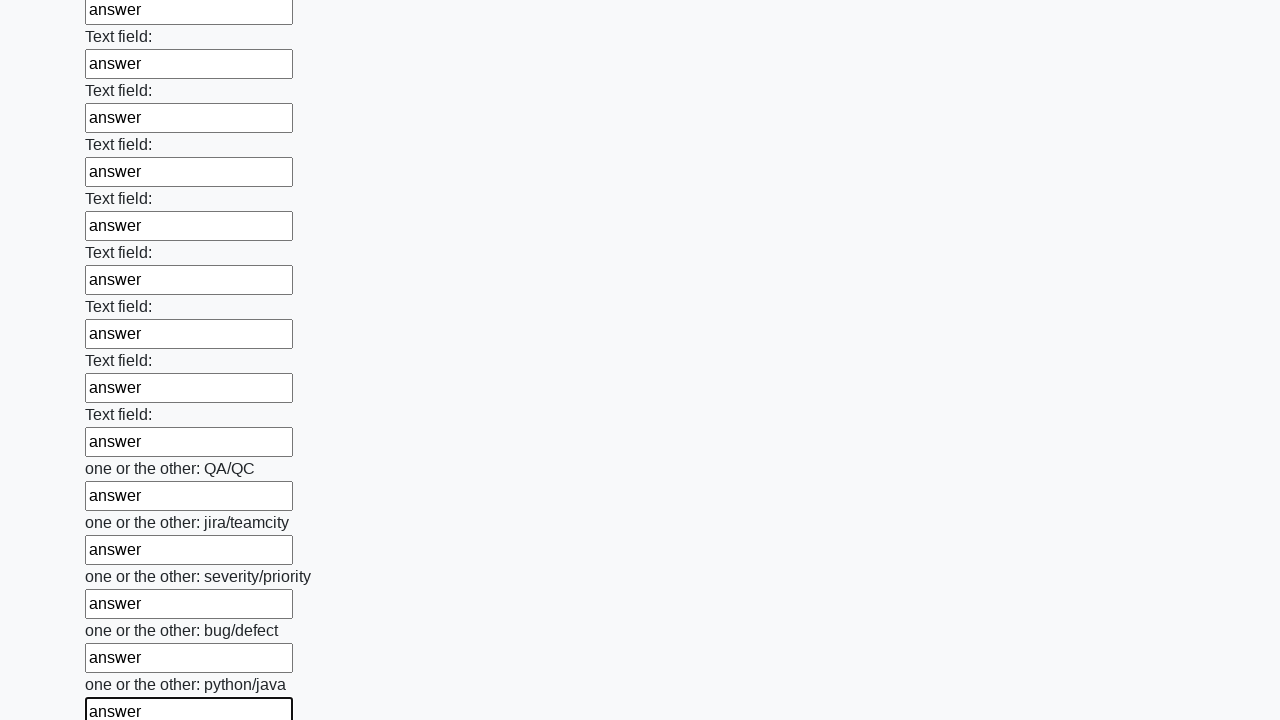

Filled an input field with 'answer' on input >> nth=92
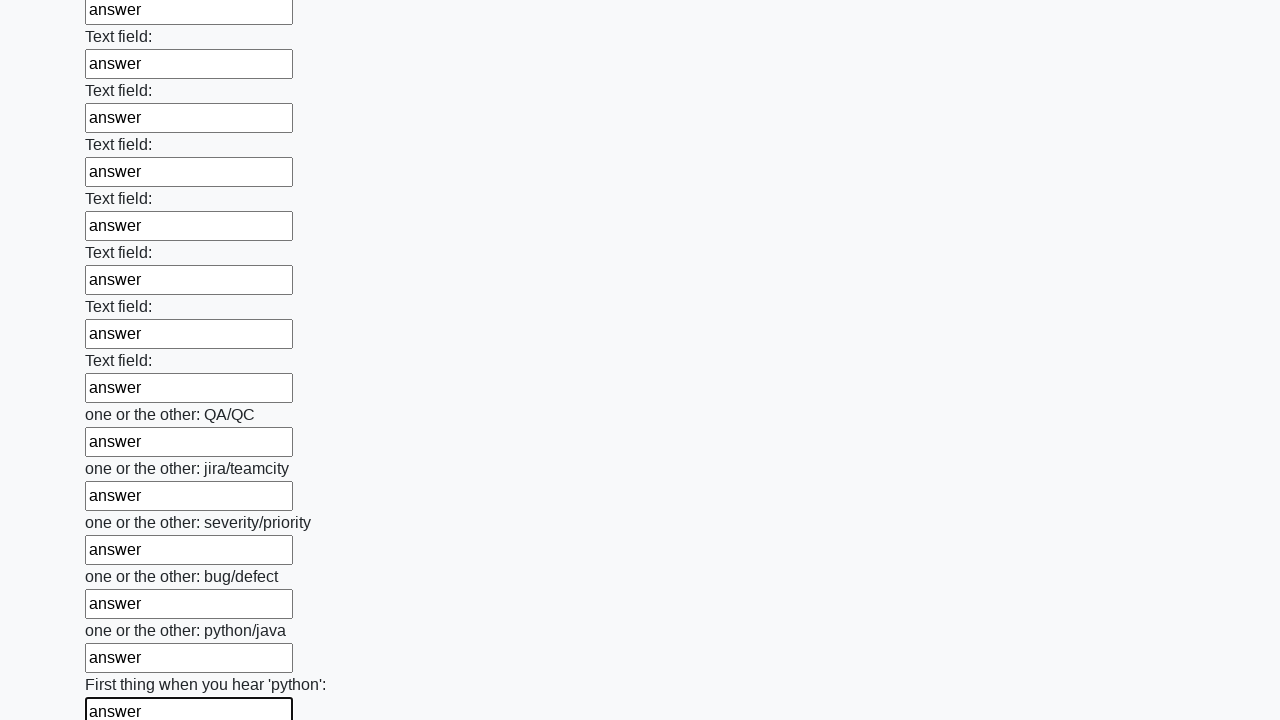

Filled an input field with 'answer' on input >> nth=93
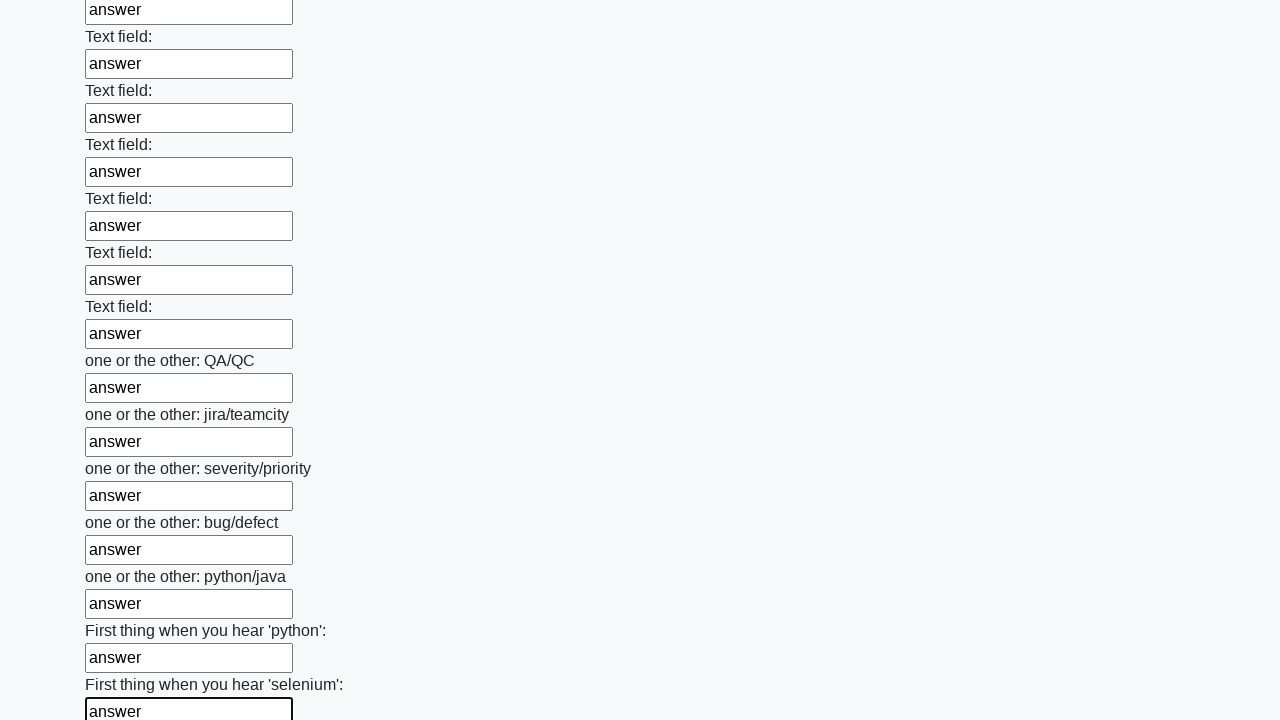

Filled an input field with 'answer' on input >> nth=94
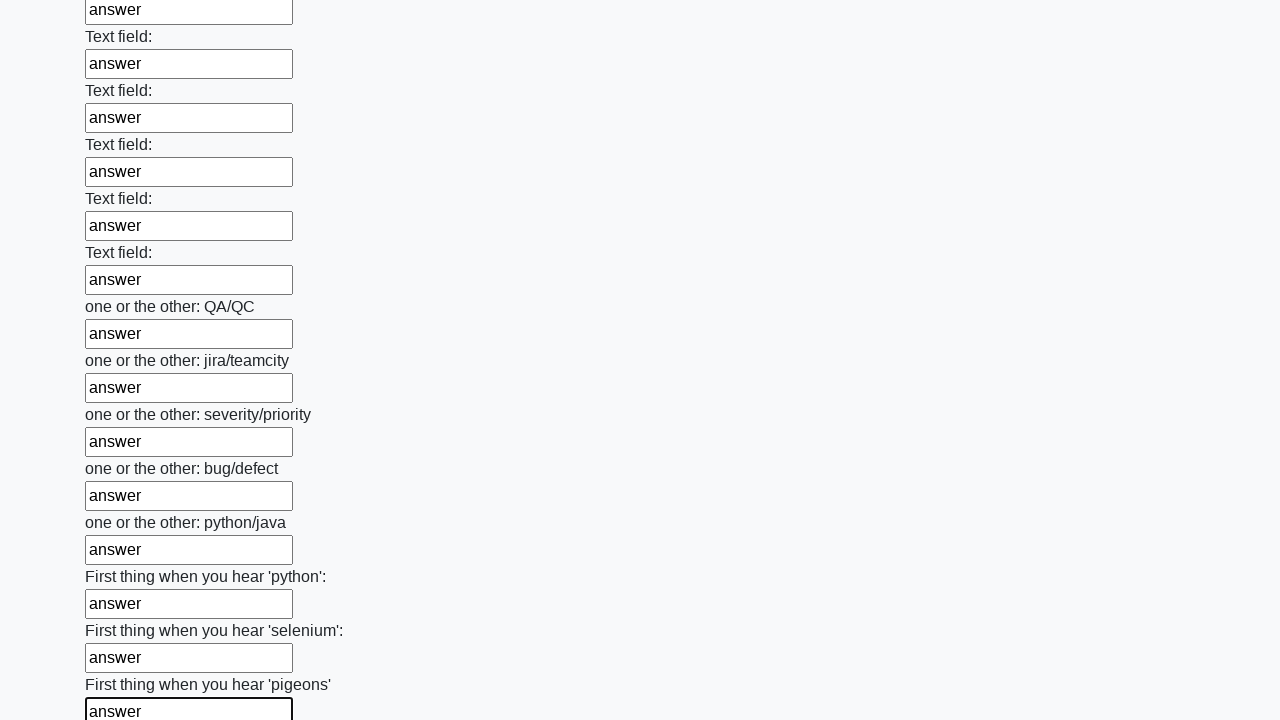

Filled an input field with 'answer' on input >> nth=95
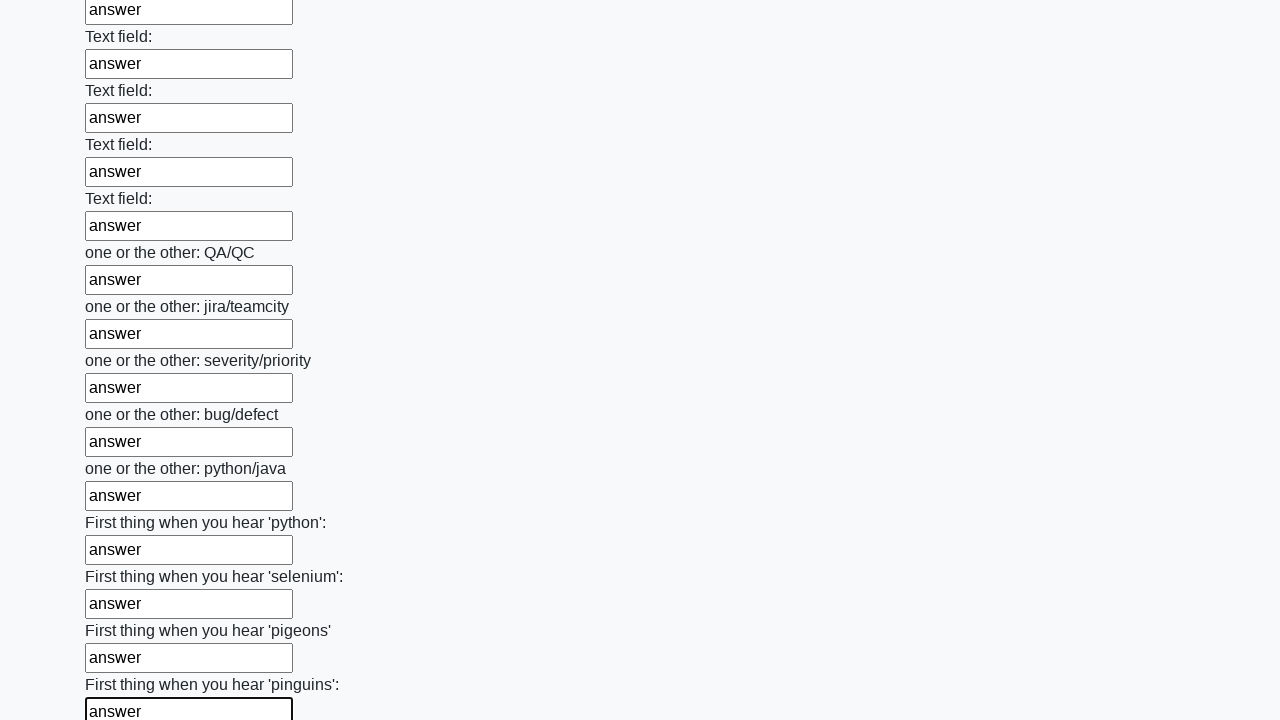

Filled an input field with 'answer' on input >> nth=96
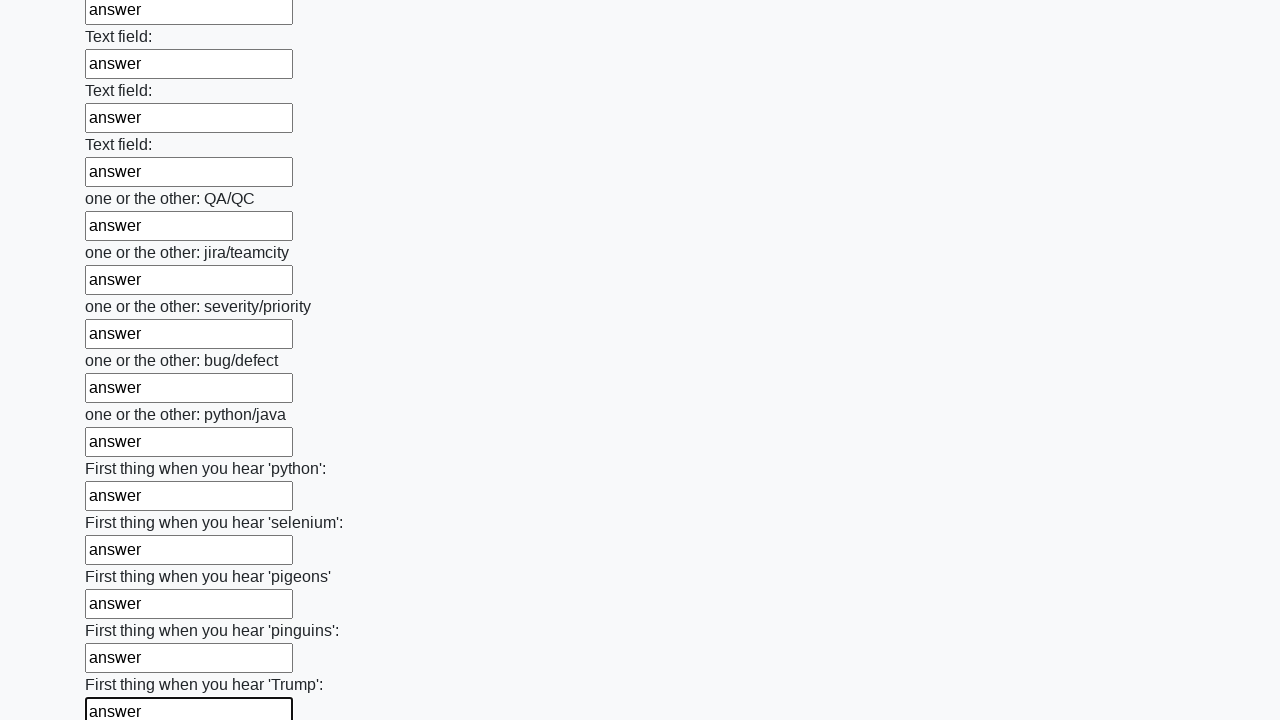

Filled an input field with 'answer' on input >> nth=97
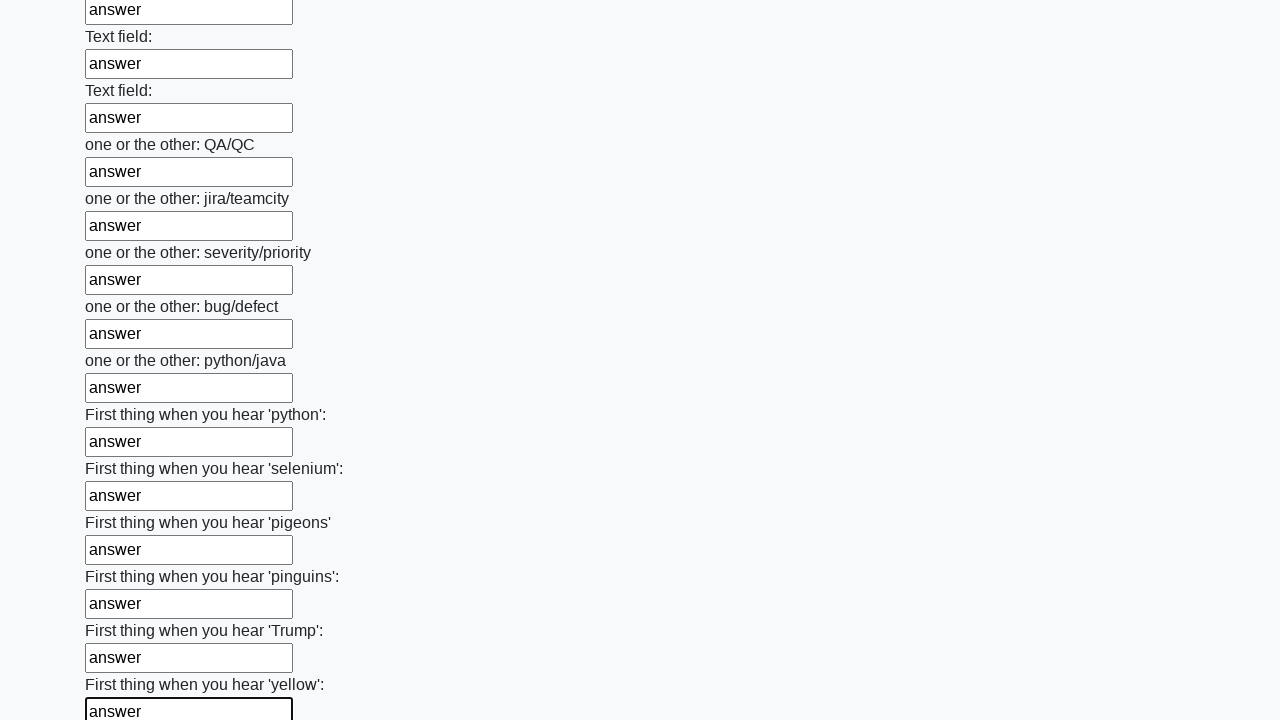

Filled an input field with 'answer' on input >> nth=98
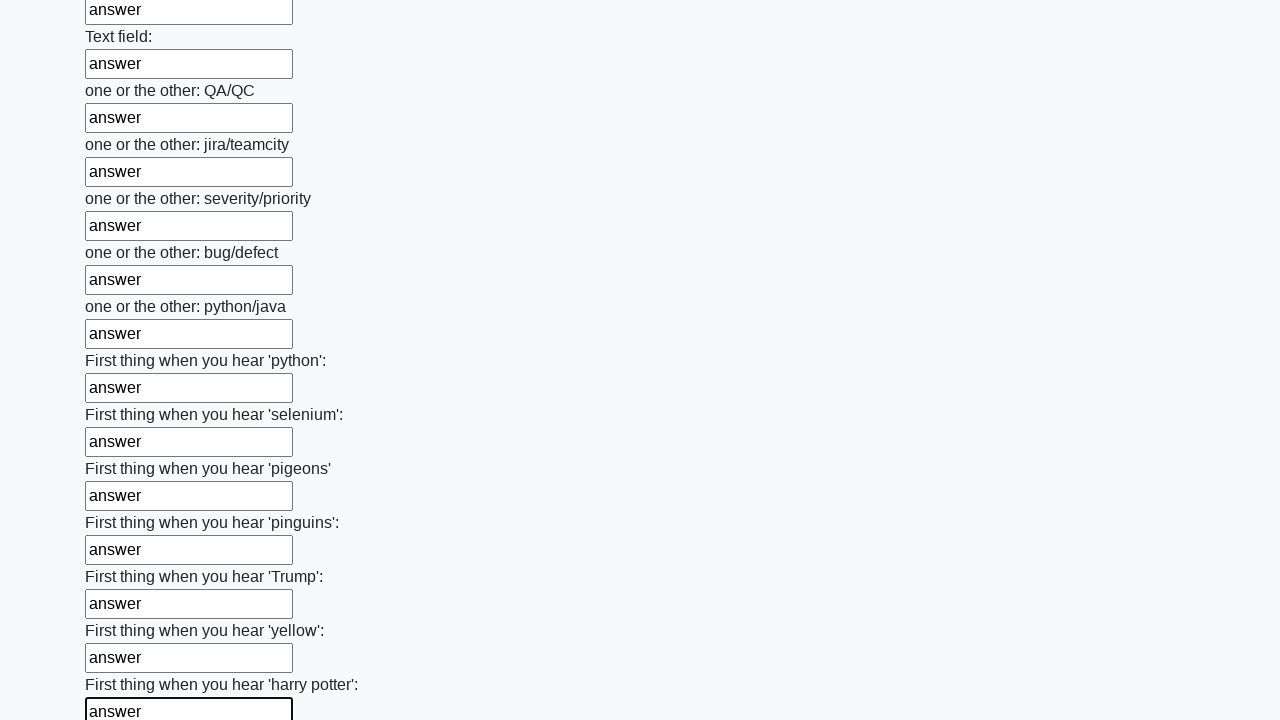

Filled an input field with 'answer' on input >> nth=99
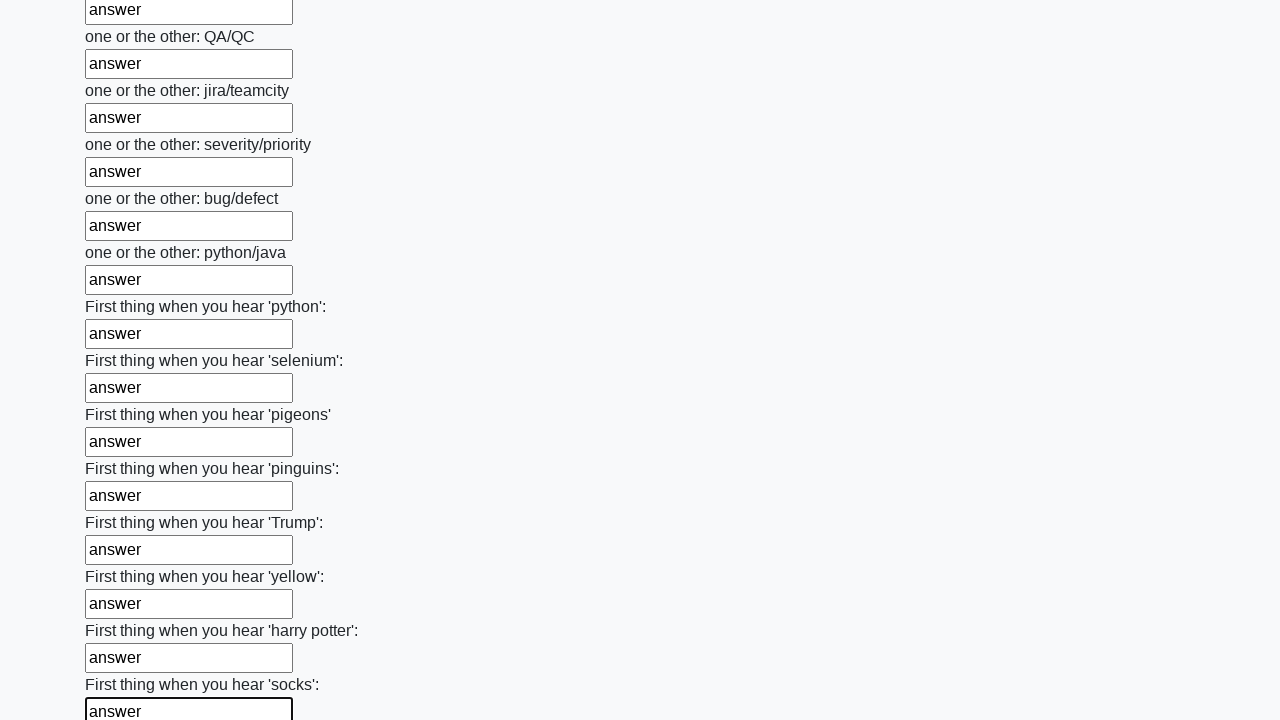

Clicked the submit button at (123, 611) on button.btn
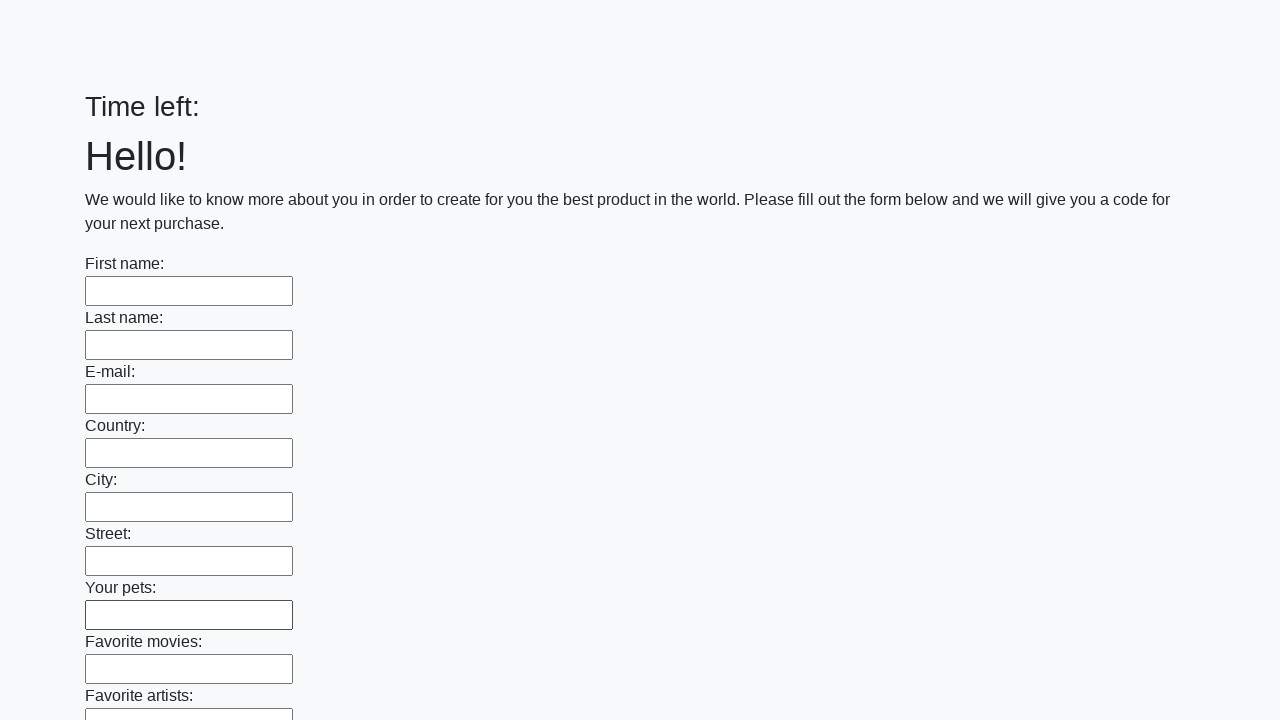

Waited 2000ms for form submission to complete
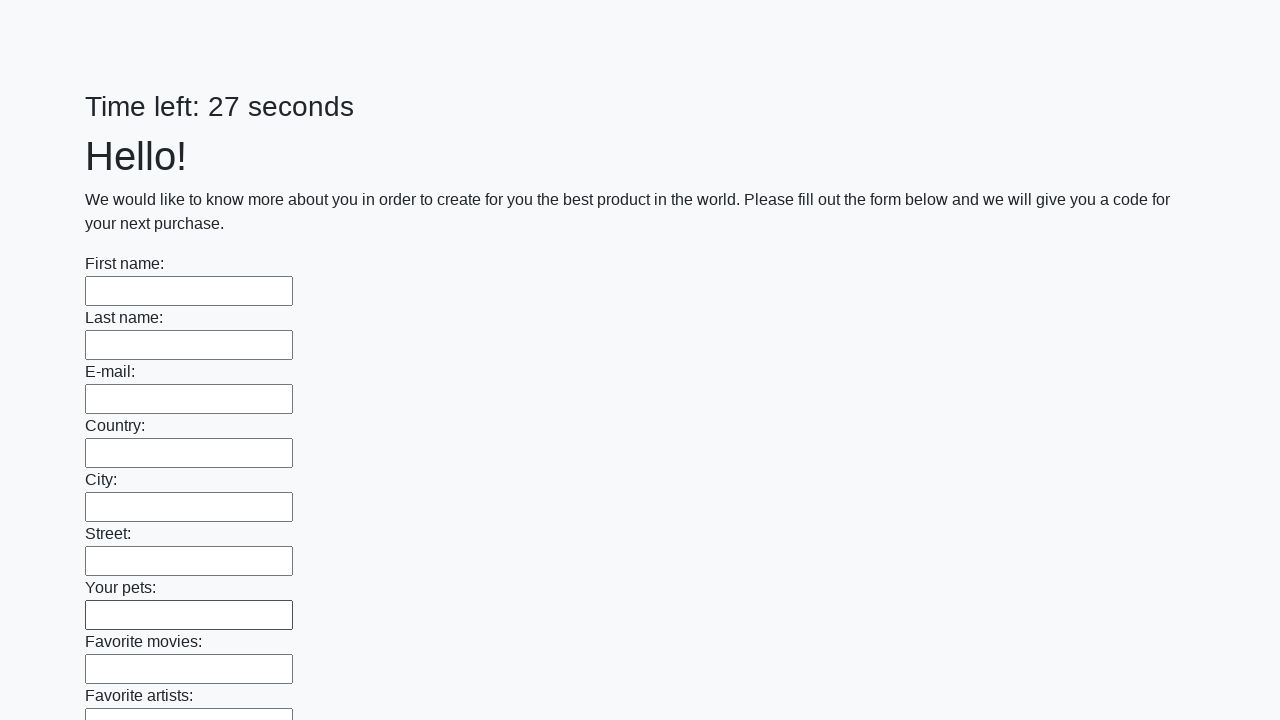

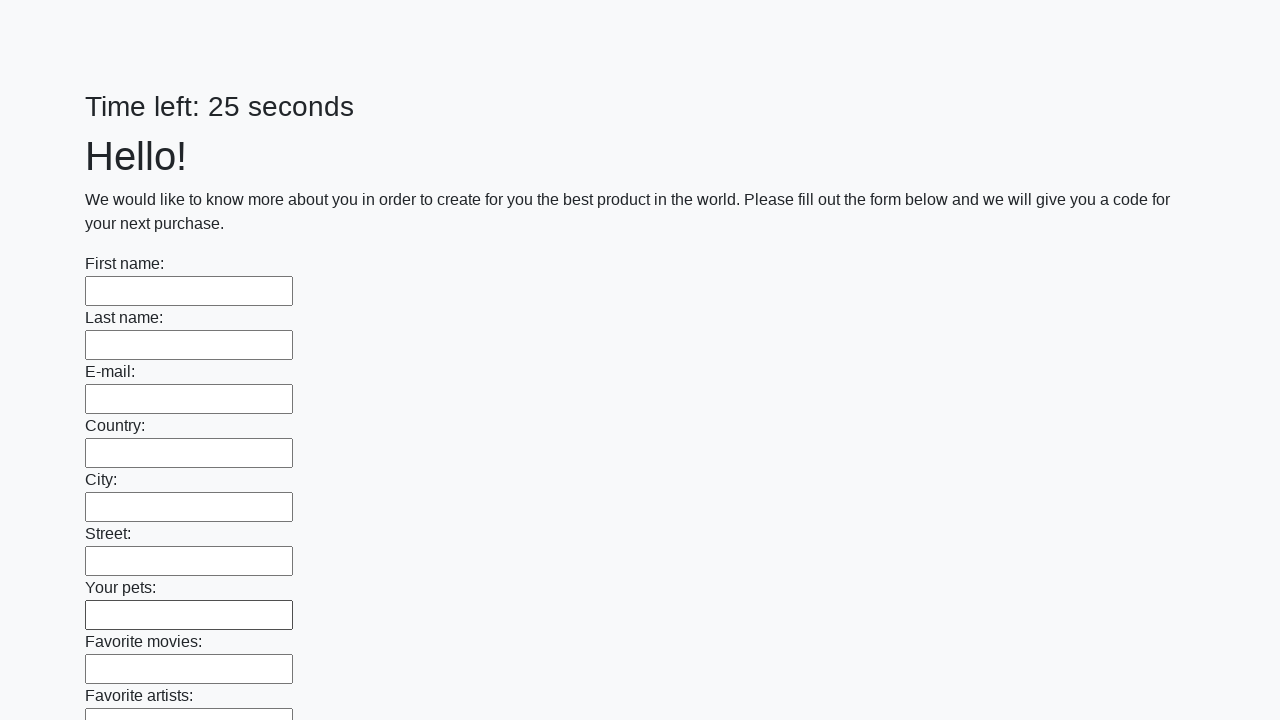